Tests filling a large form by entering text into all input fields and clicking the submit button

Starting URL: http://suninjuly.github.io/huge_form.html

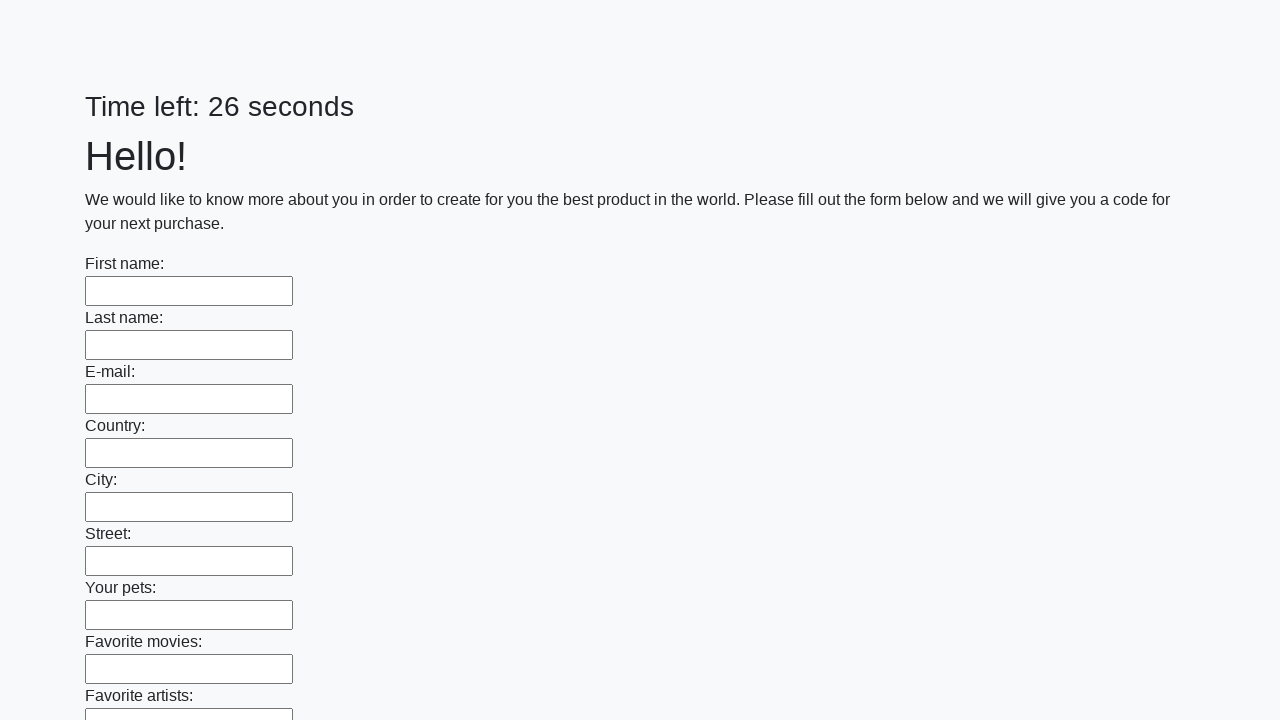

Waited for input fields to load on the huge form
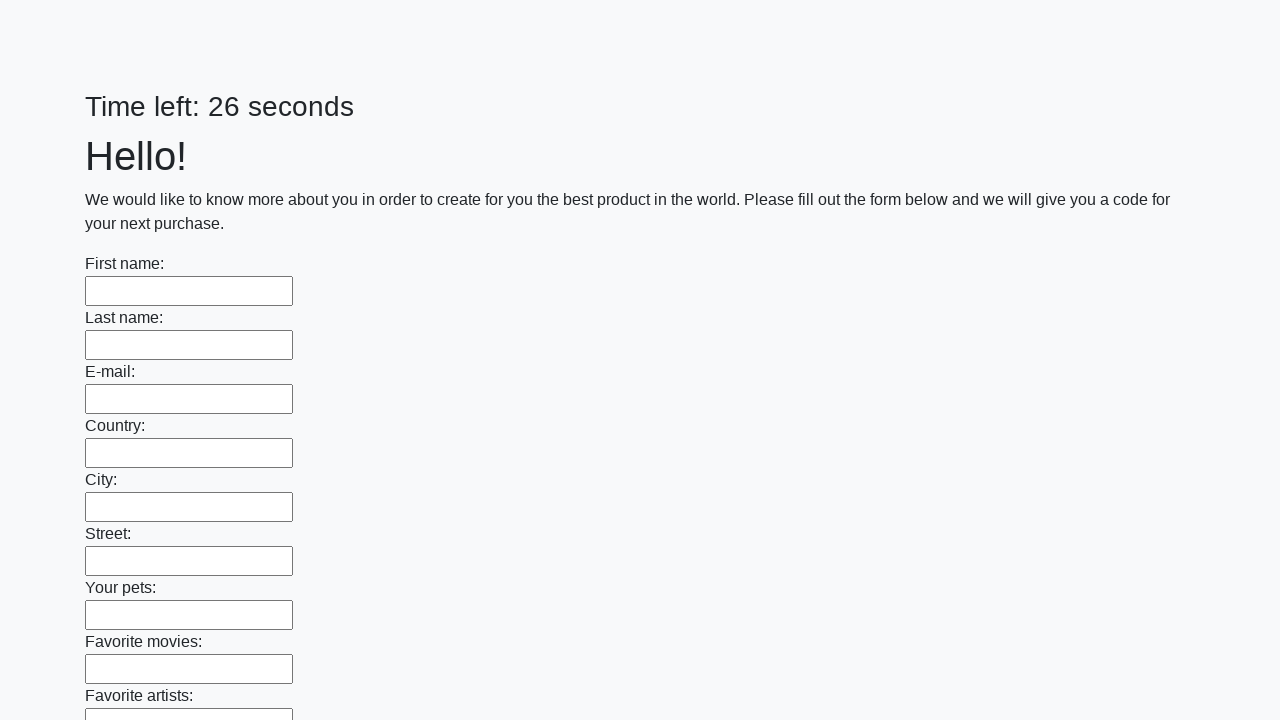

Retrieved all input elements from the form
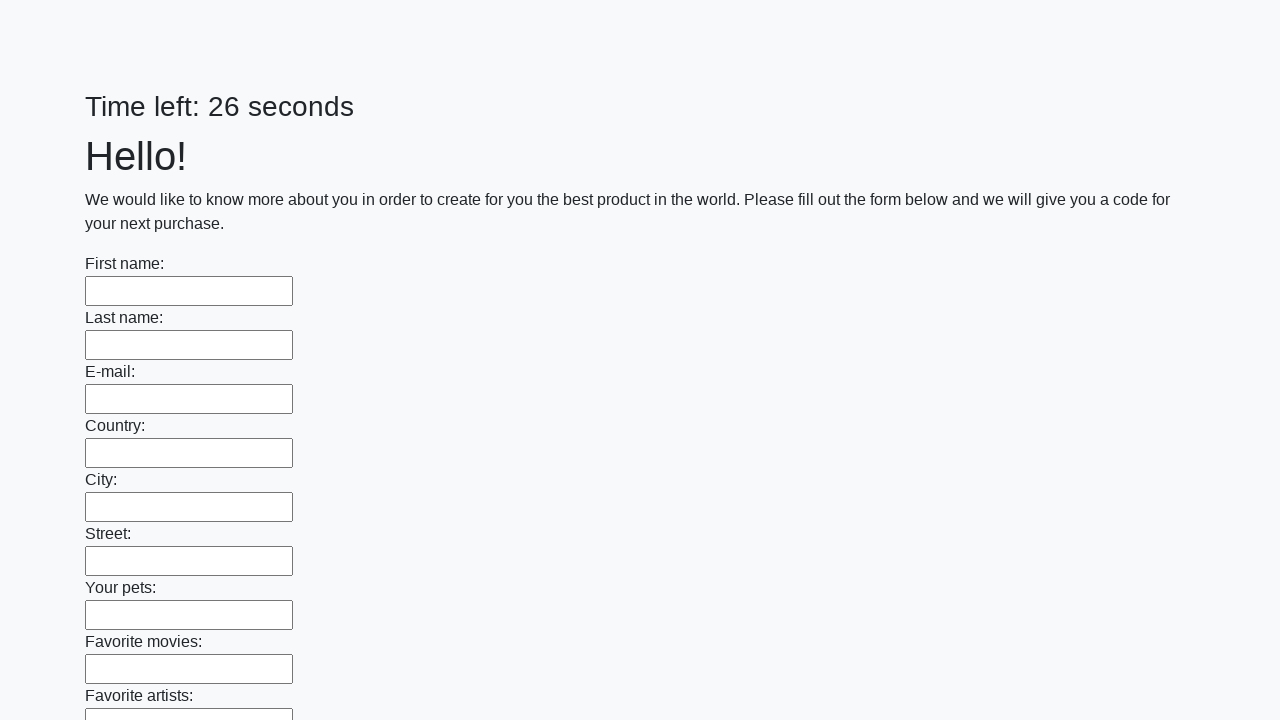

Filled input field with 'Test Answer 123' on input >> nth=0
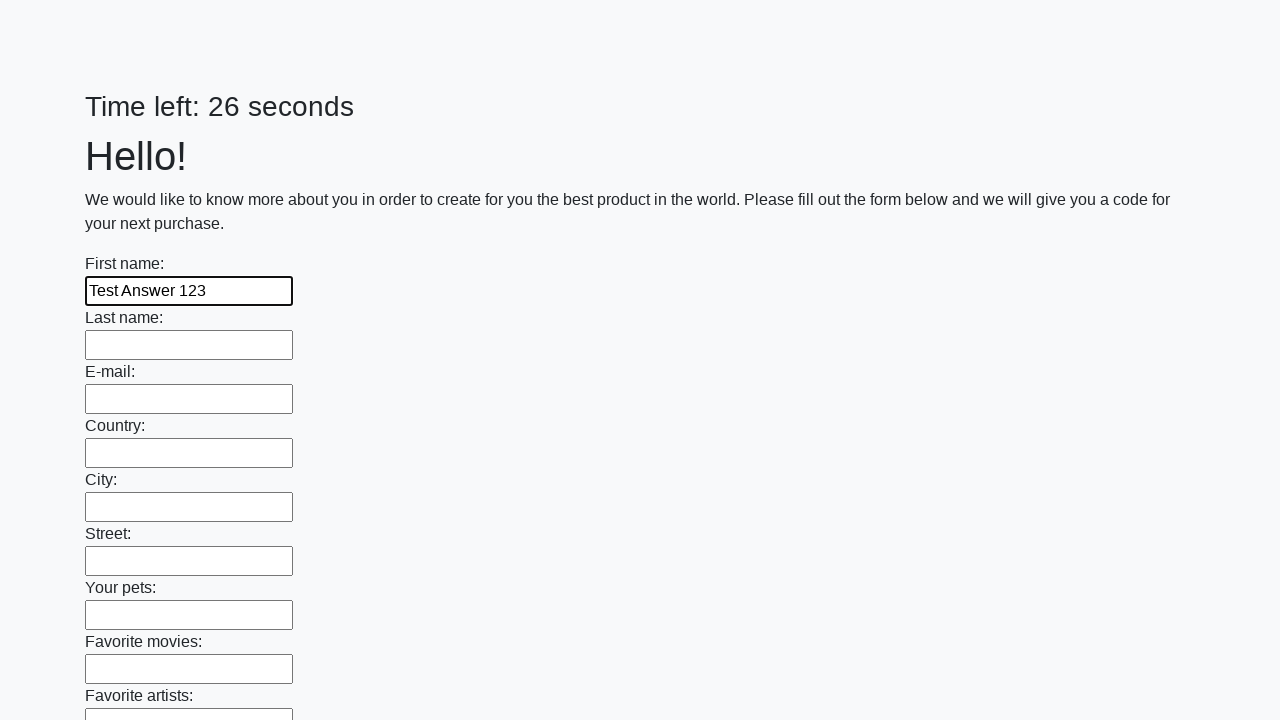

Filled input field with 'Test Answer 123' on input >> nth=1
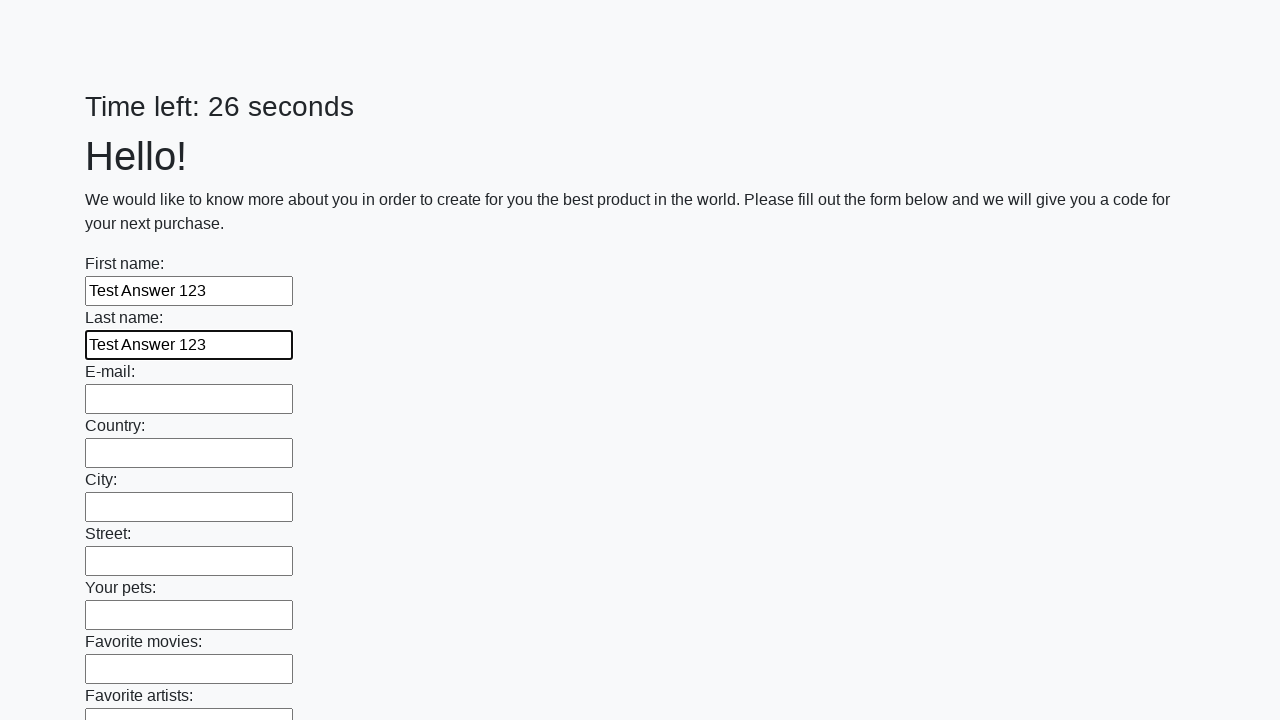

Filled input field with 'Test Answer 123' on input >> nth=2
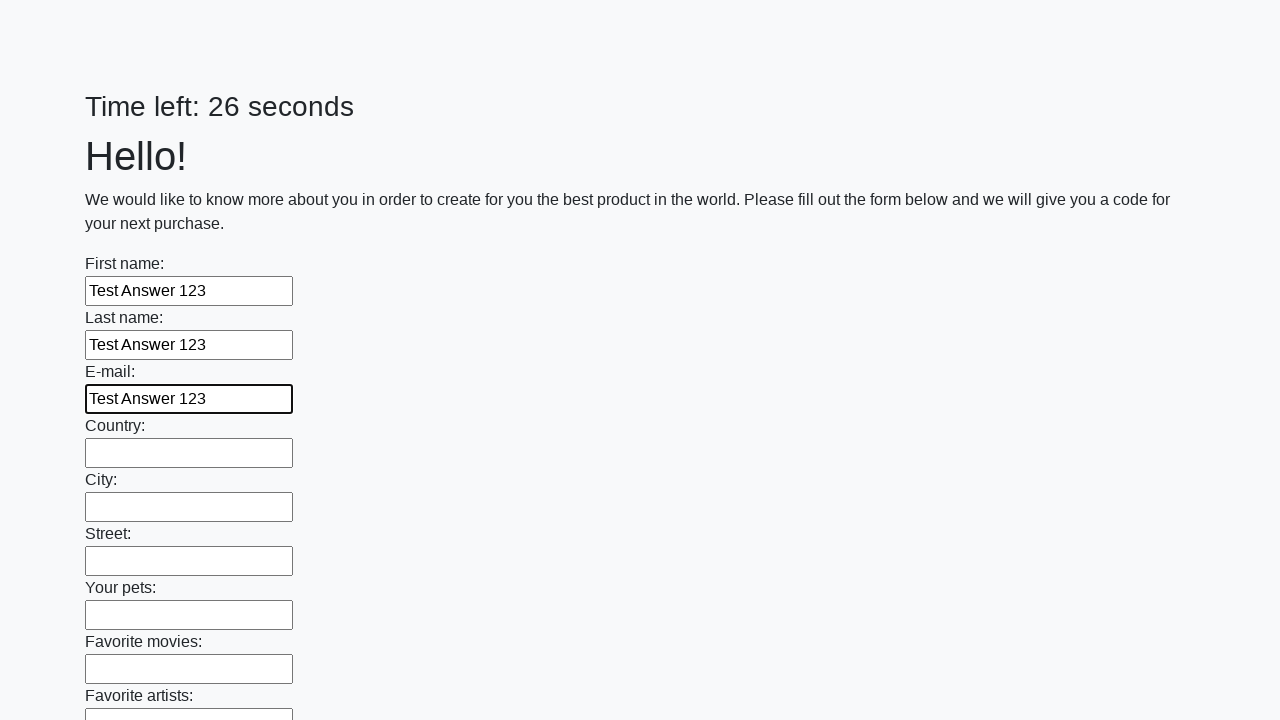

Filled input field with 'Test Answer 123' on input >> nth=3
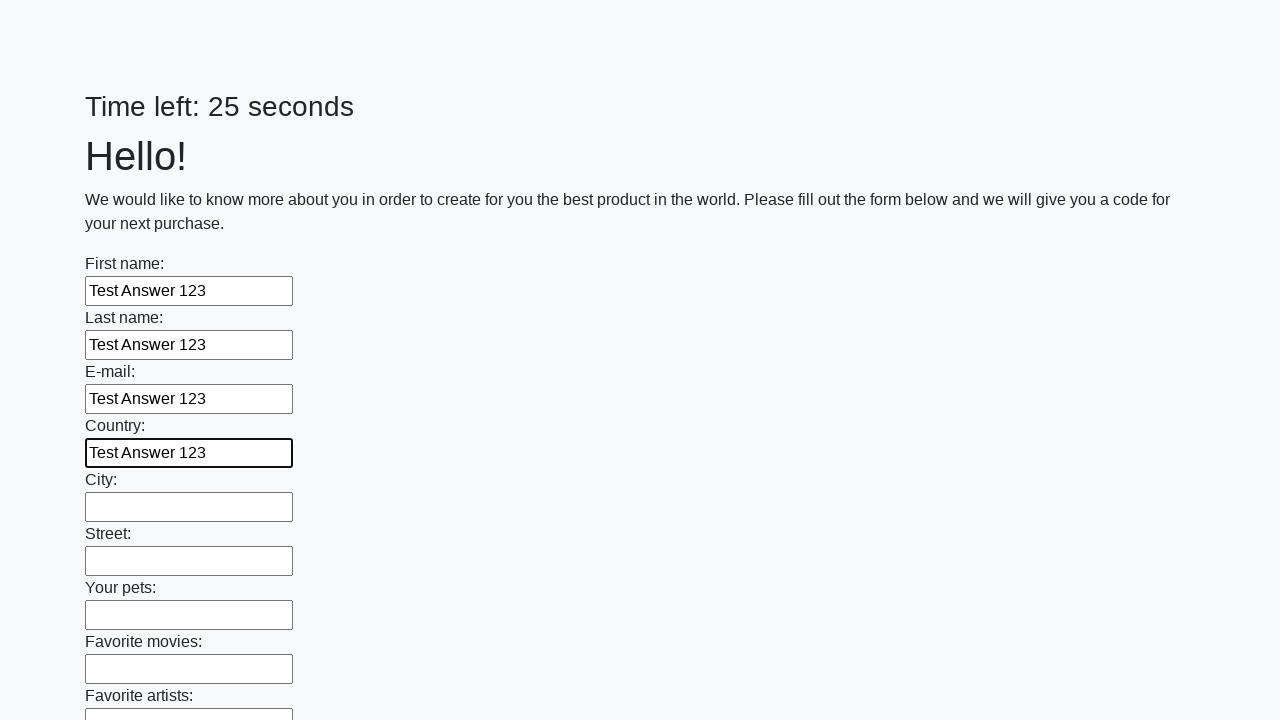

Filled input field with 'Test Answer 123' on input >> nth=4
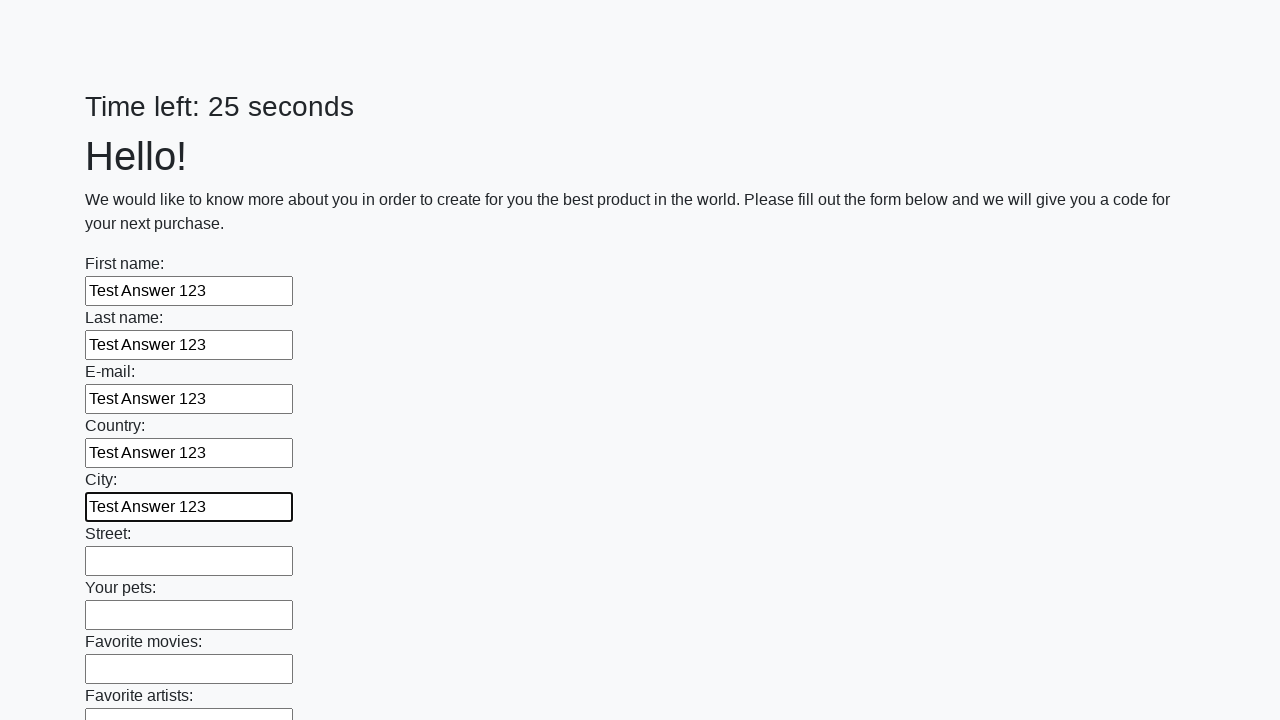

Filled input field with 'Test Answer 123' on input >> nth=5
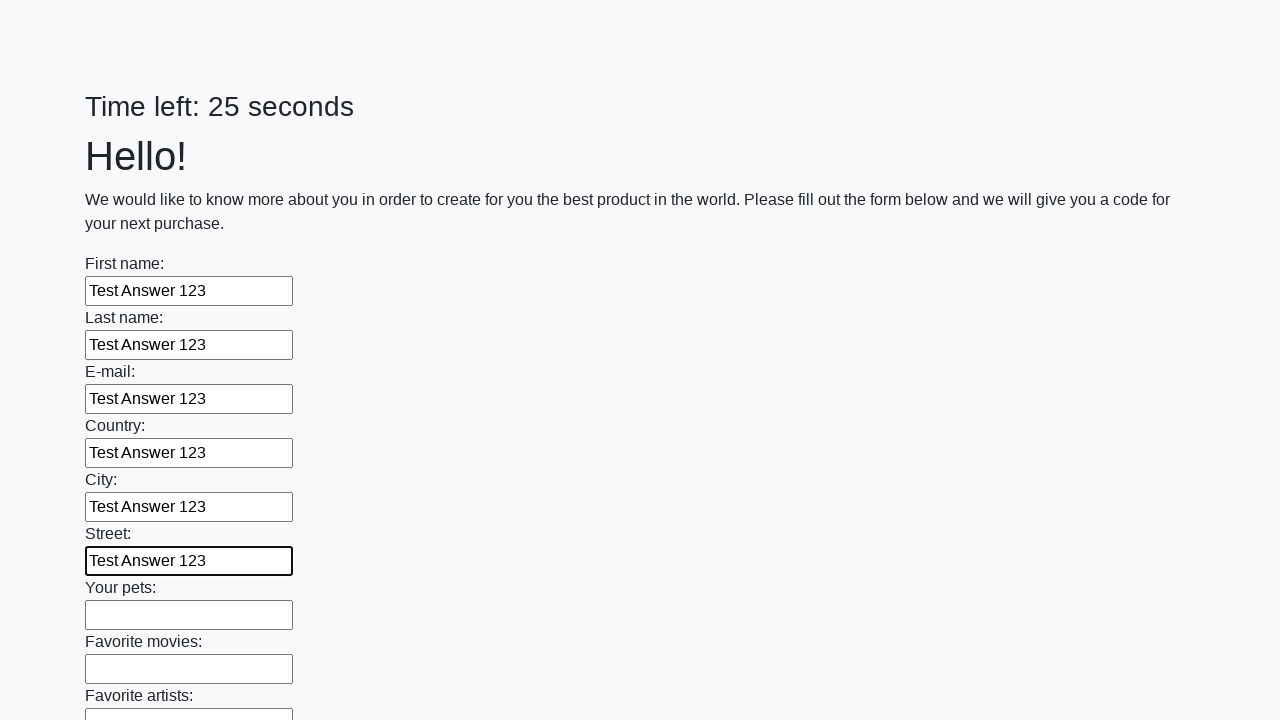

Filled input field with 'Test Answer 123' on input >> nth=6
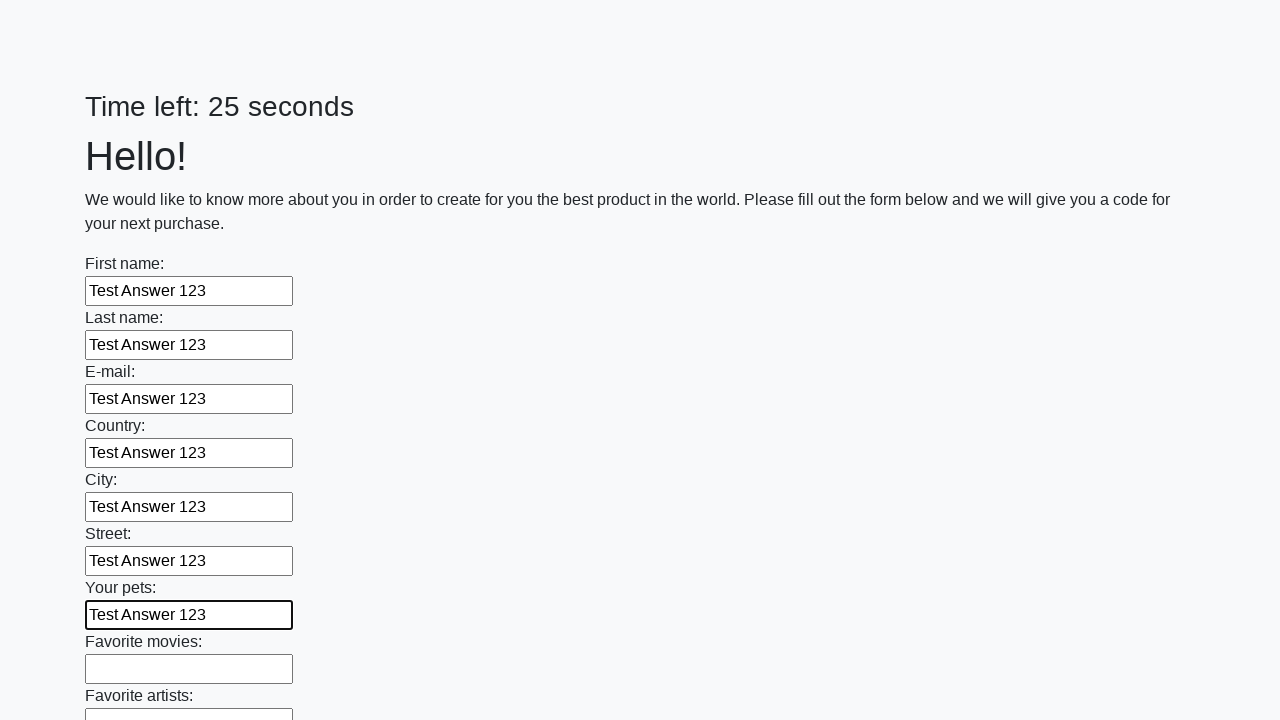

Filled input field with 'Test Answer 123' on input >> nth=7
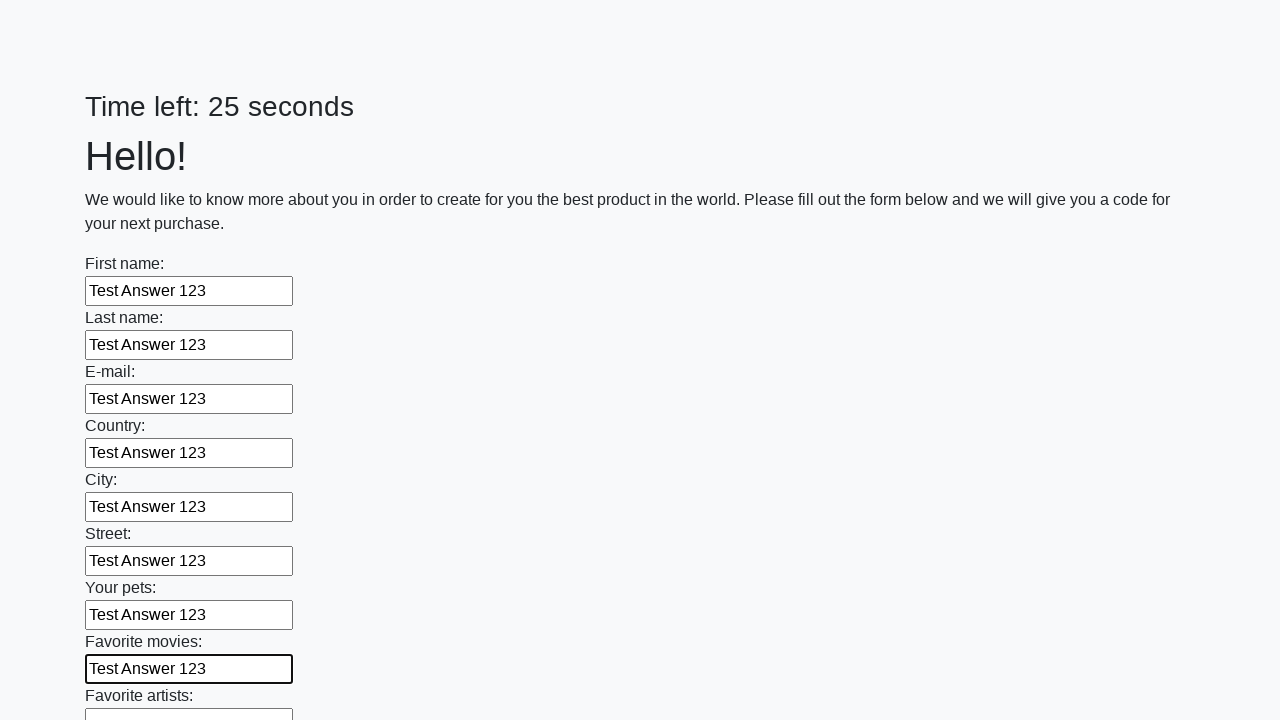

Filled input field with 'Test Answer 123' on input >> nth=8
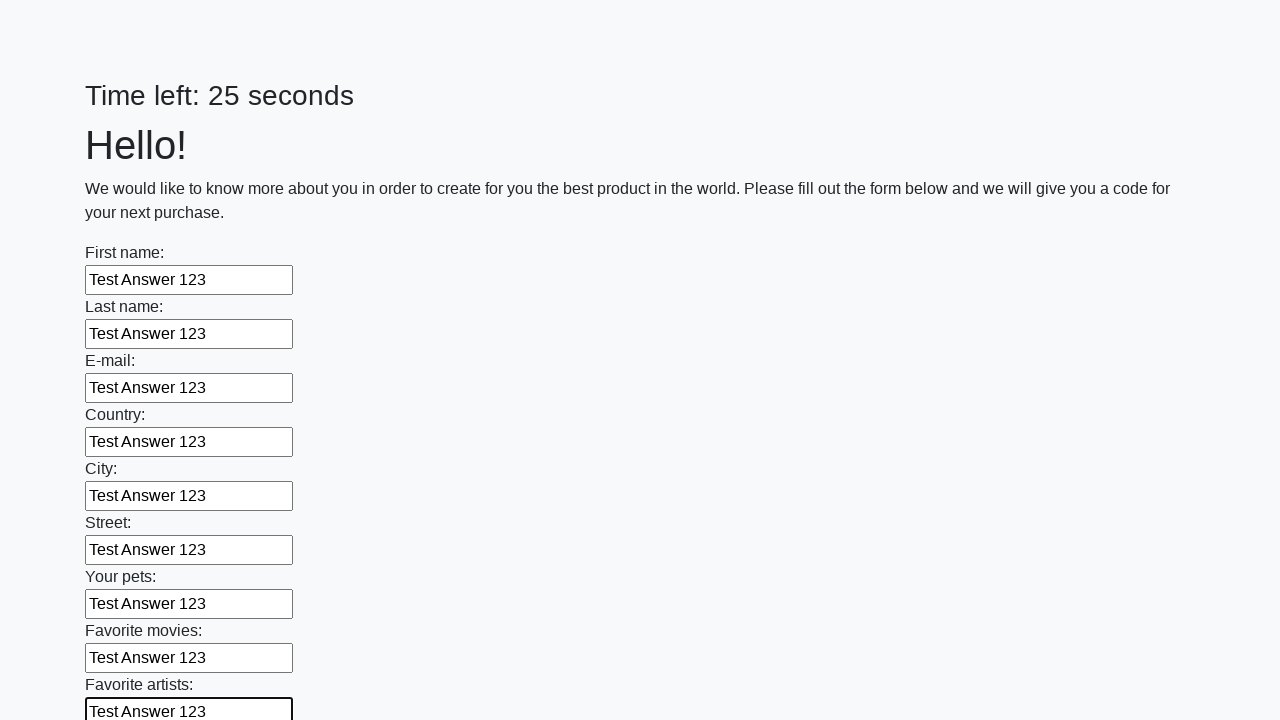

Filled input field with 'Test Answer 123' on input >> nth=9
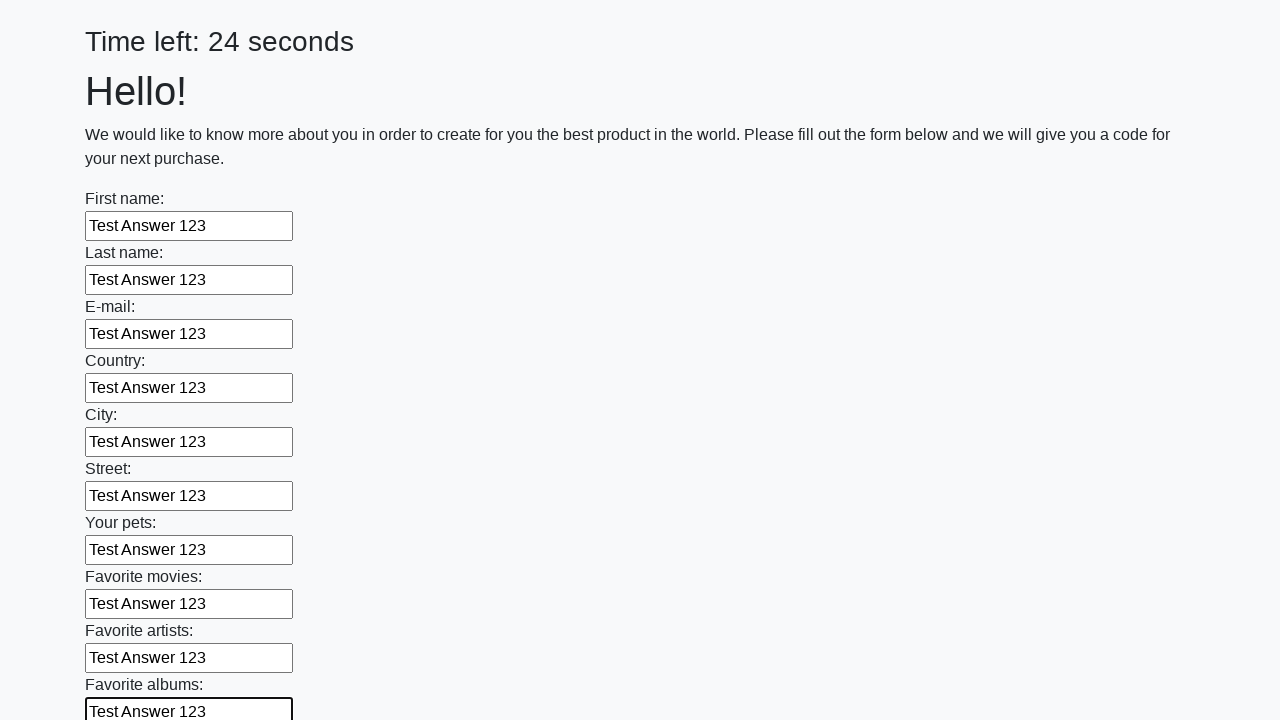

Filled input field with 'Test Answer 123' on input >> nth=10
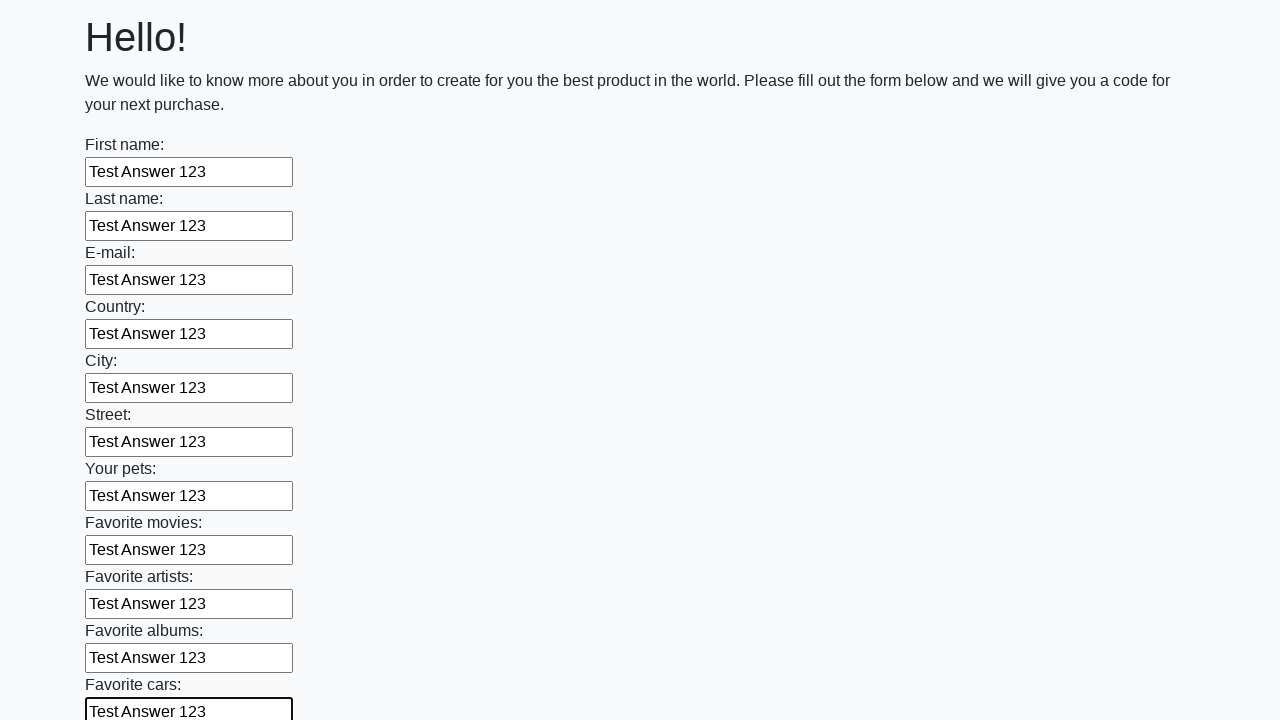

Filled input field with 'Test Answer 123' on input >> nth=11
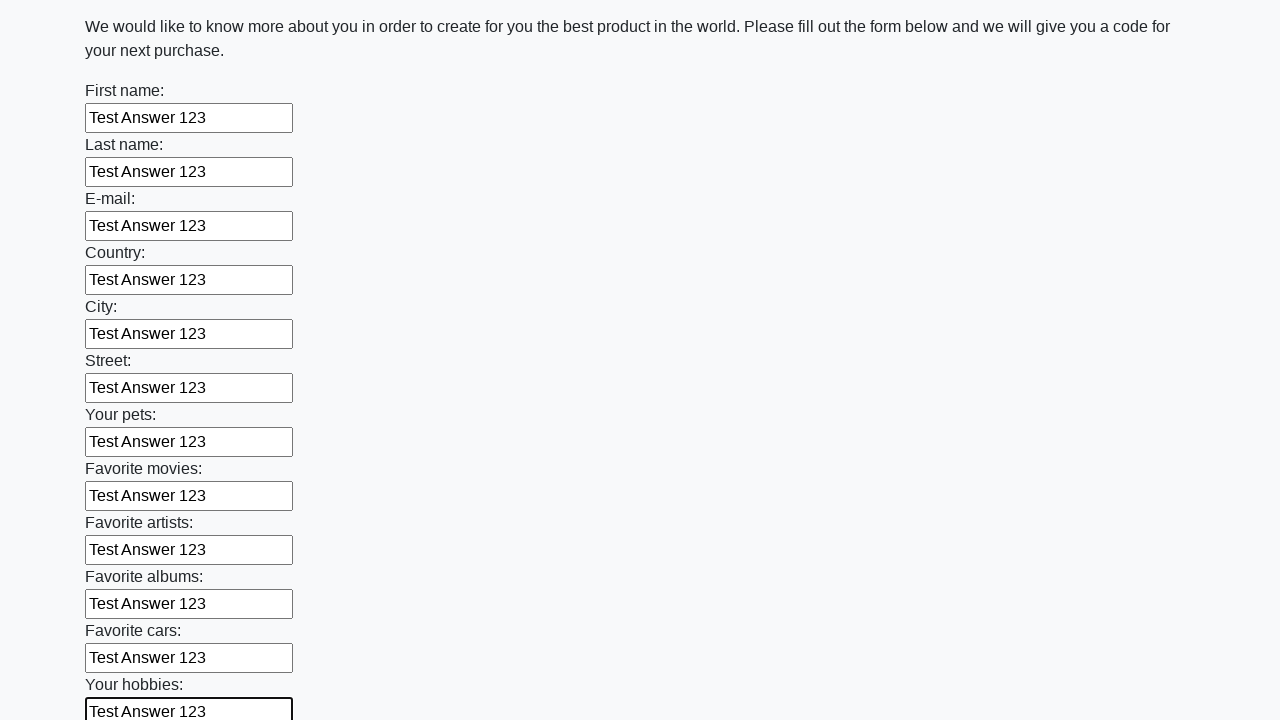

Filled input field with 'Test Answer 123' on input >> nth=12
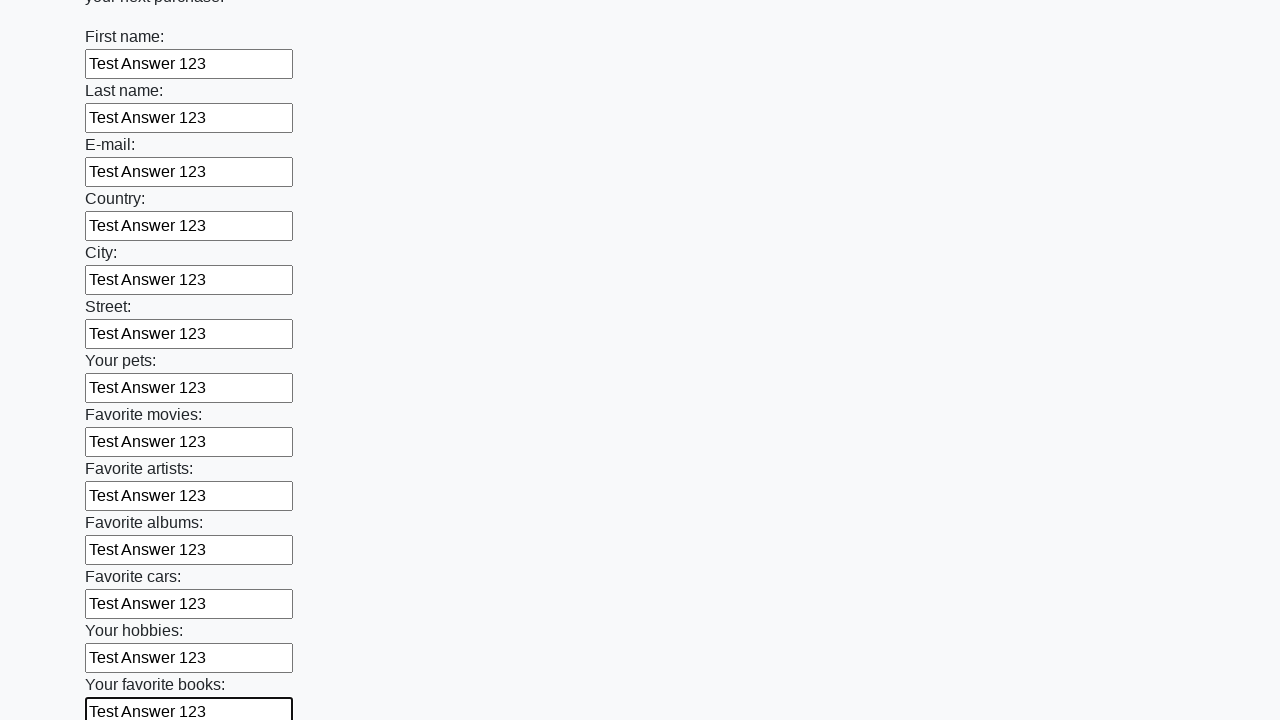

Filled input field with 'Test Answer 123' on input >> nth=13
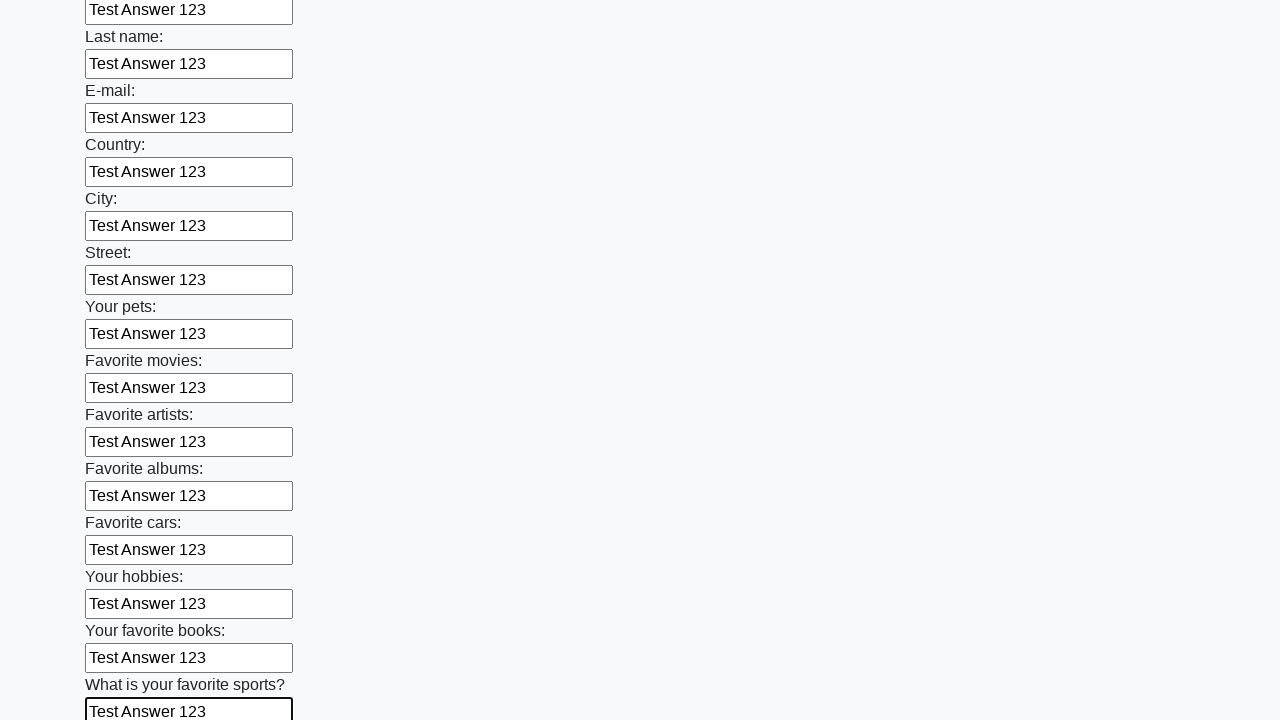

Filled input field with 'Test Answer 123' on input >> nth=14
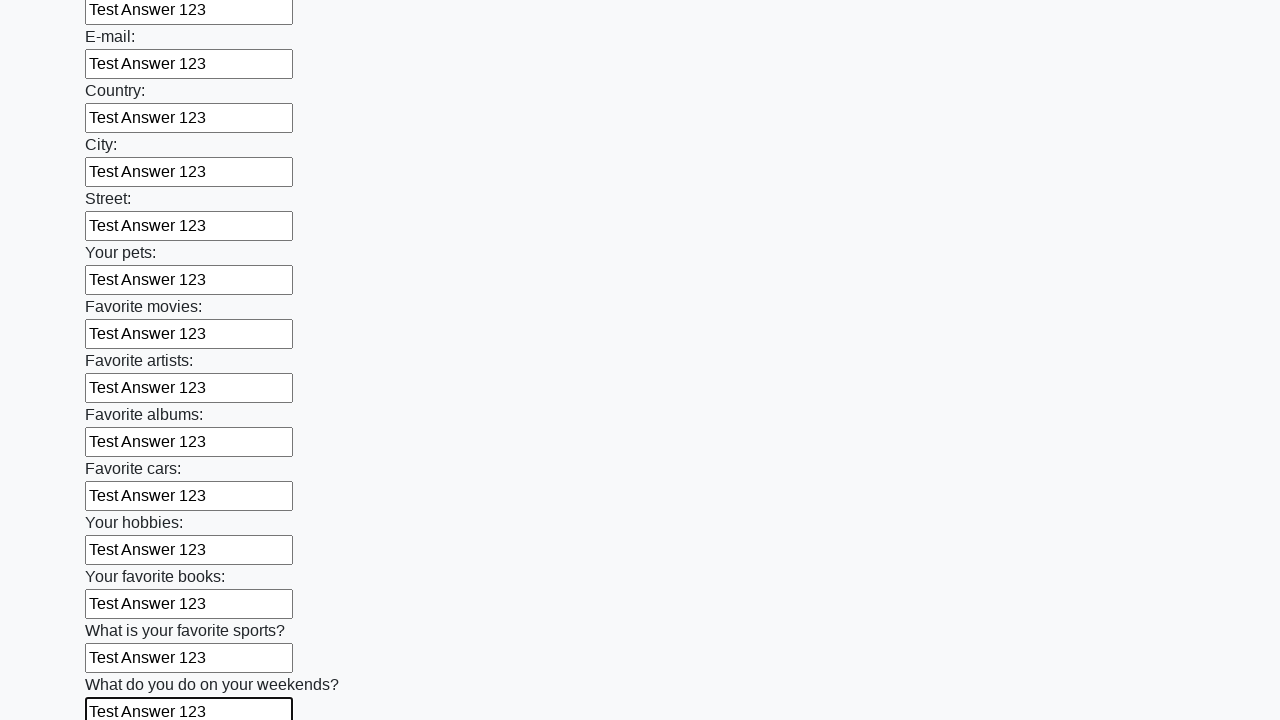

Filled input field with 'Test Answer 123' on input >> nth=15
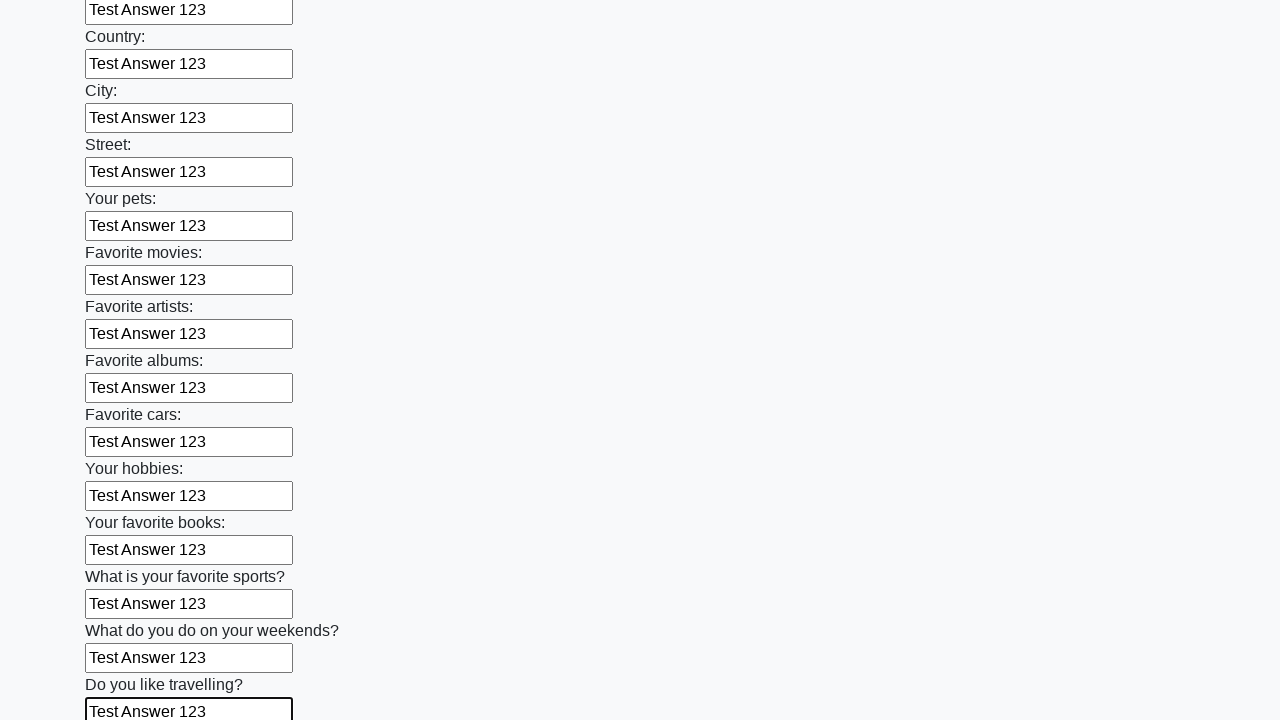

Filled input field with 'Test Answer 123' on input >> nth=16
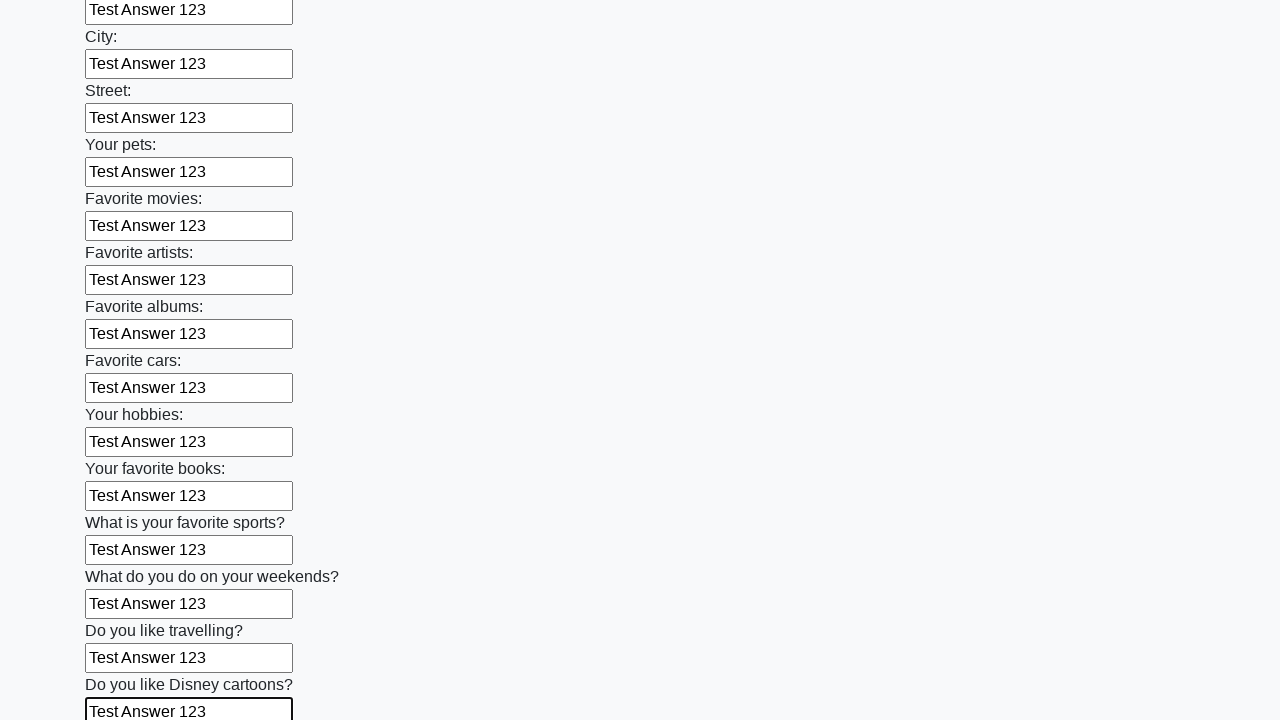

Filled input field with 'Test Answer 123' on input >> nth=17
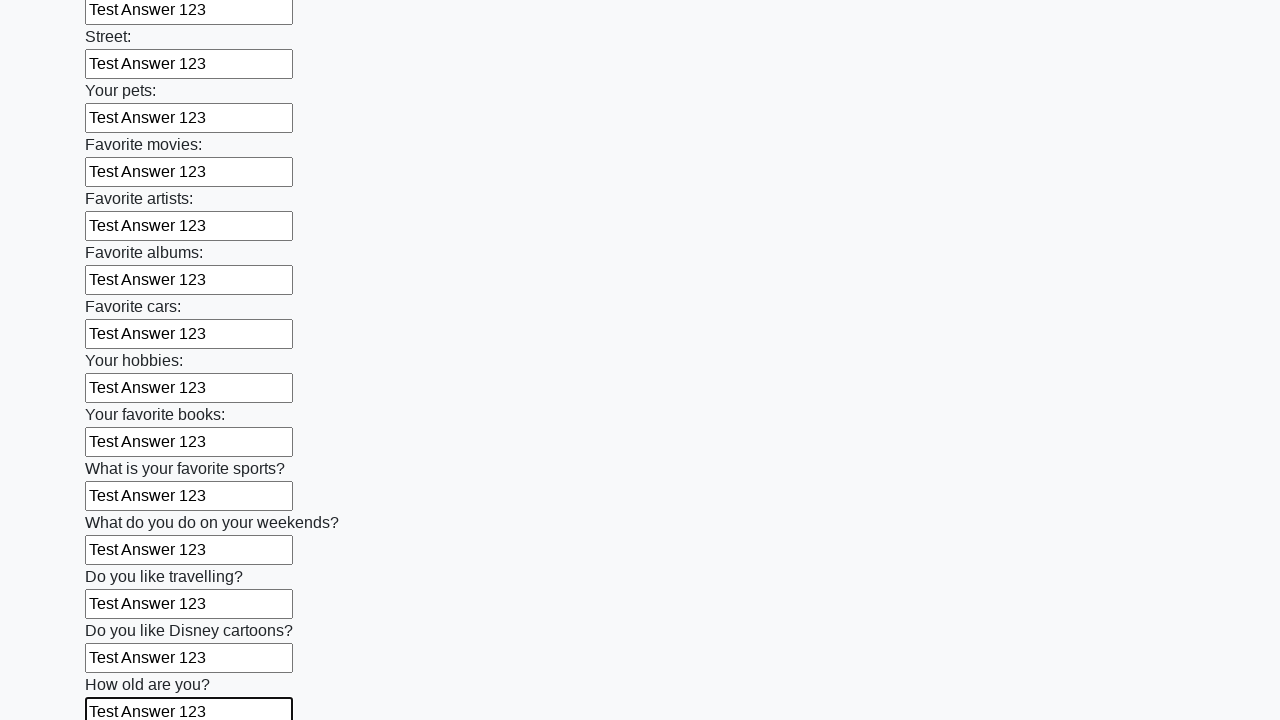

Filled input field with 'Test Answer 123' on input >> nth=18
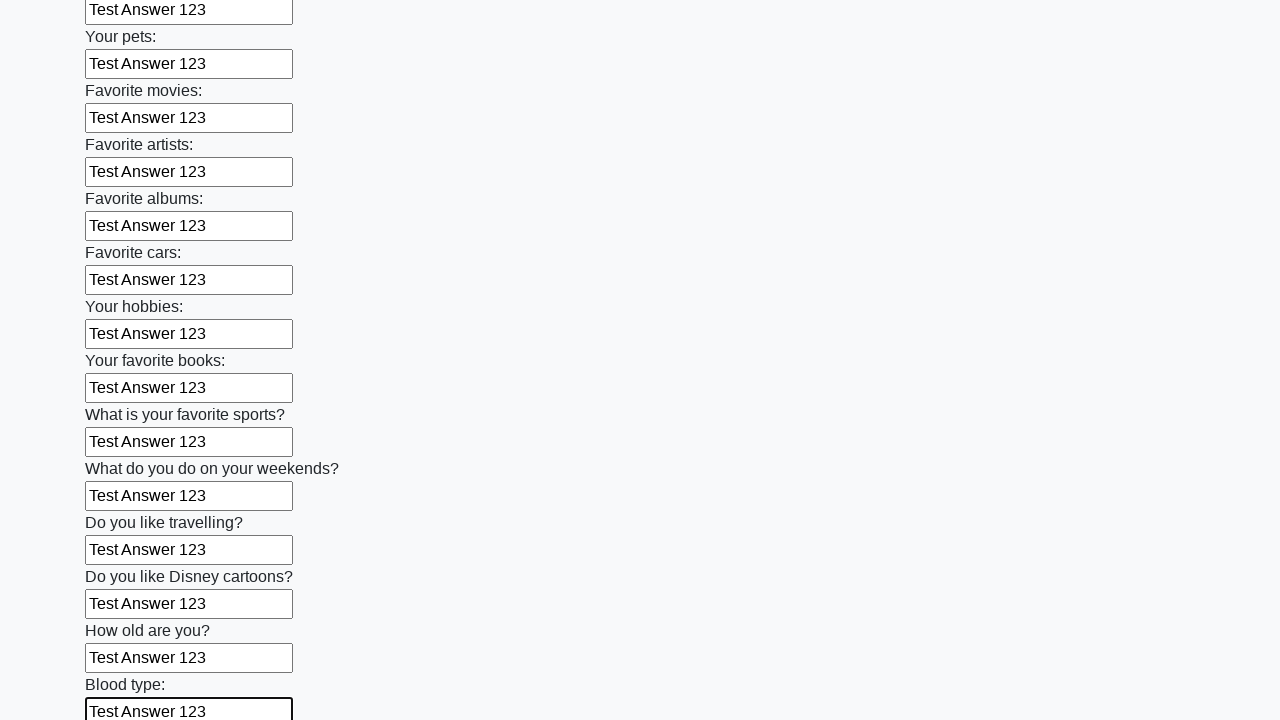

Filled input field with 'Test Answer 123' on input >> nth=19
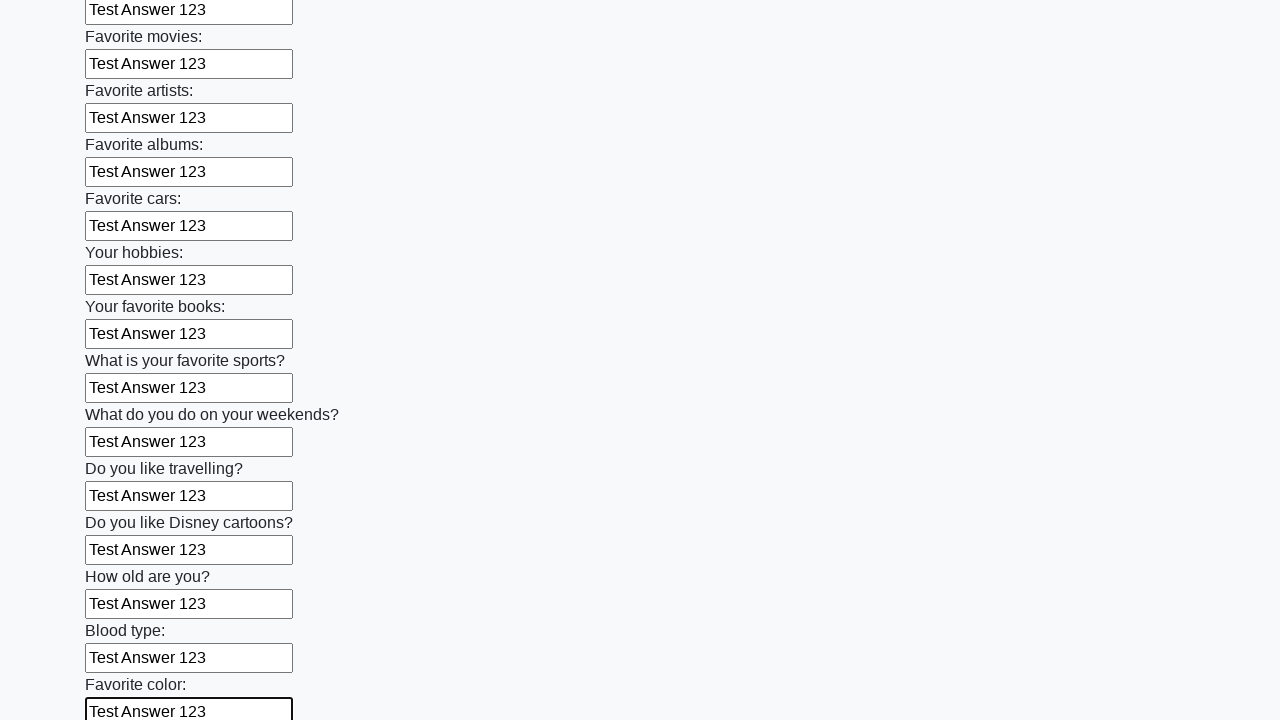

Filled input field with 'Test Answer 123' on input >> nth=20
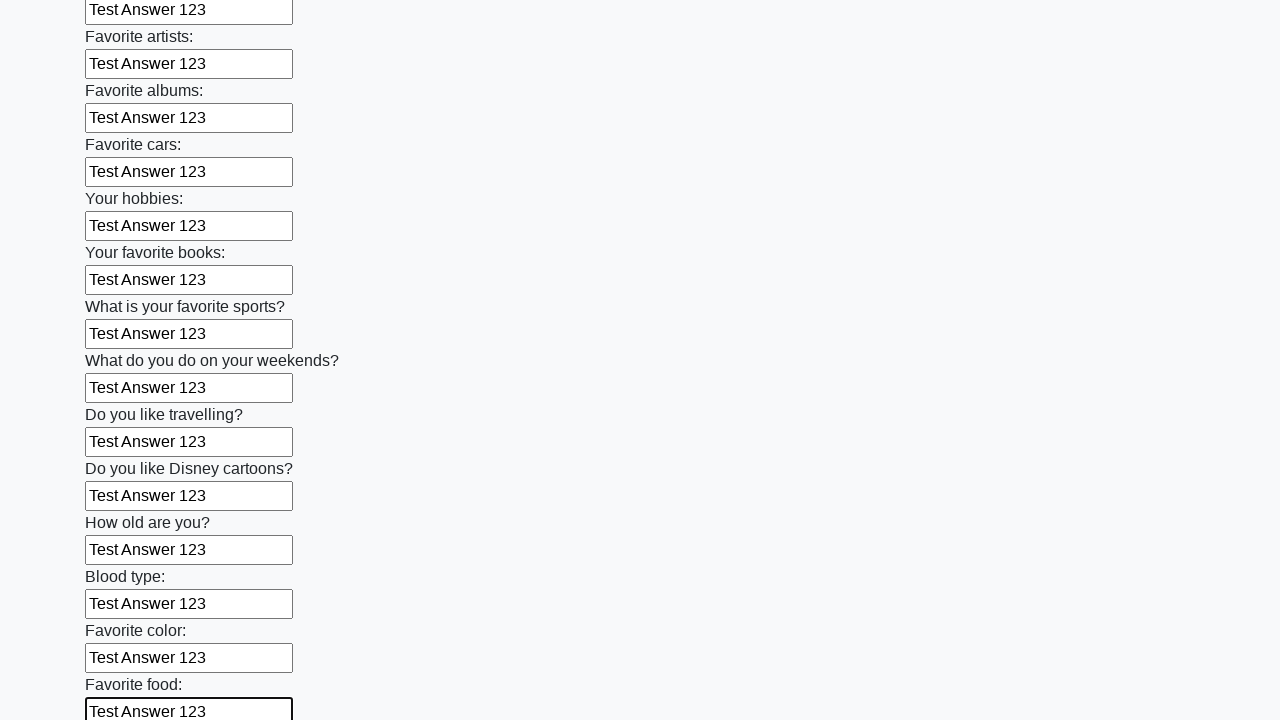

Filled input field with 'Test Answer 123' on input >> nth=21
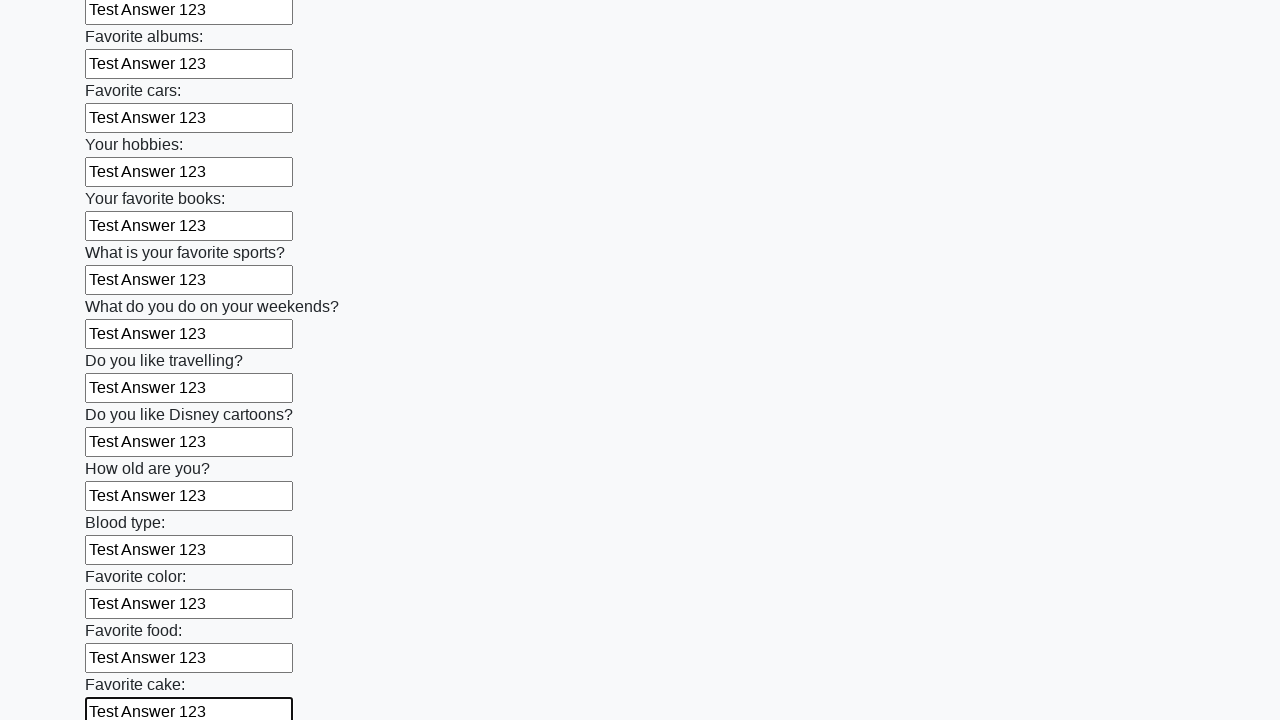

Filled input field with 'Test Answer 123' on input >> nth=22
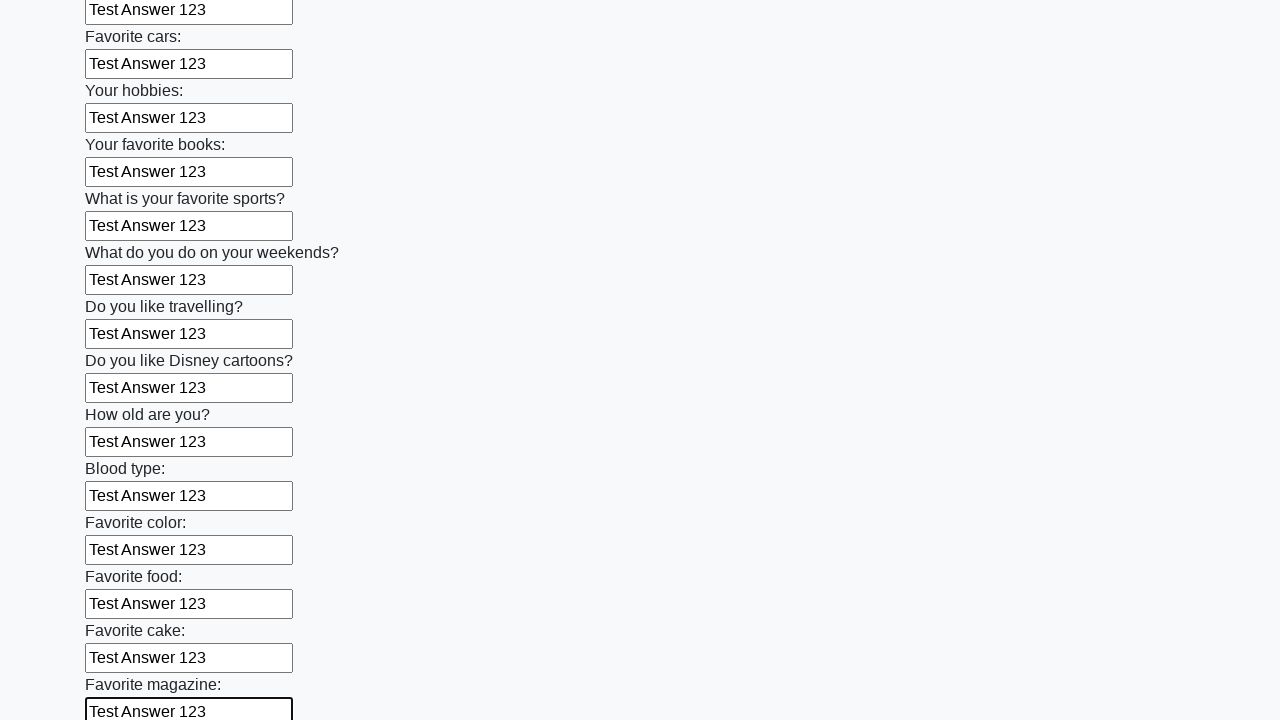

Filled input field with 'Test Answer 123' on input >> nth=23
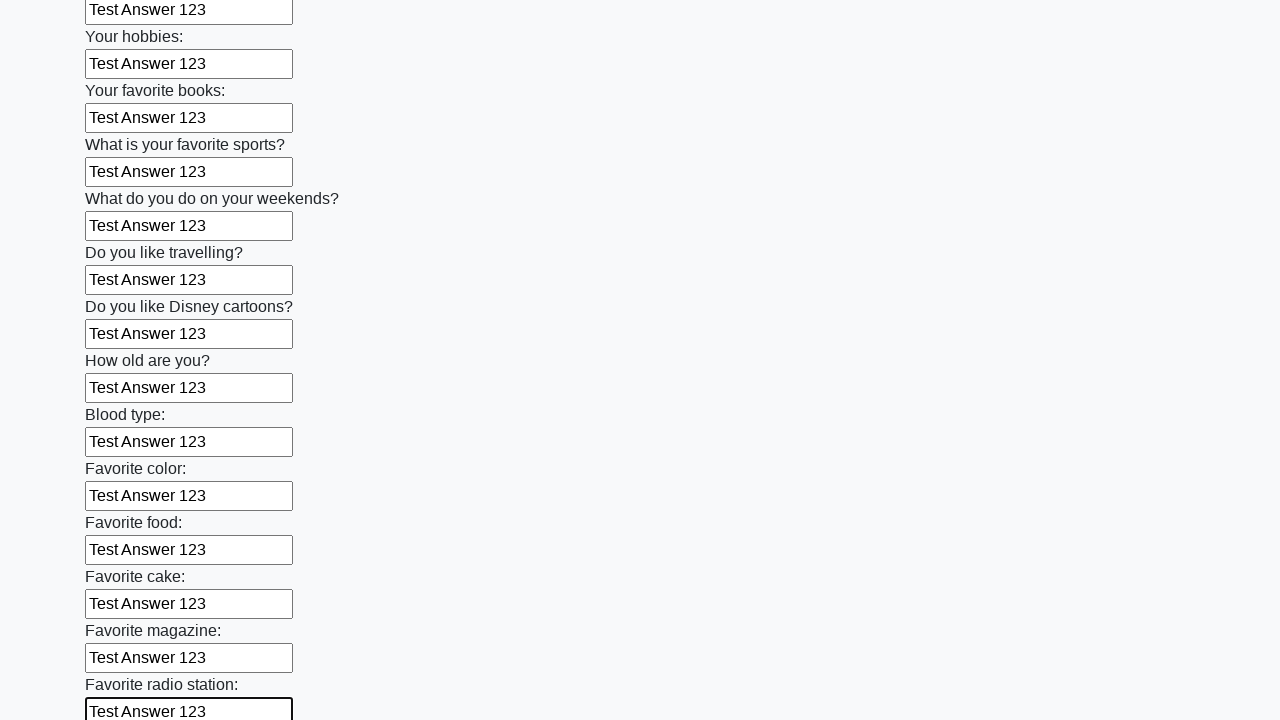

Filled input field with 'Test Answer 123' on input >> nth=24
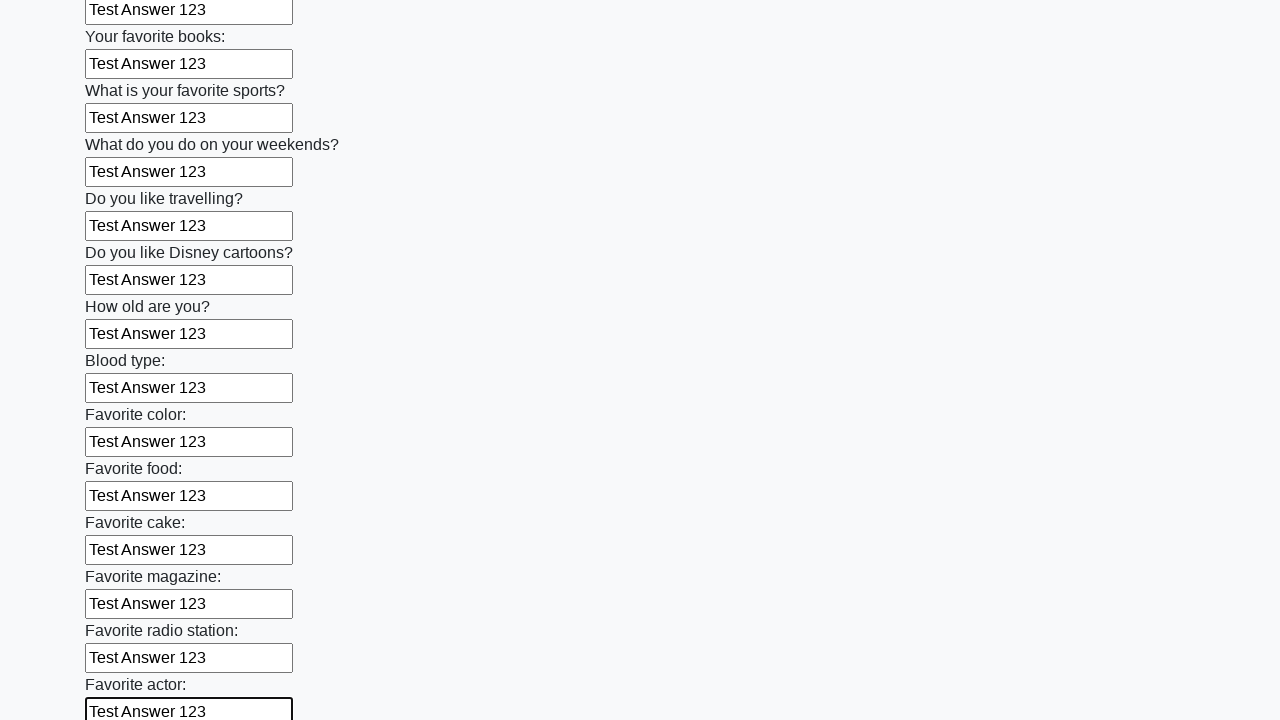

Filled input field with 'Test Answer 123' on input >> nth=25
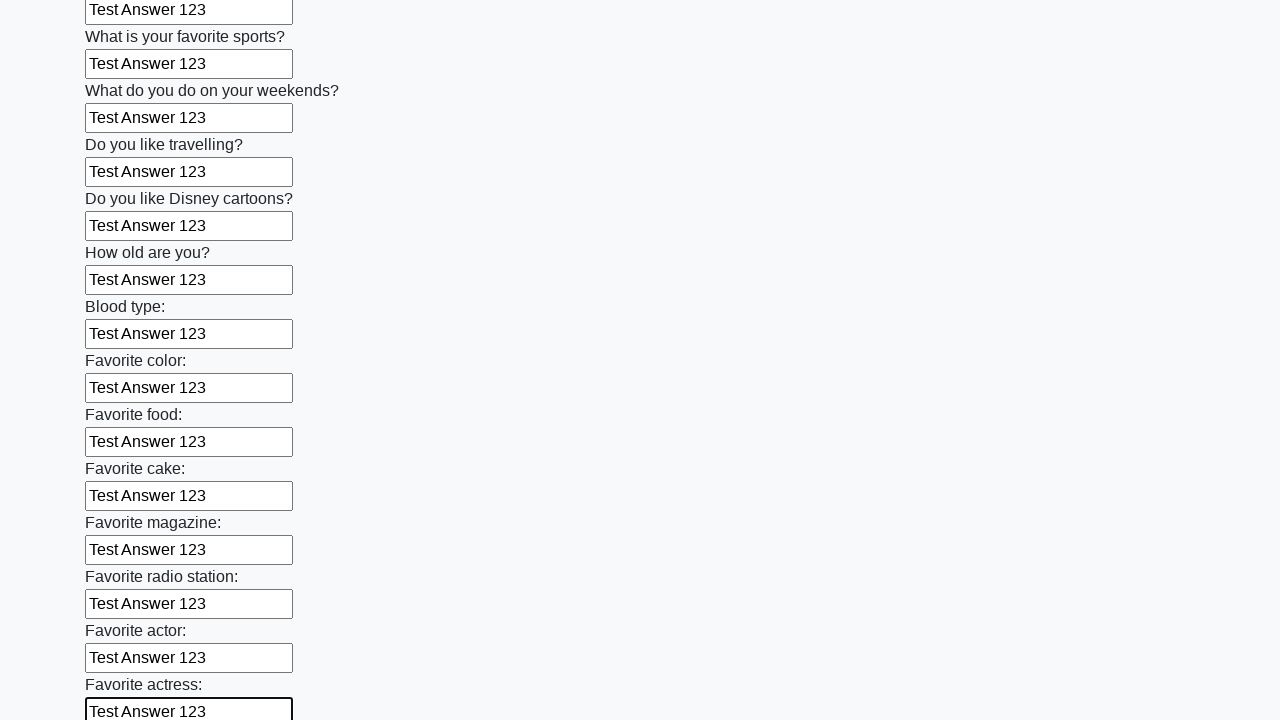

Filled input field with 'Test Answer 123' on input >> nth=26
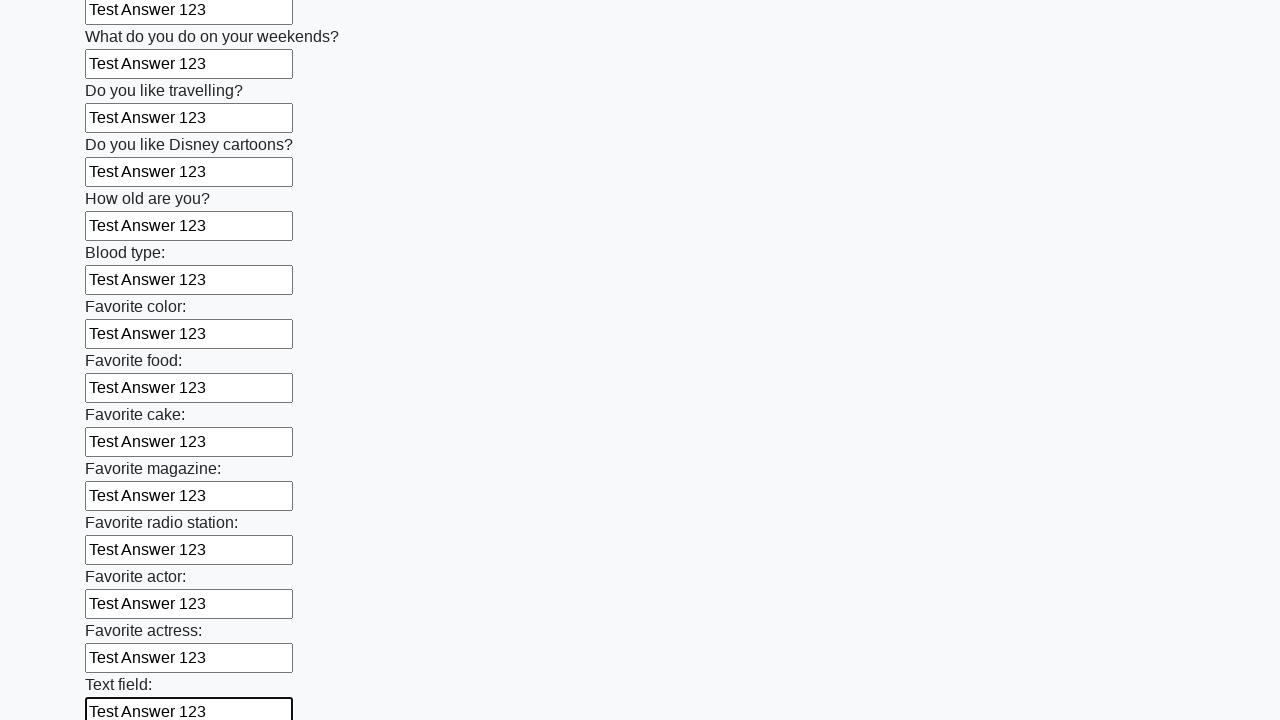

Filled input field with 'Test Answer 123' on input >> nth=27
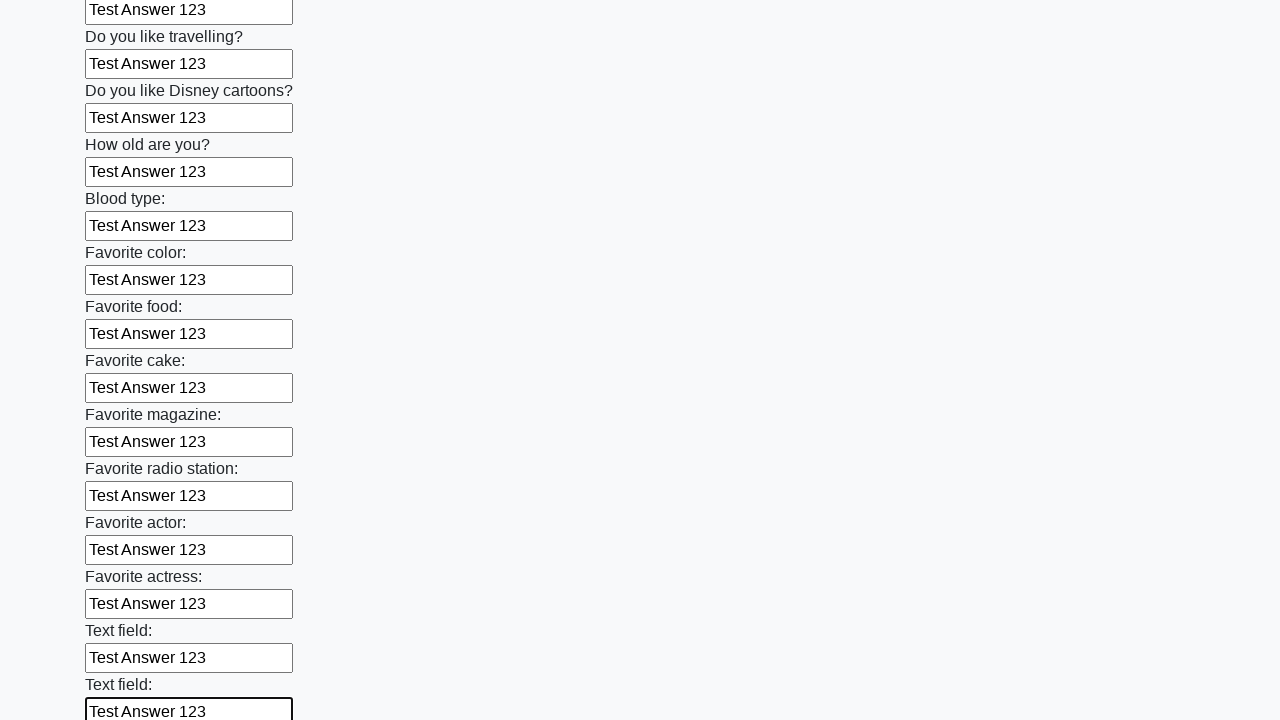

Filled input field with 'Test Answer 123' on input >> nth=28
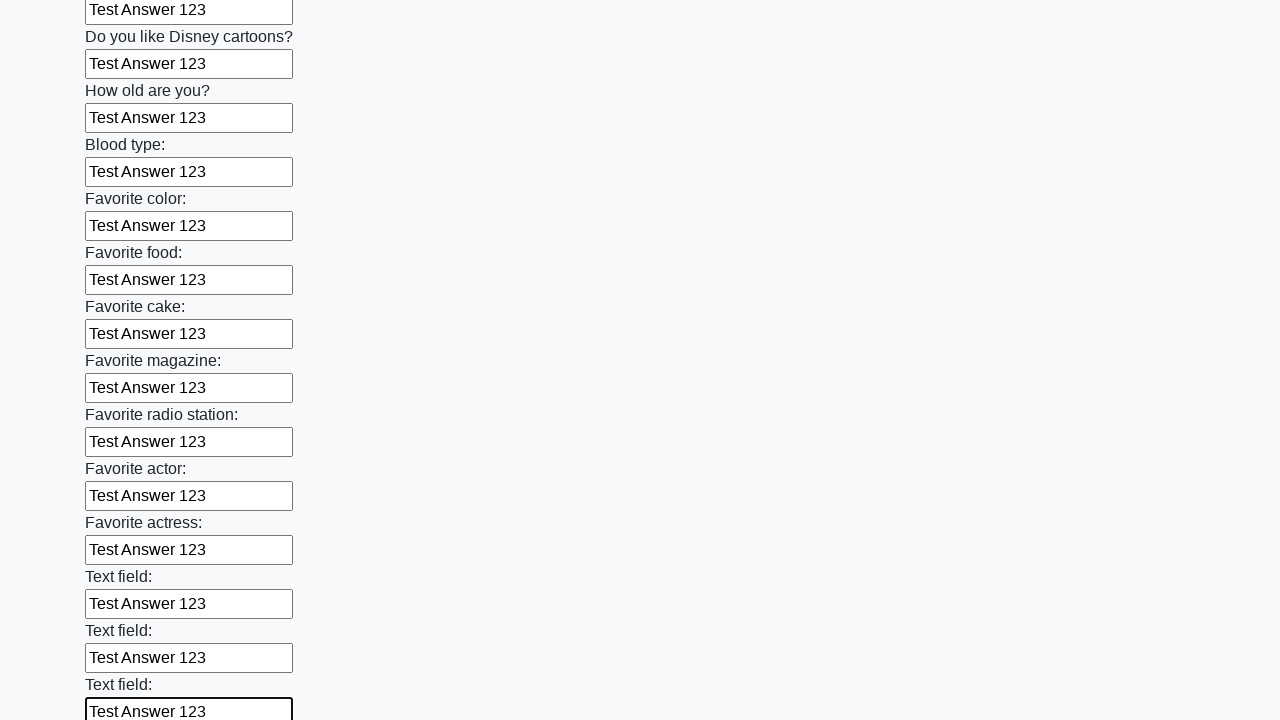

Filled input field with 'Test Answer 123' on input >> nth=29
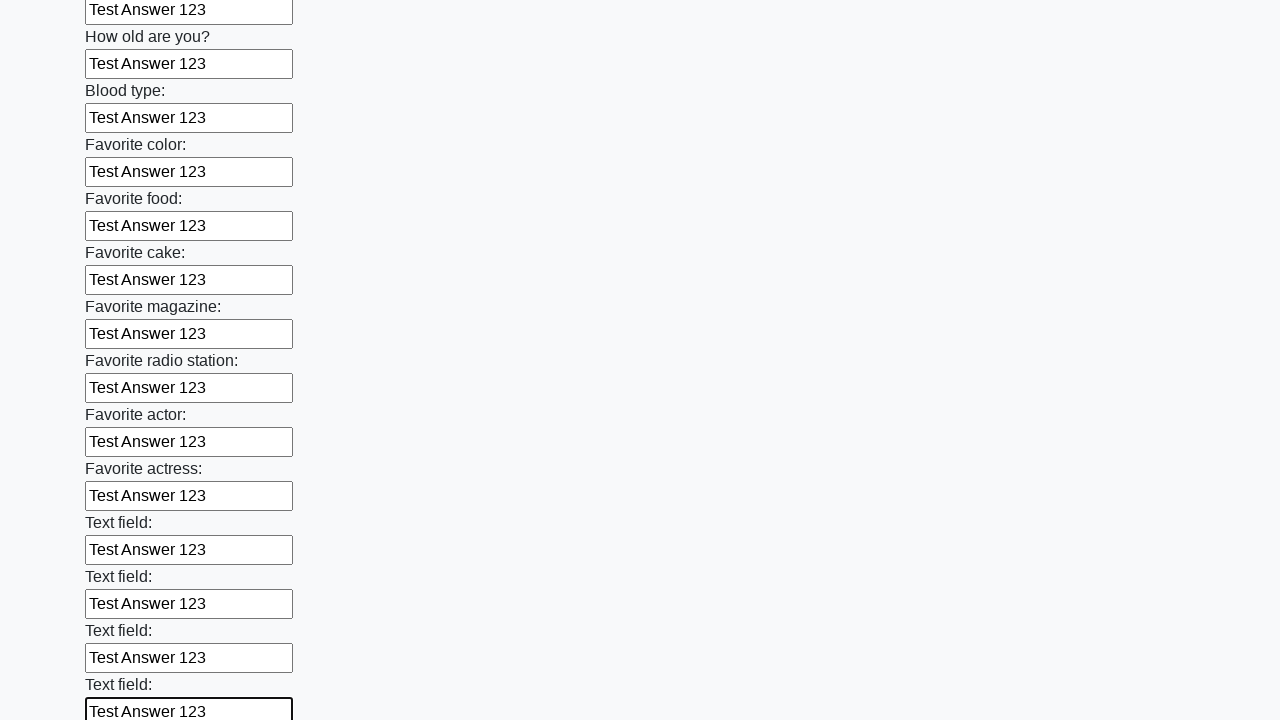

Filled input field with 'Test Answer 123' on input >> nth=30
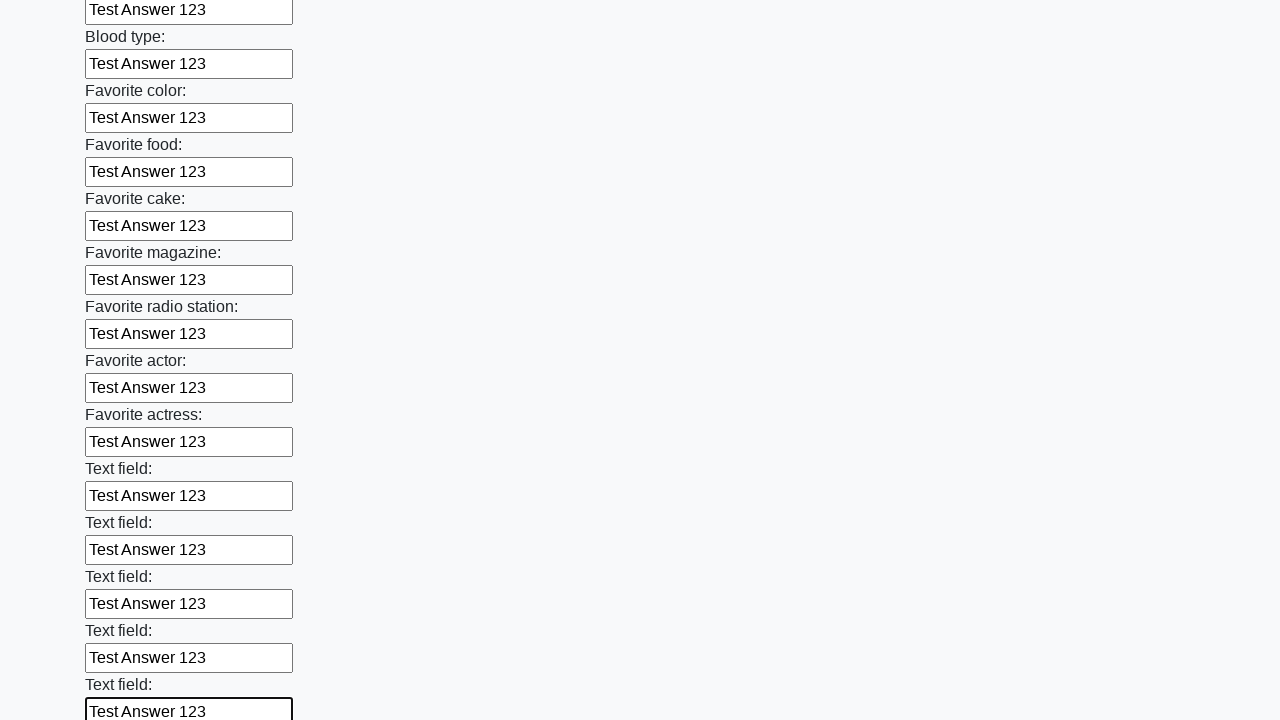

Filled input field with 'Test Answer 123' on input >> nth=31
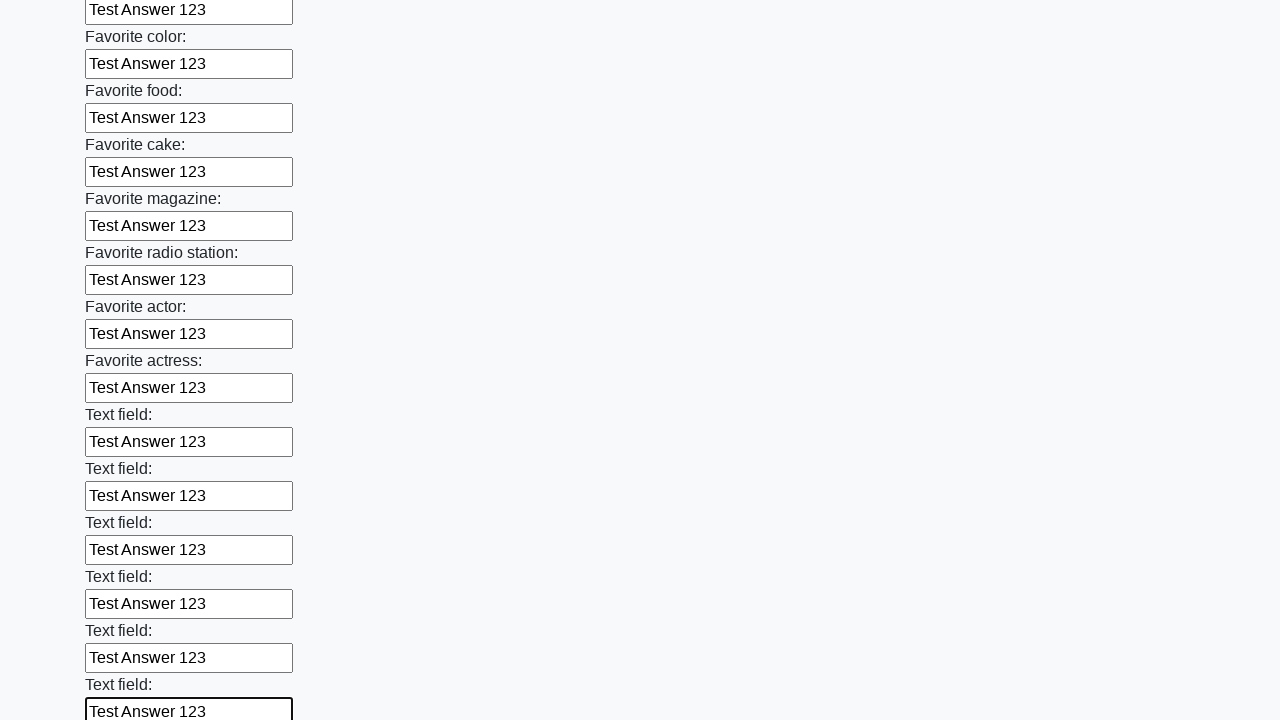

Filled input field with 'Test Answer 123' on input >> nth=32
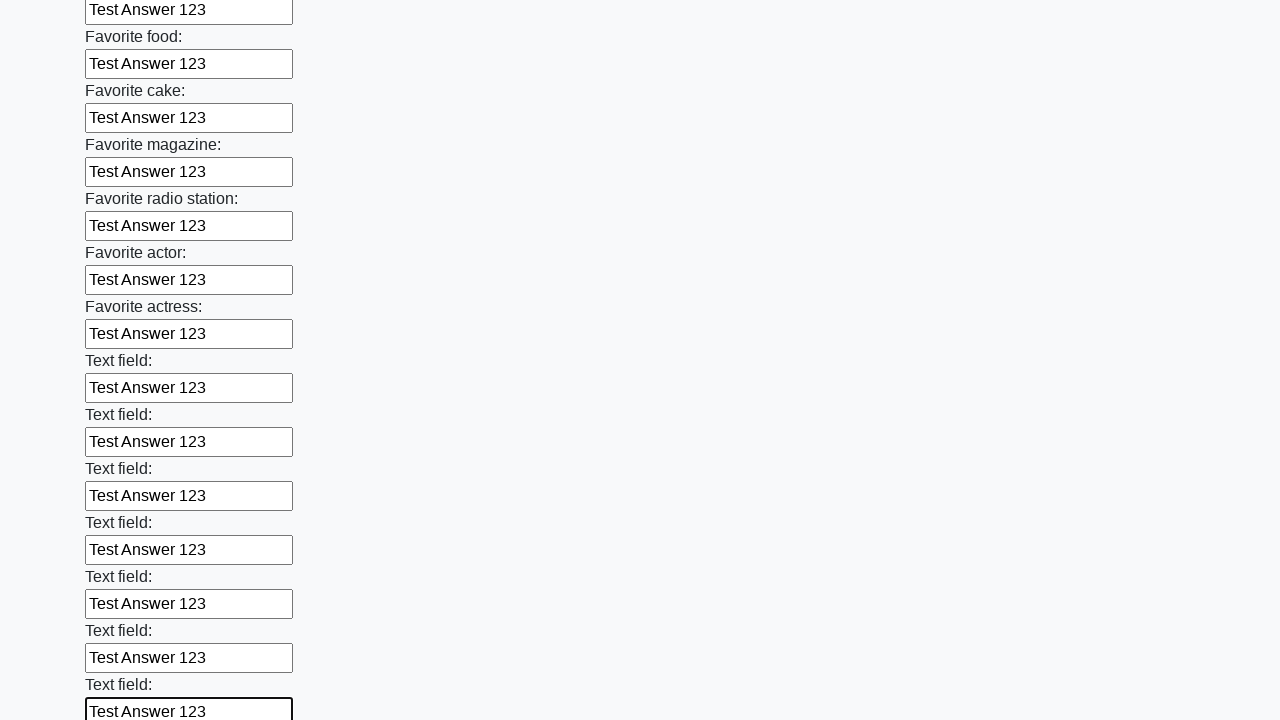

Filled input field with 'Test Answer 123' on input >> nth=33
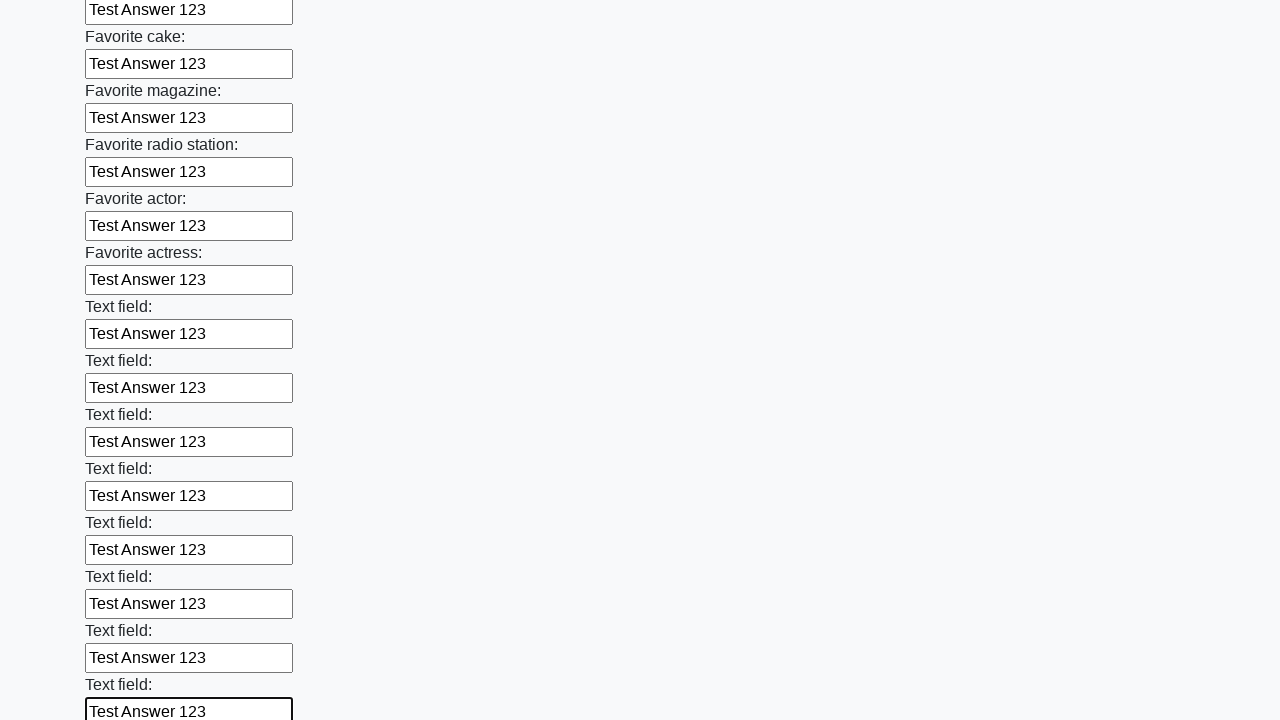

Filled input field with 'Test Answer 123' on input >> nth=34
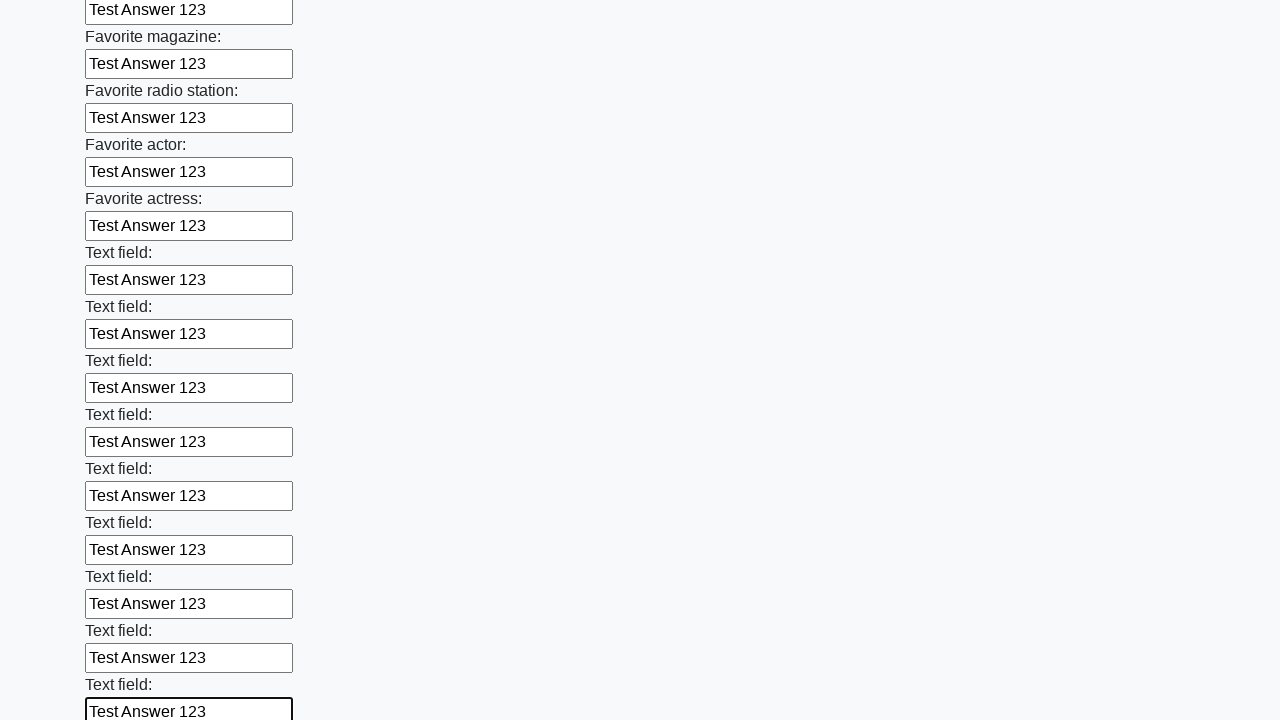

Filled input field with 'Test Answer 123' on input >> nth=35
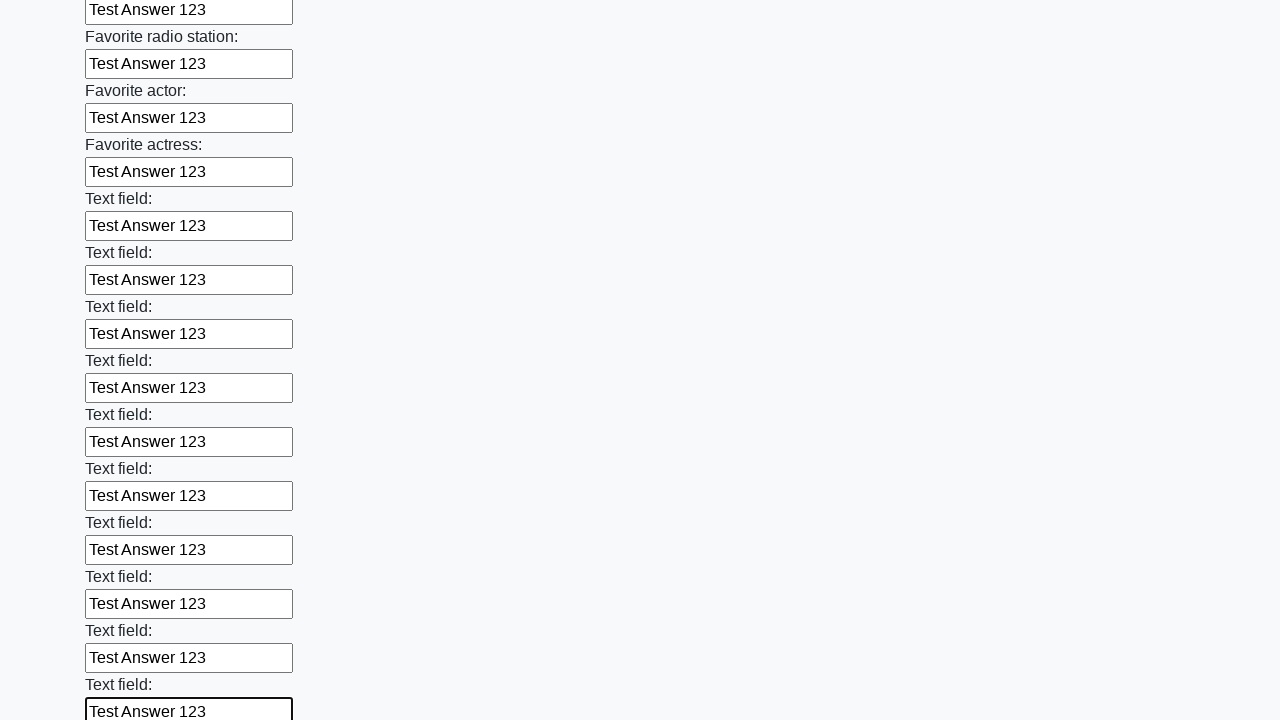

Filled input field with 'Test Answer 123' on input >> nth=36
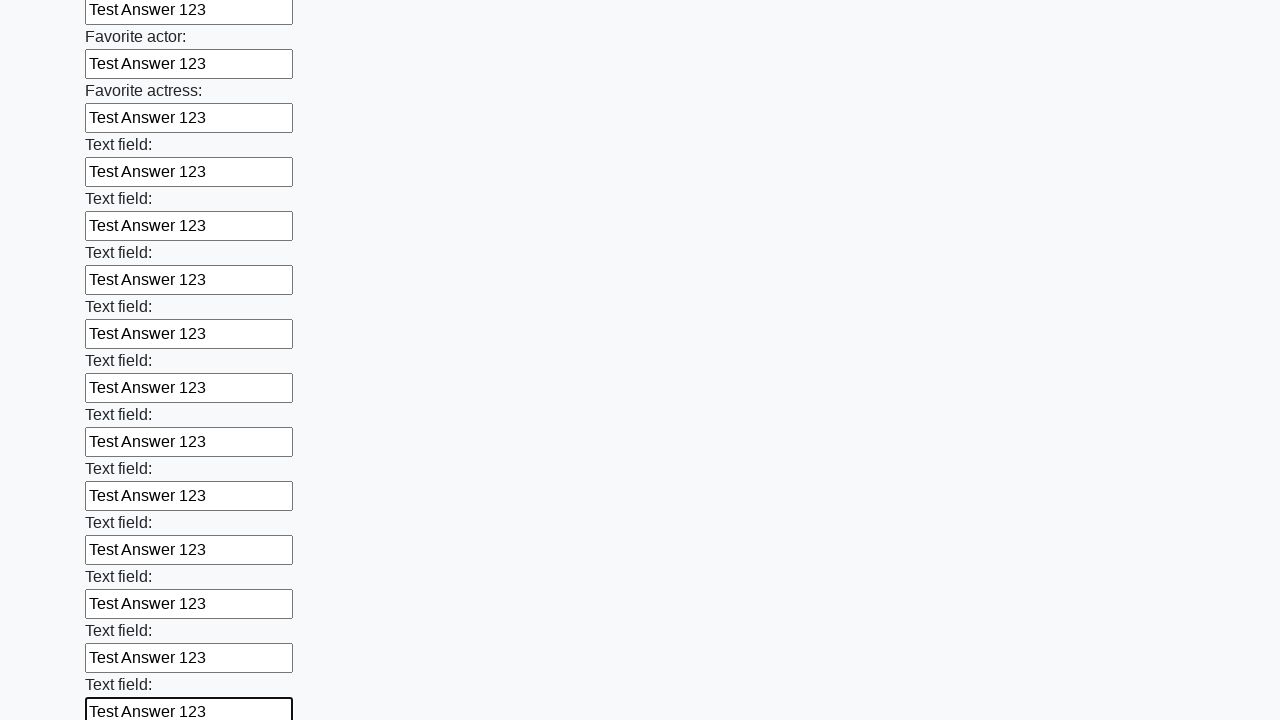

Filled input field with 'Test Answer 123' on input >> nth=37
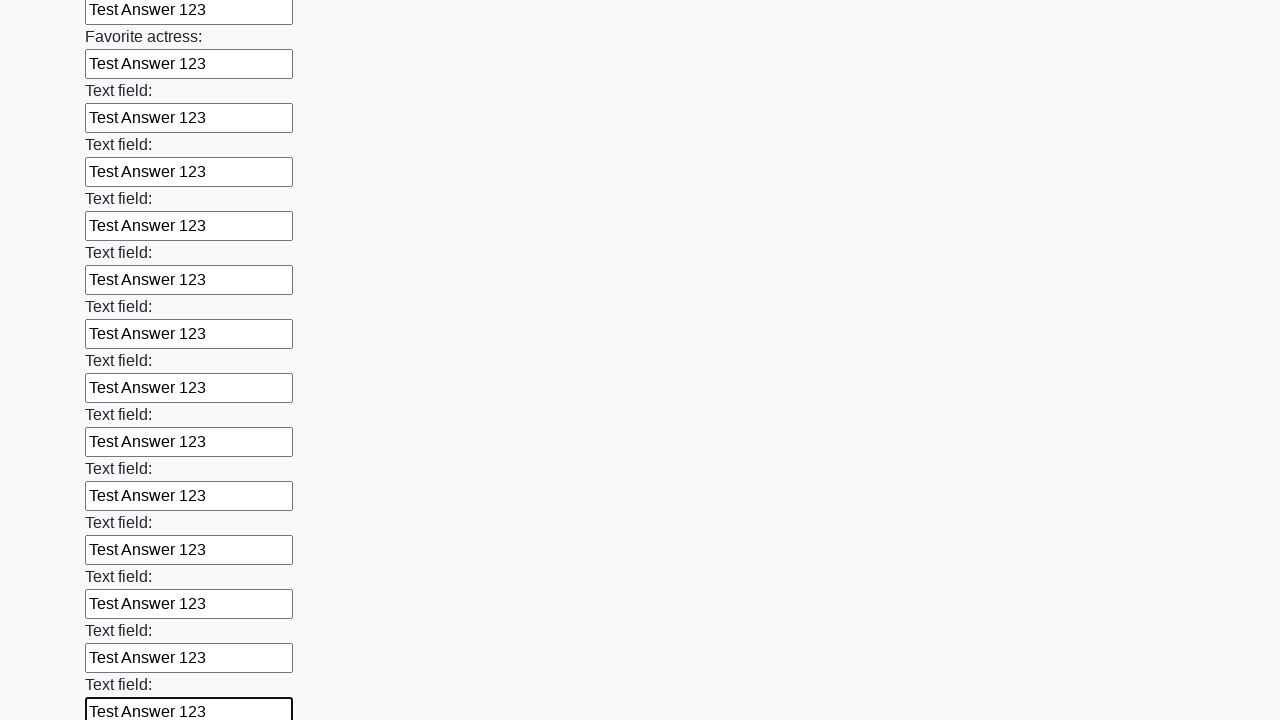

Filled input field with 'Test Answer 123' on input >> nth=38
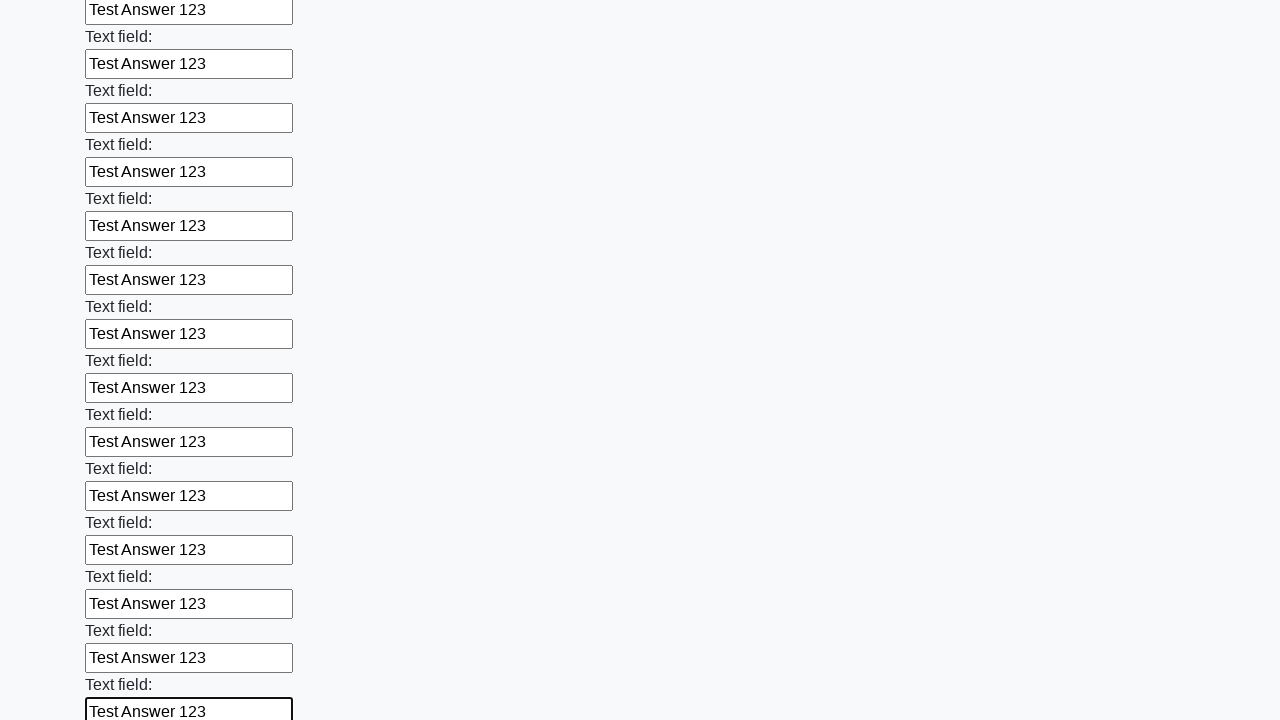

Filled input field with 'Test Answer 123' on input >> nth=39
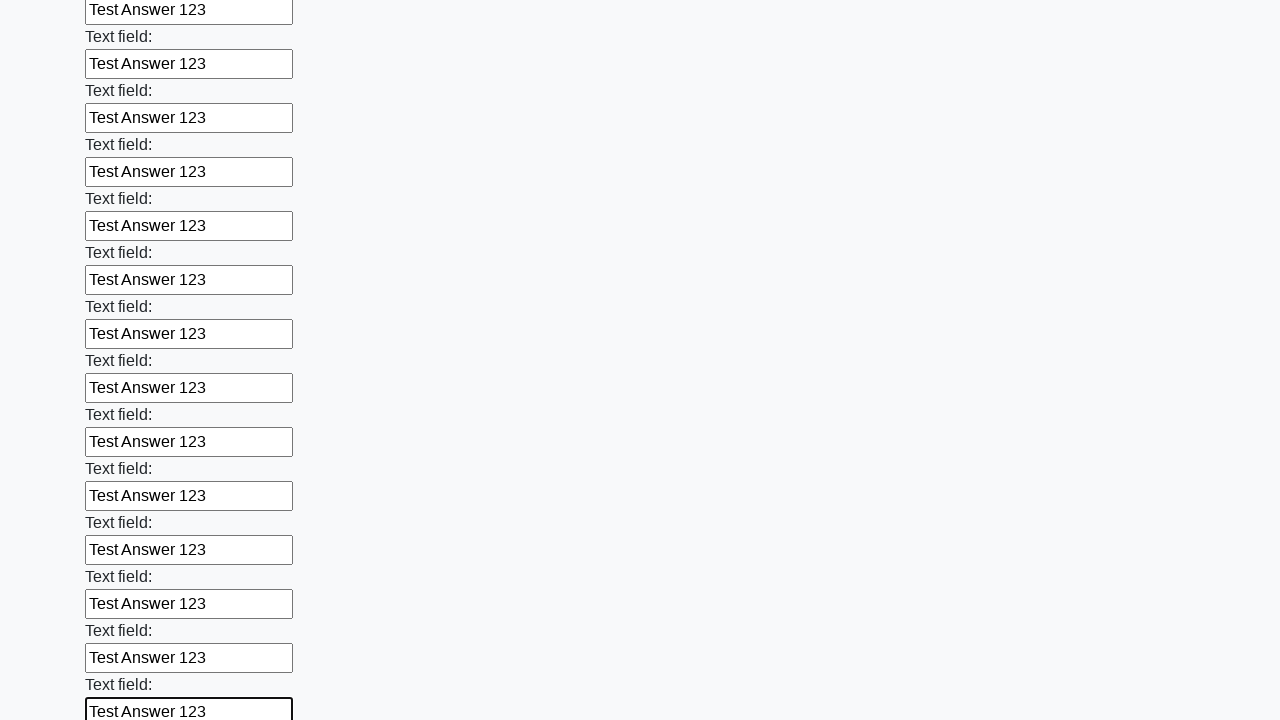

Filled input field with 'Test Answer 123' on input >> nth=40
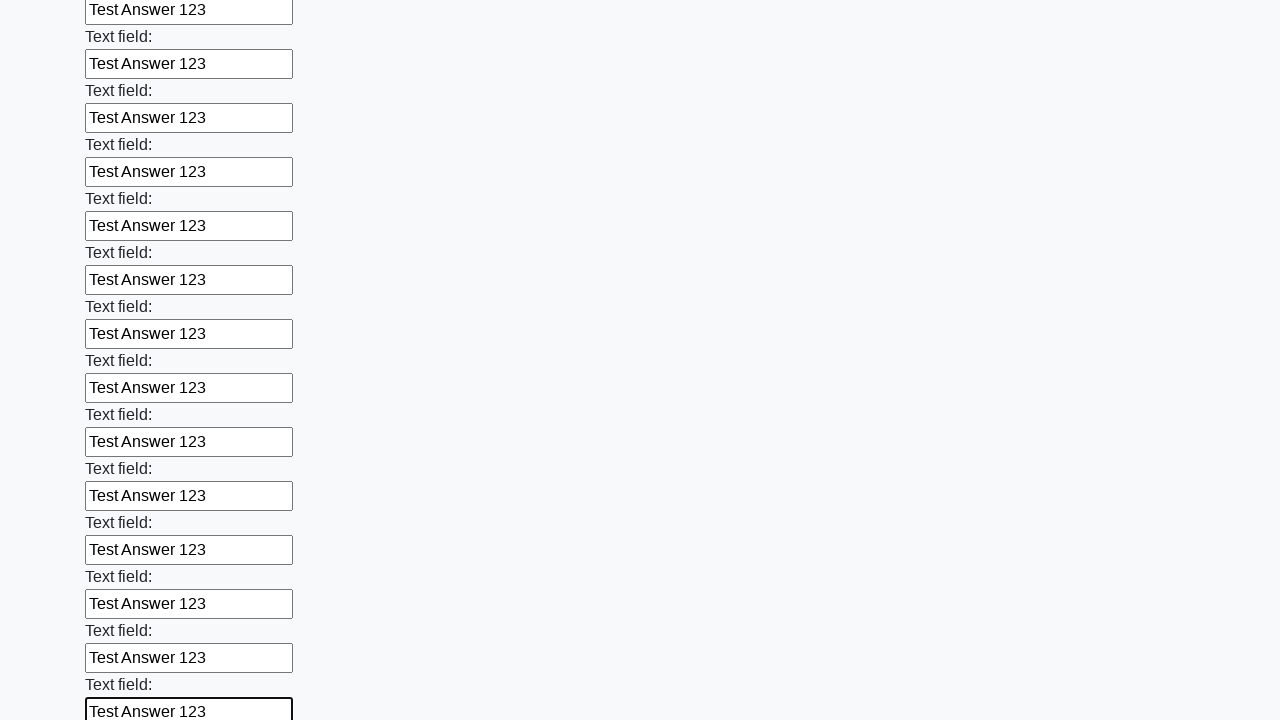

Filled input field with 'Test Answer 123' on input >> nth=41
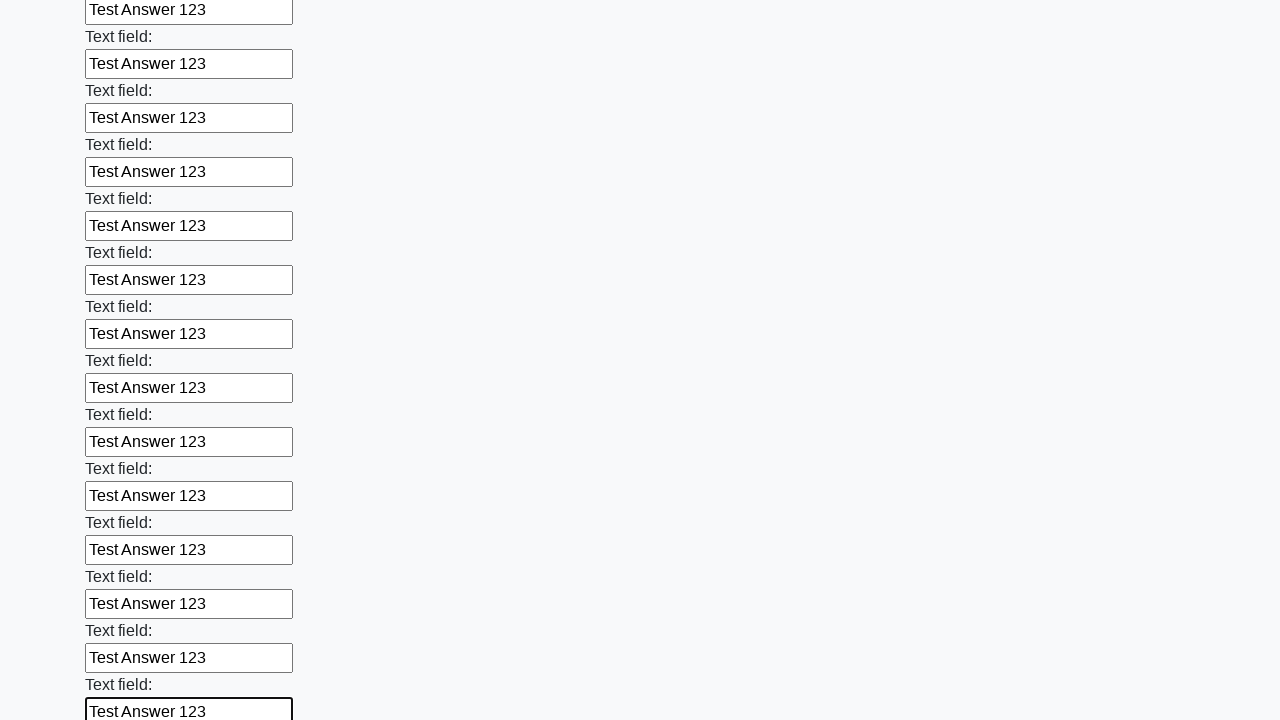

Filled input field with 'Test Answer 123' on input >> nth=42
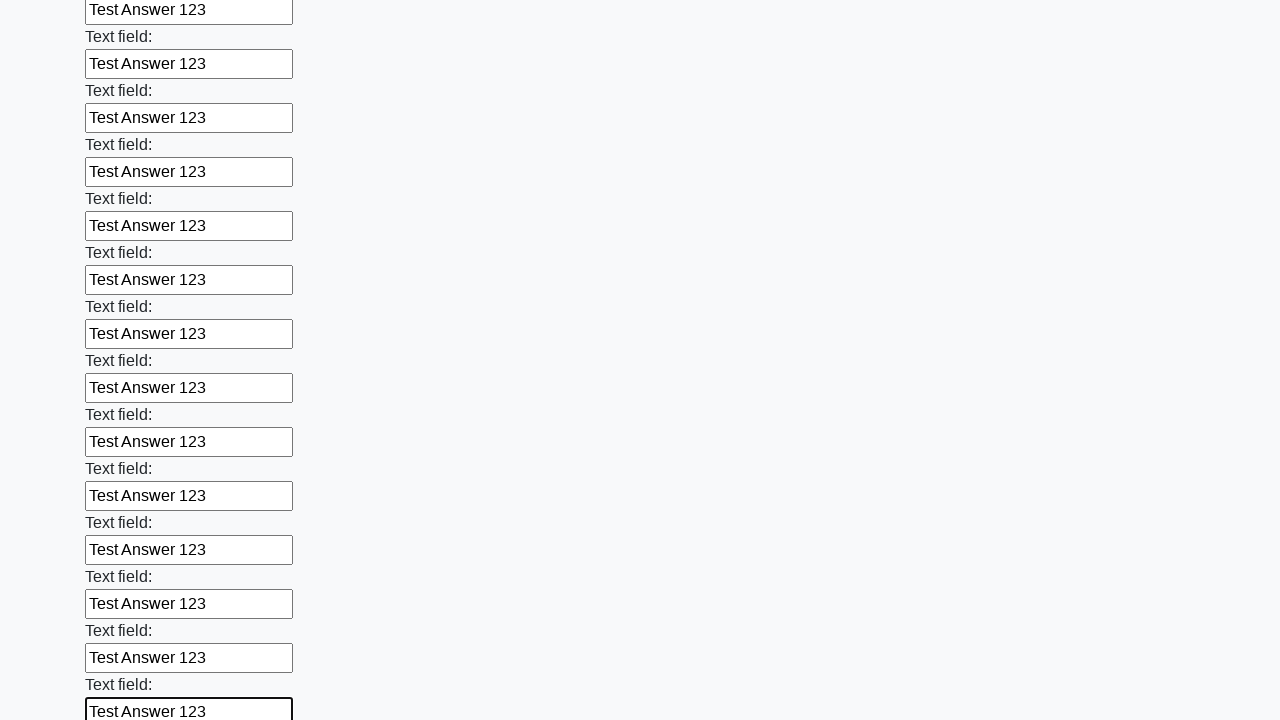

Filled input field with 'Test Answer 123' on input >> nth=43
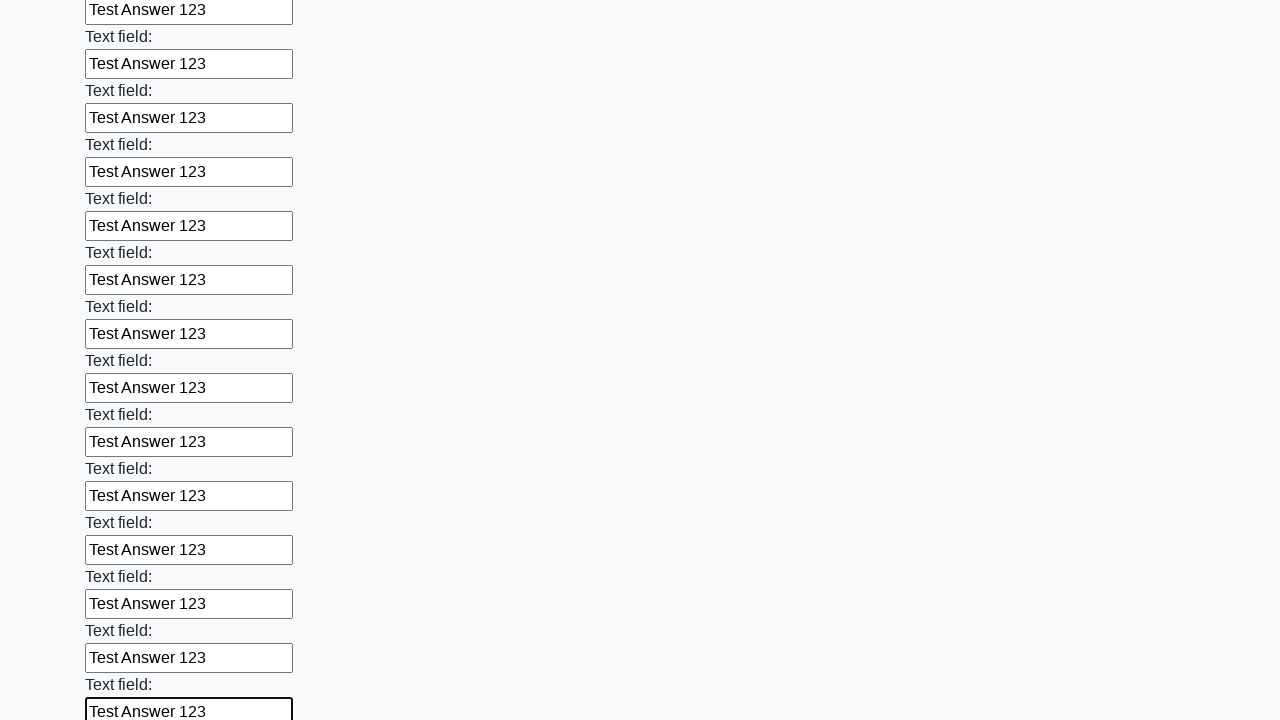

Filled input field with 'Test Answer 123' on input >> nth=44
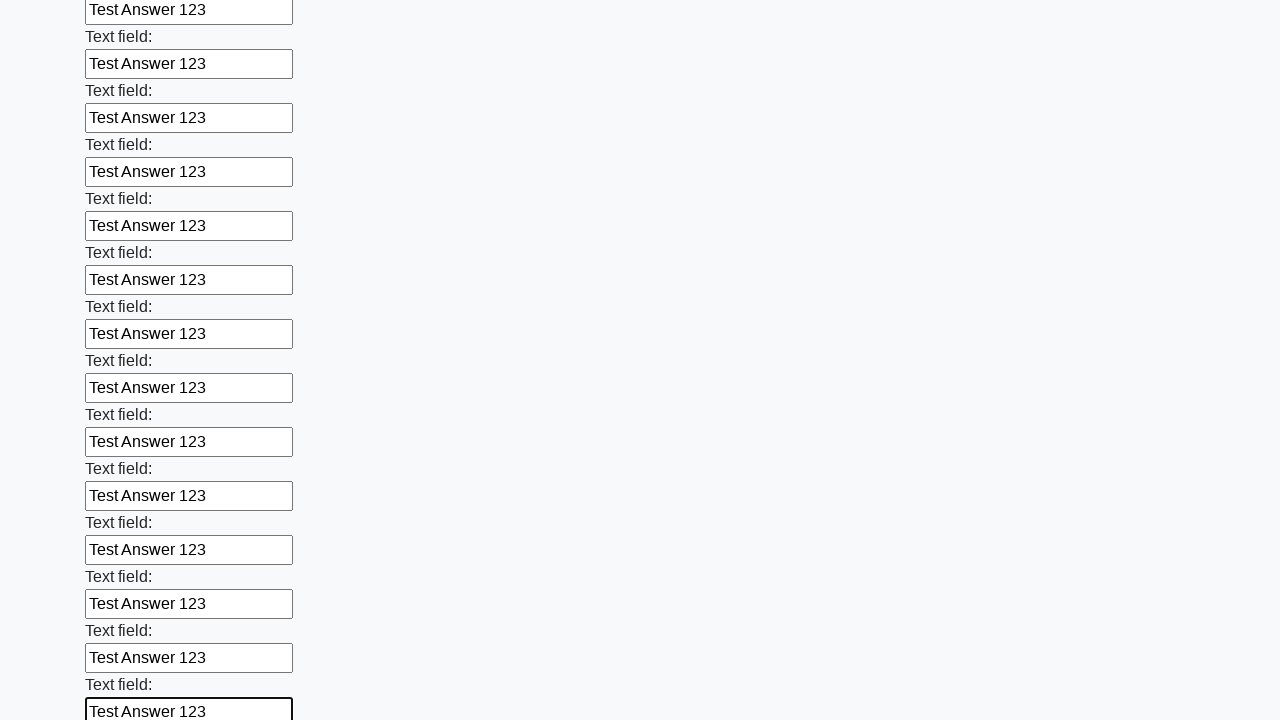

Filled input field with 'Test Answer 123' on input >> nth=45
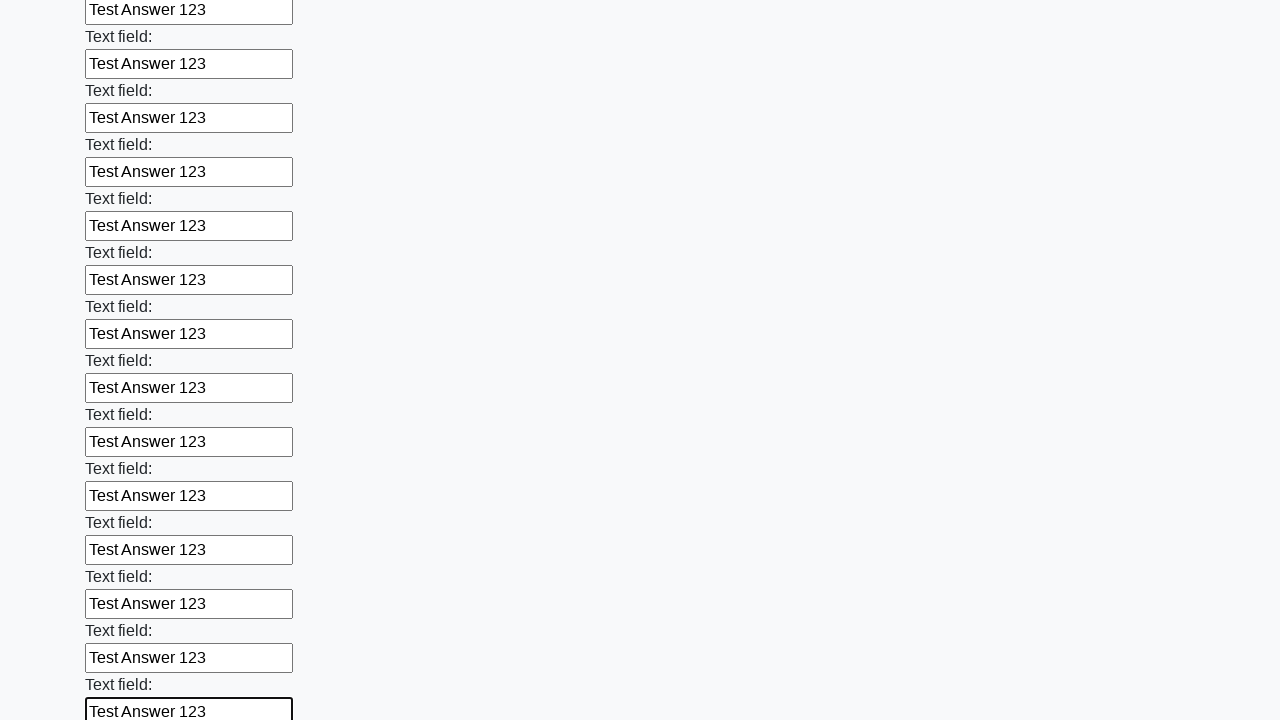

Filled input field with 'Test Answer 123' on input >> nth=46
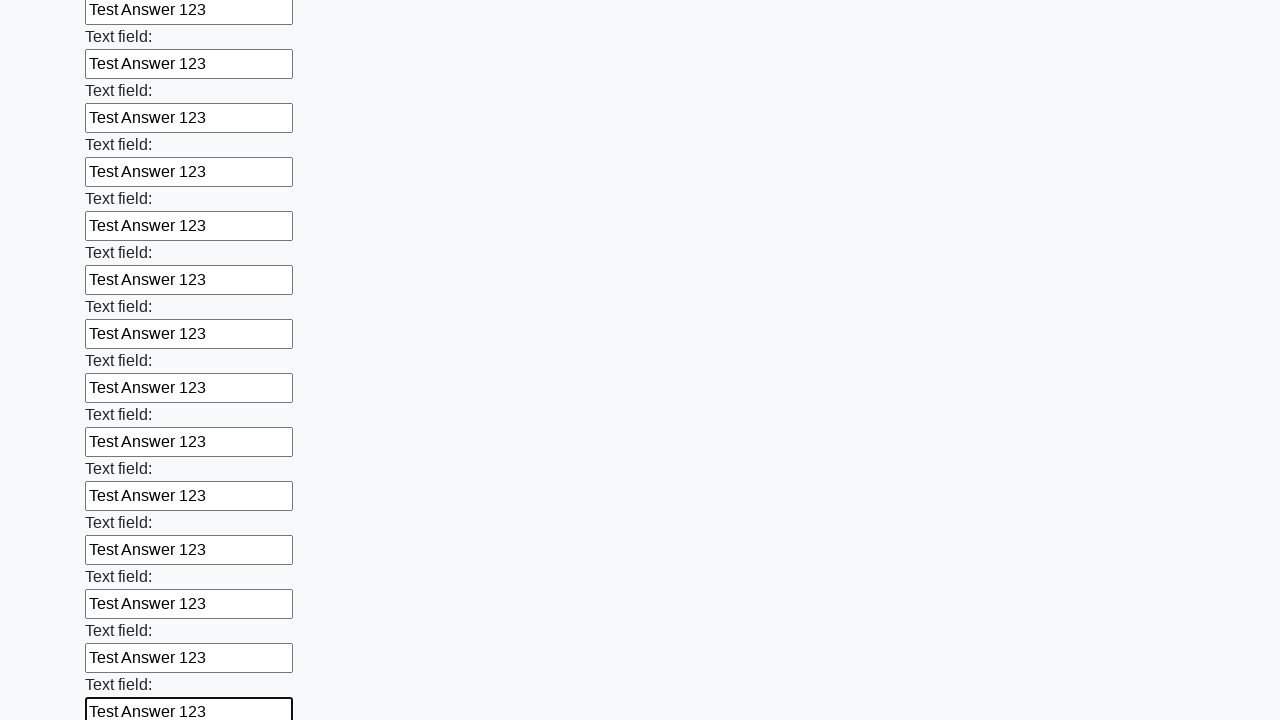

Filled input field with 'Test Answer 123' on input >> nth=47
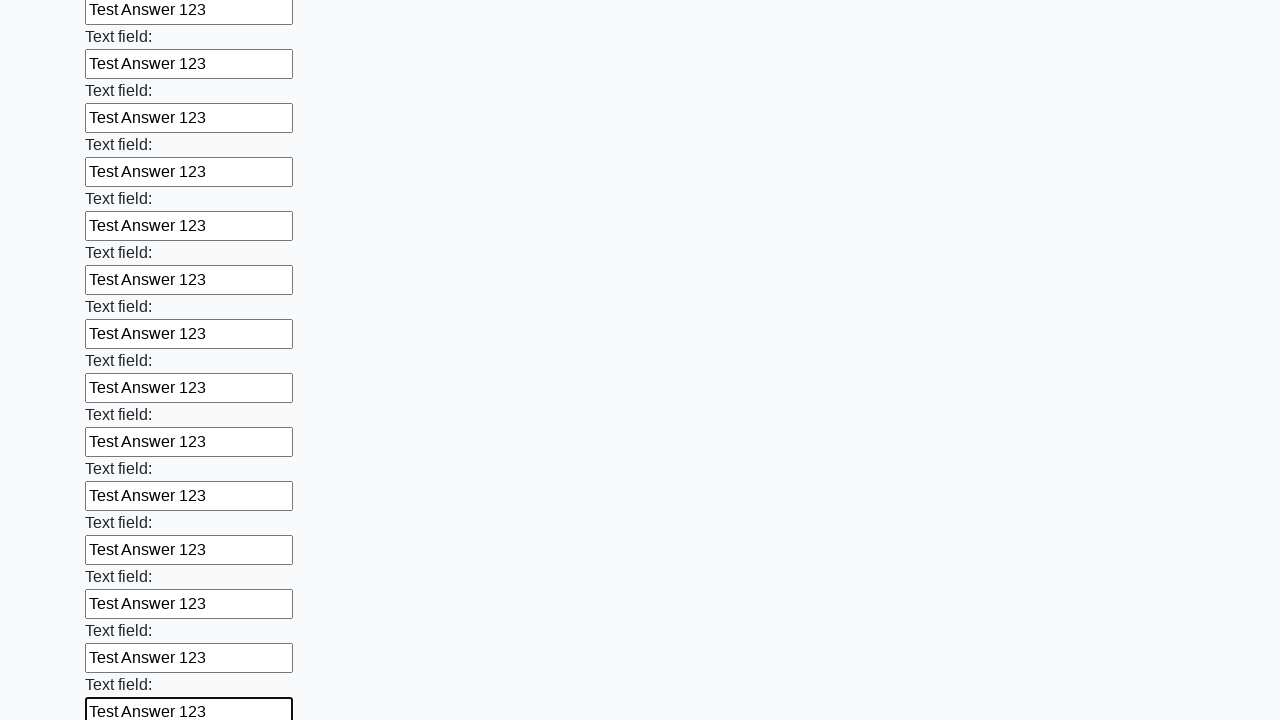

Filled input field with 'Test Answer 123' on input >> nth=48
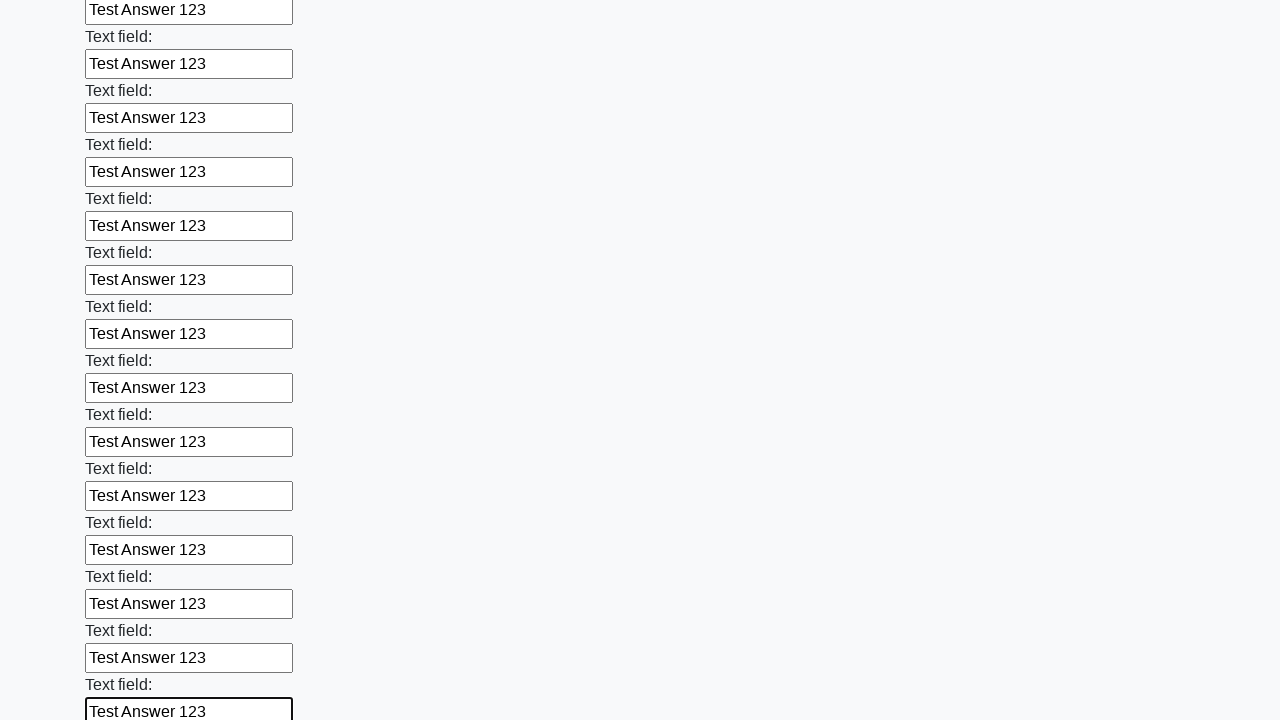

Filled input field with 'Test Answer 123' on input >> nth=49
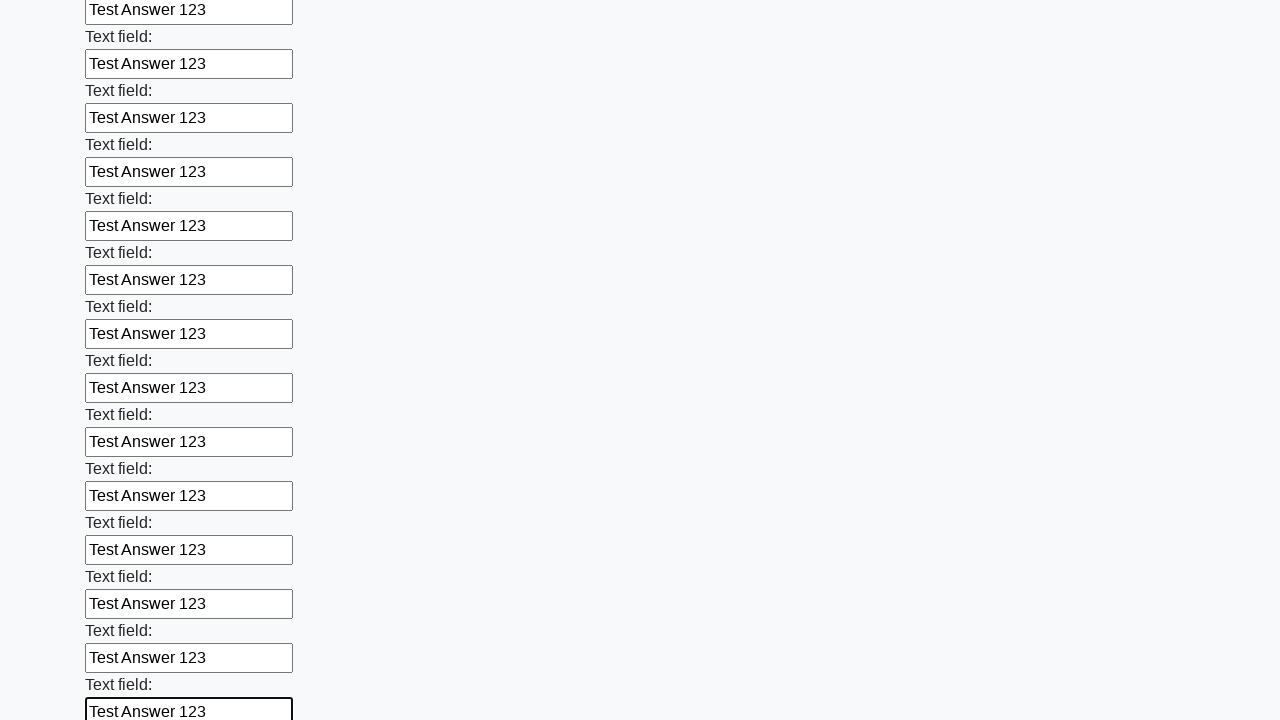

Filled input field with 'Test Answer 123' on input >> nth=50
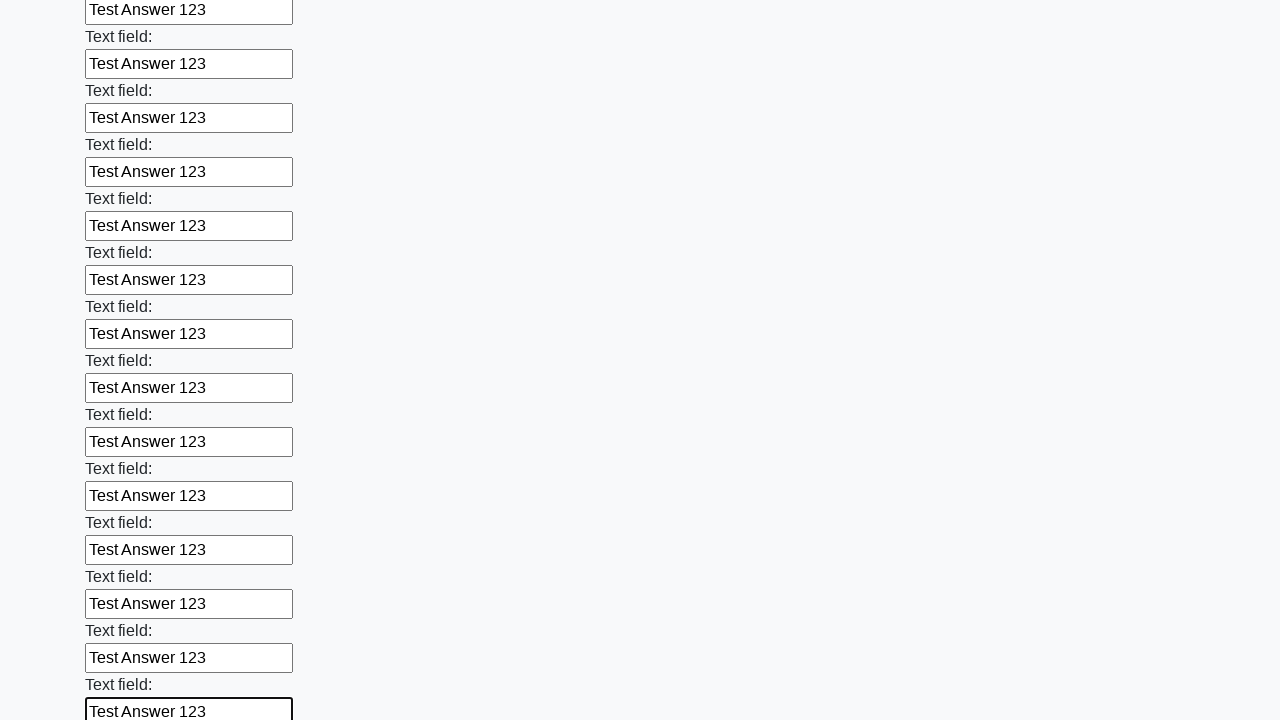

Filled input field with 'Test Answer 123' on input >> nth=51
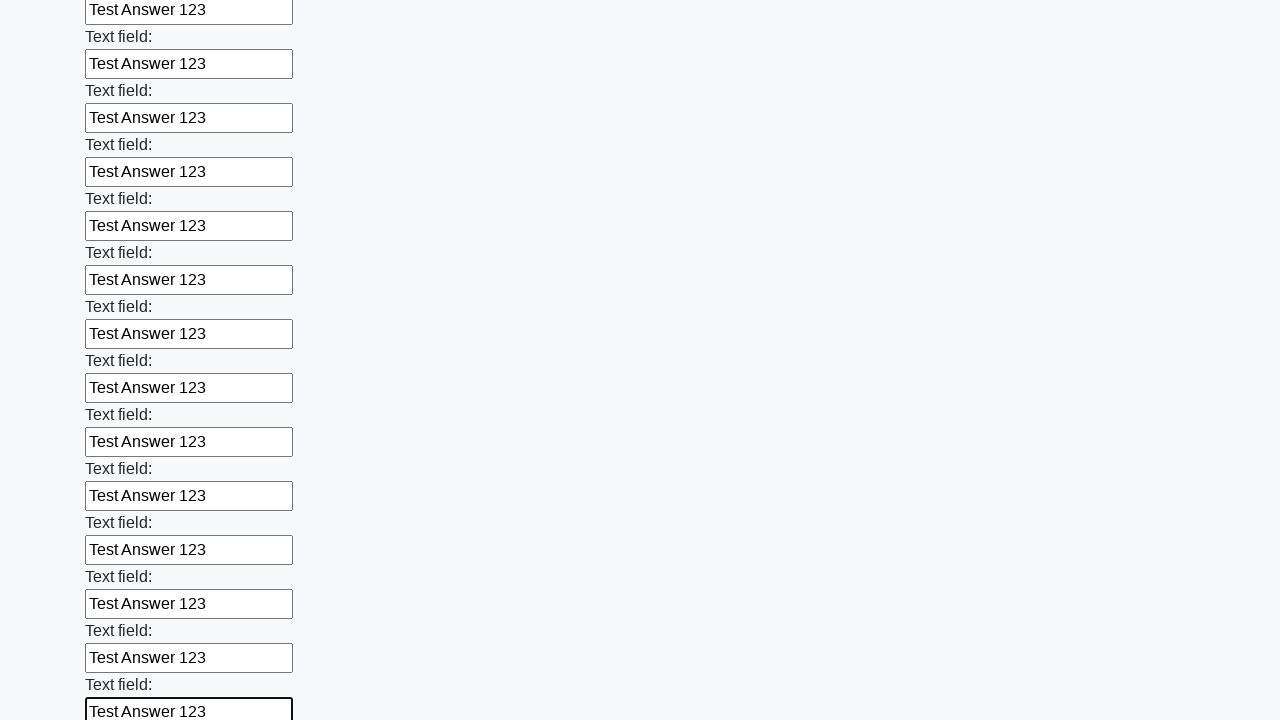

Filled input field with 'Test Answer 123' on input >> nth=52
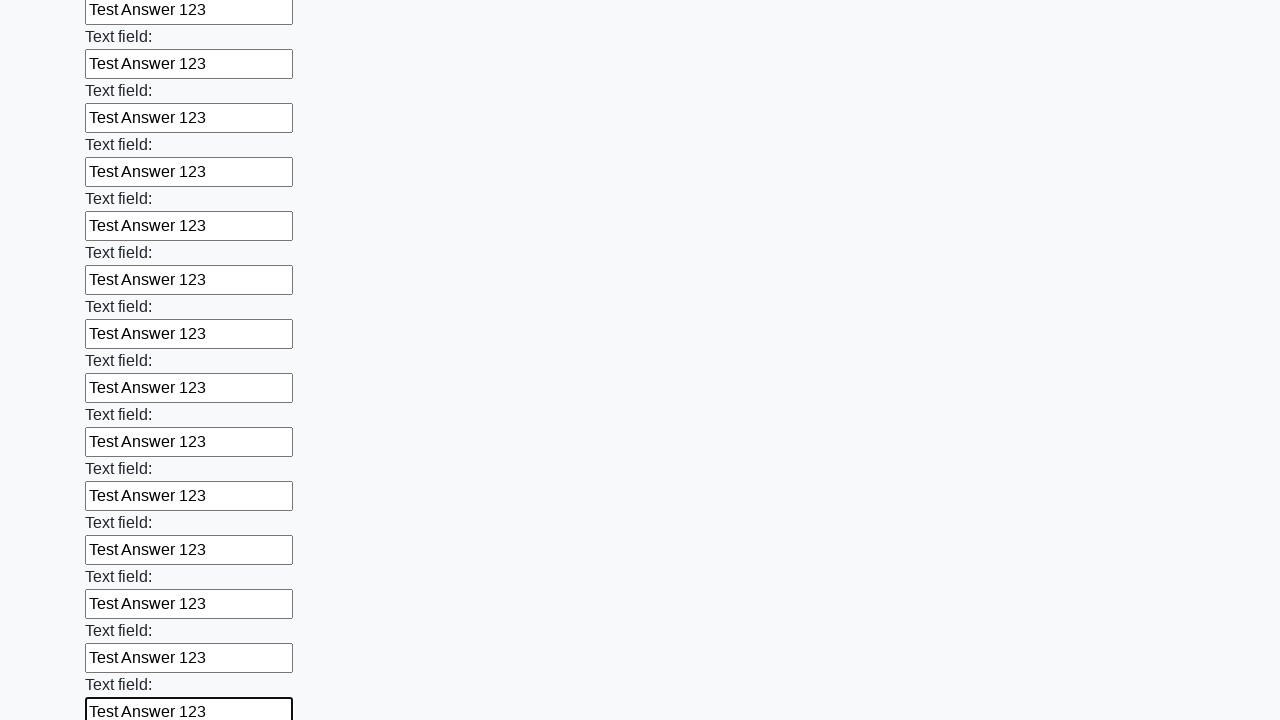

Filled input field with 'Test Answer 123' on input >> nth=53
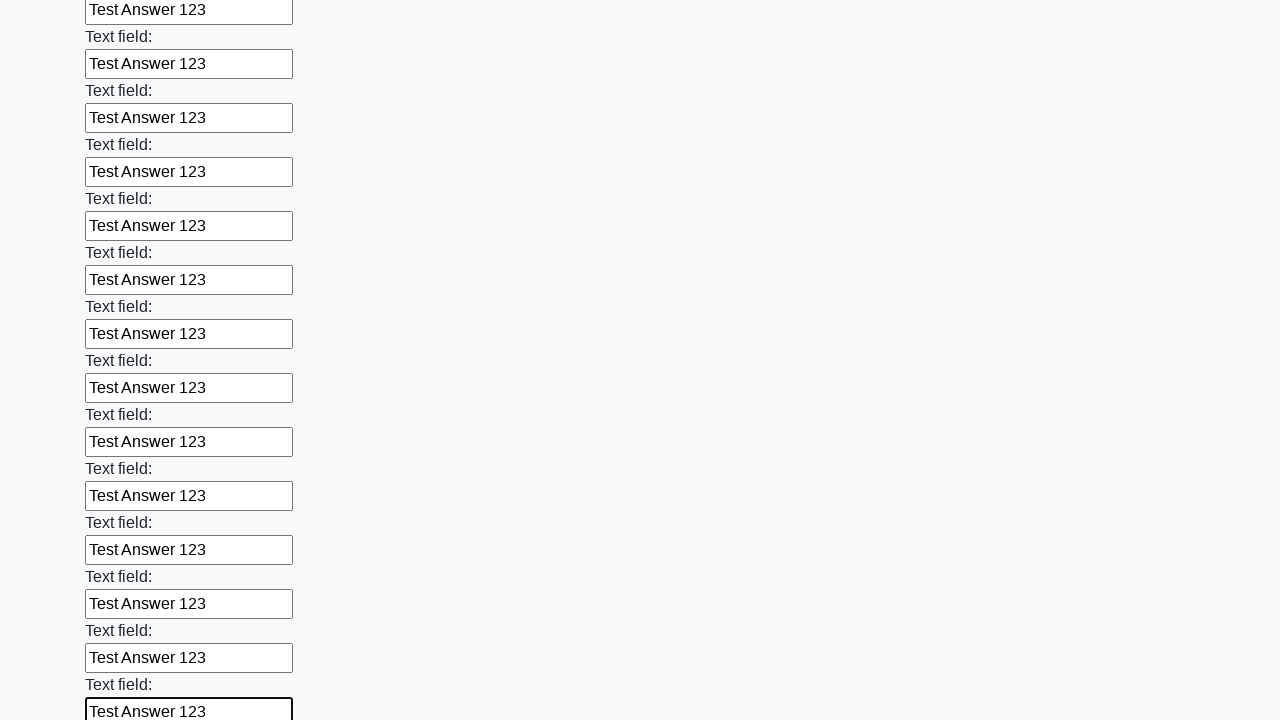

Filled input field with 'Test Answer 123' on input >> nth=54
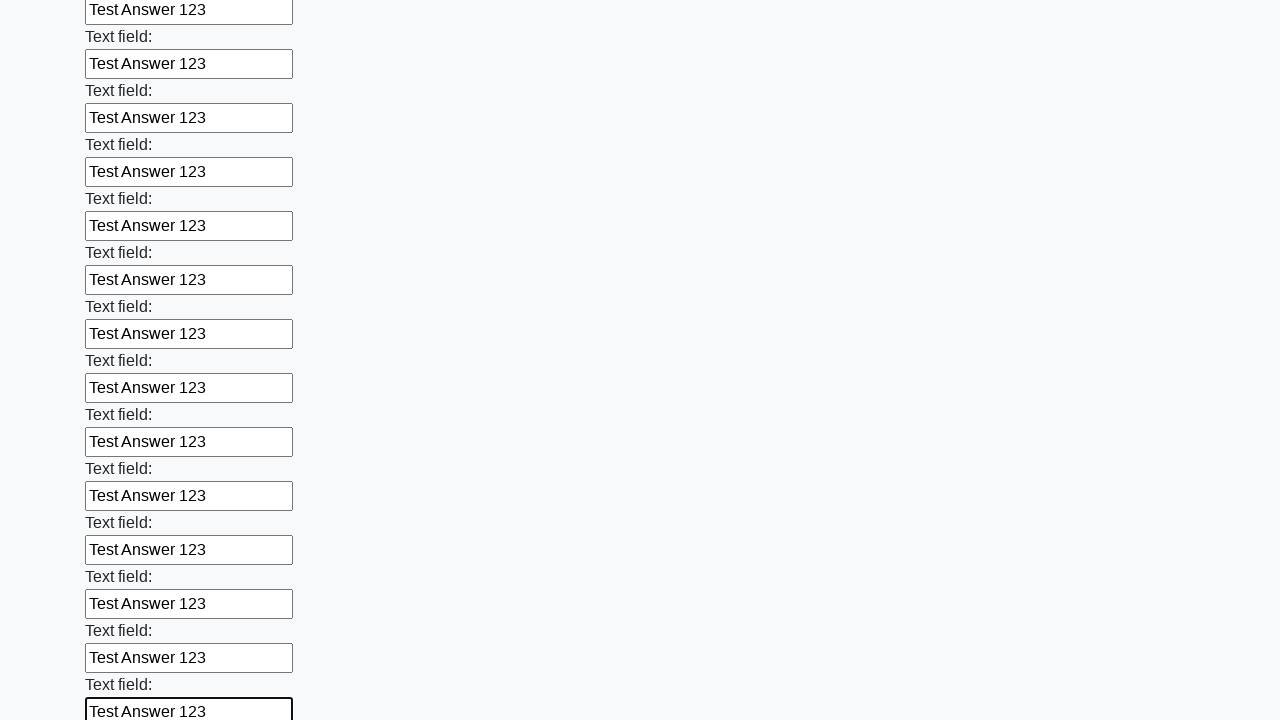

Filled input field with 'Test Answer 123' on input >> nth=55
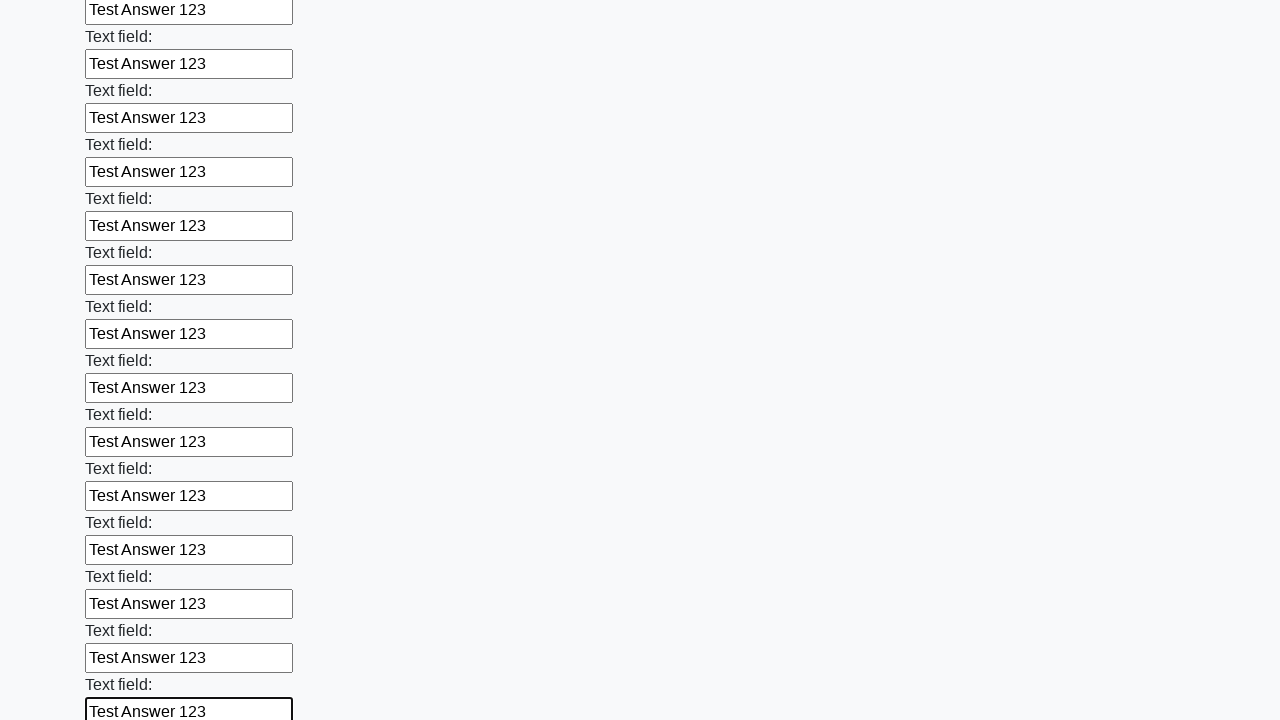

Filled input field with 'Test Answer 123' on input >> nth=56
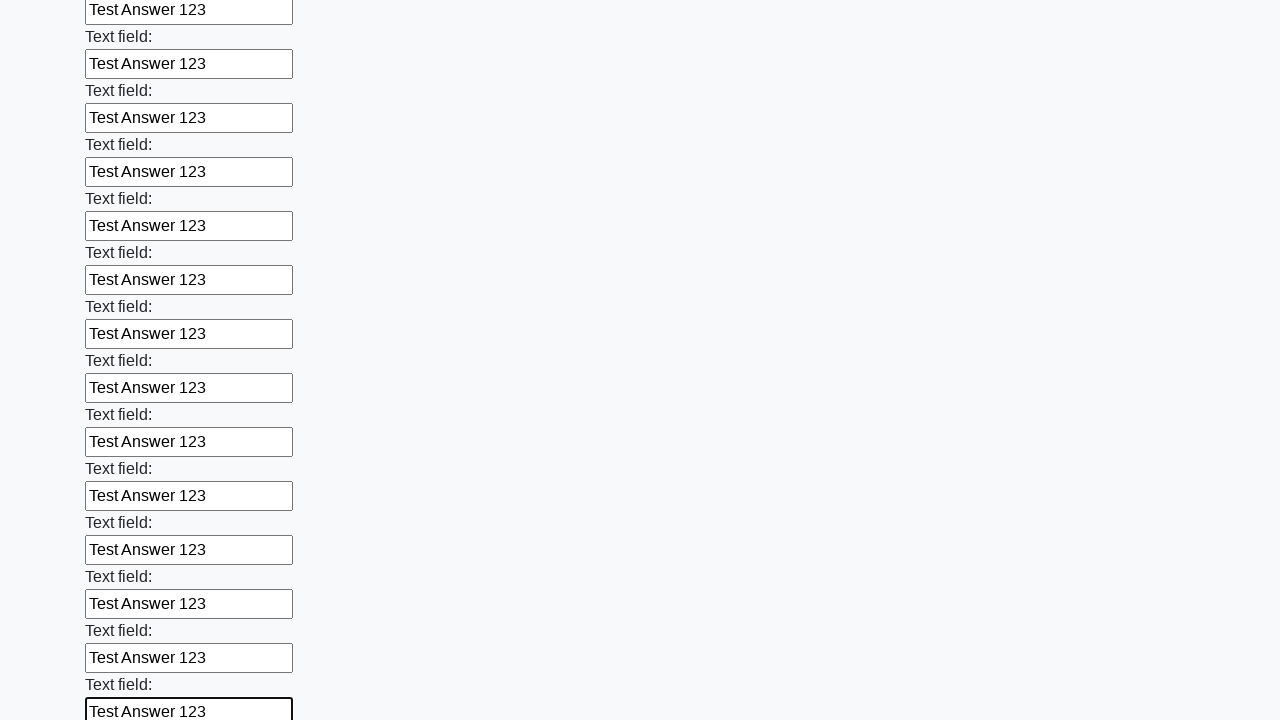

Filled input field with 'Test Answer 123' on input >> nth=57
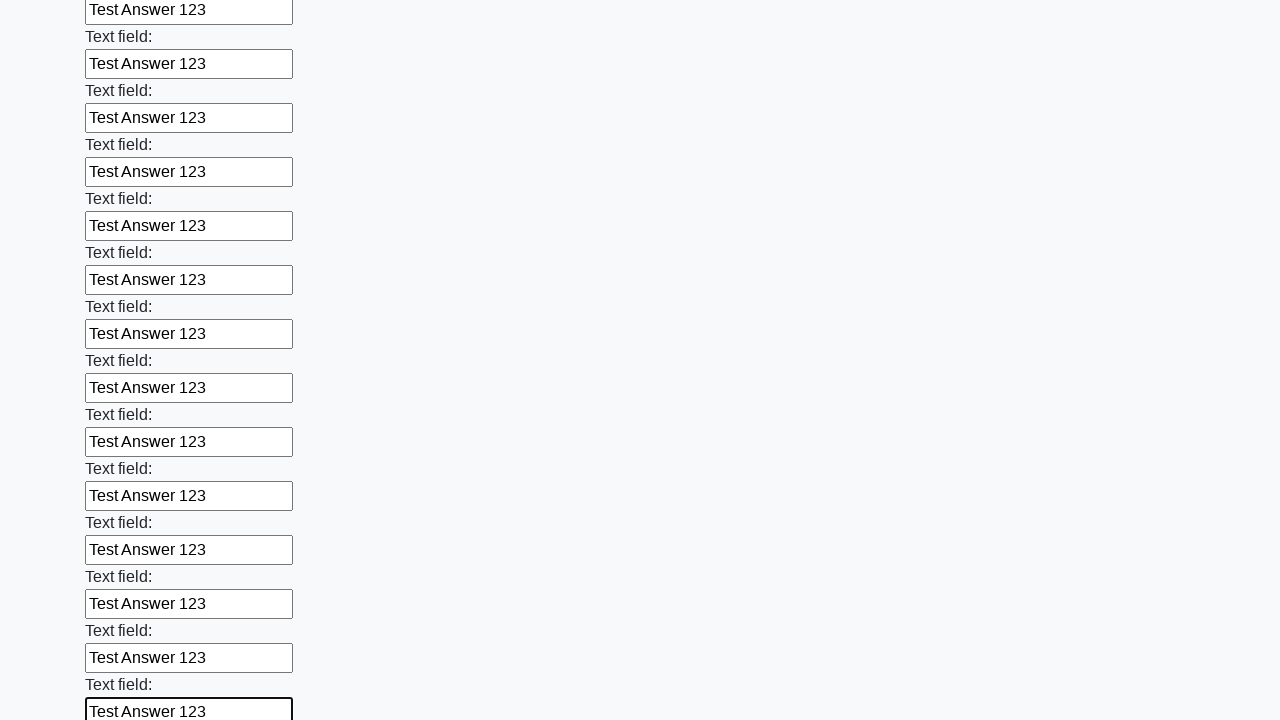

Filled input field with 'Test Answer 123' on input >> nth=58
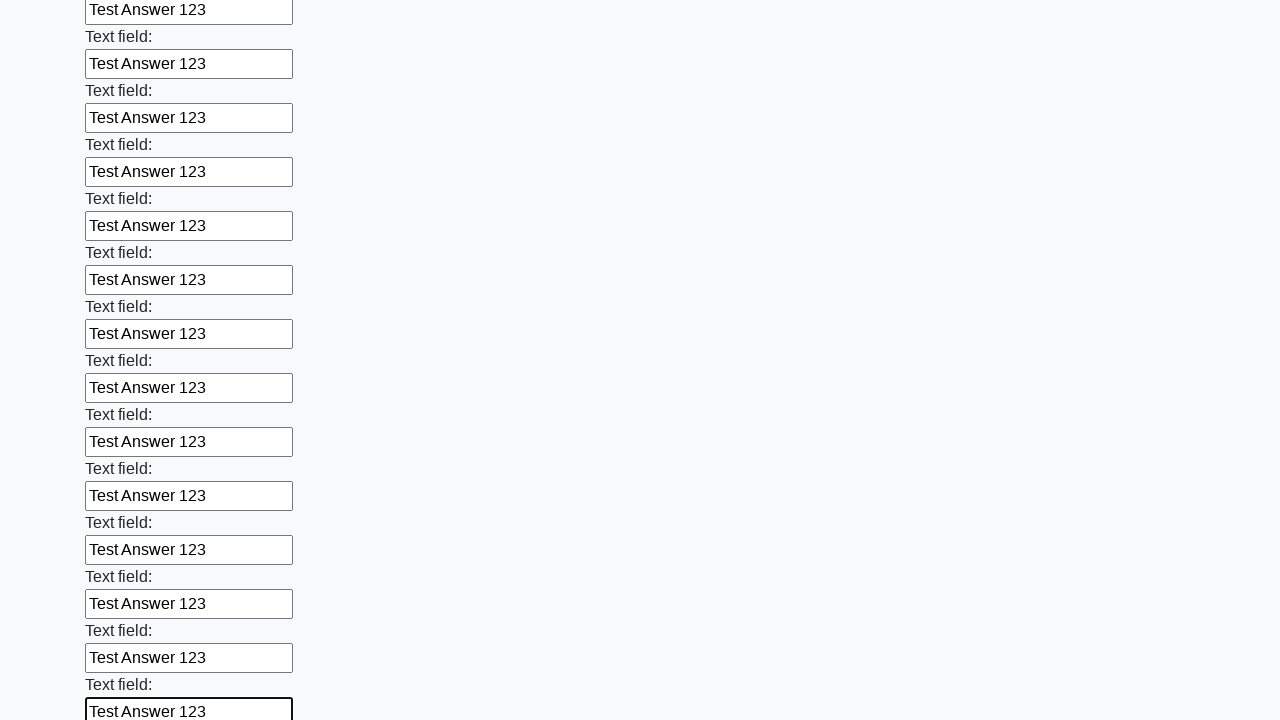

Filled input field with 'Test Answer 123' on input >> nth=59
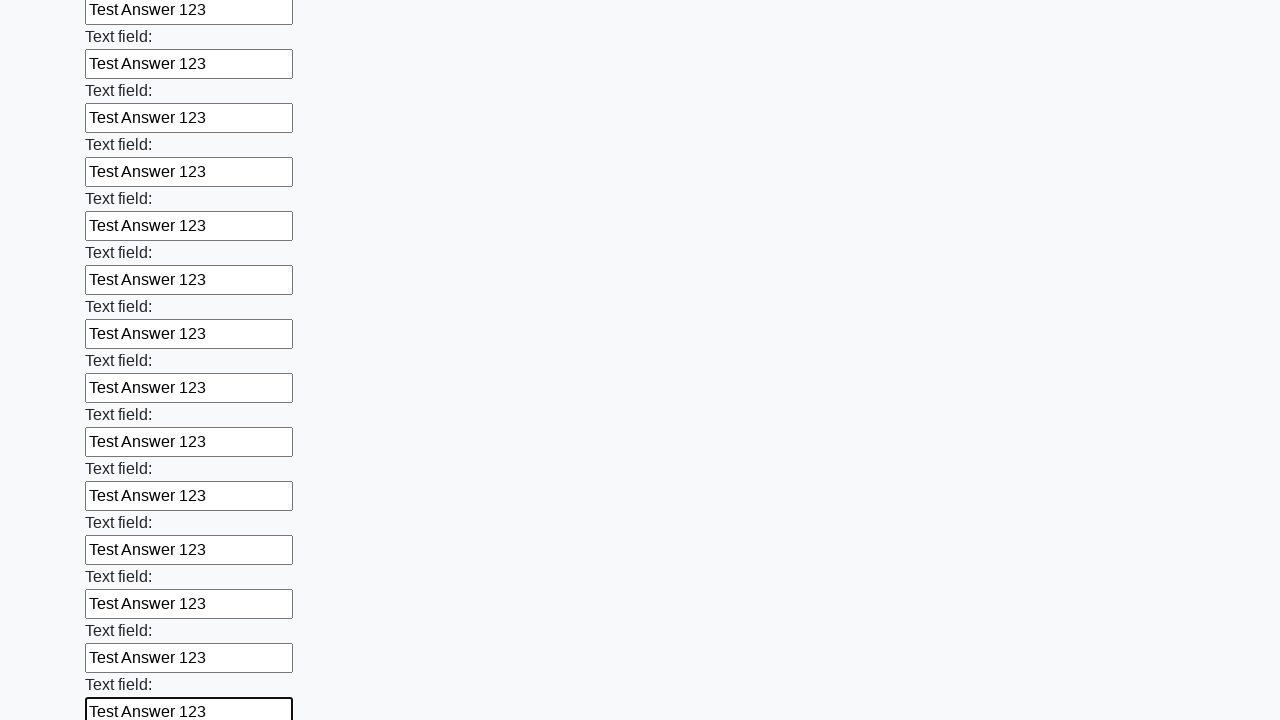

Filled input field with 'Test Answer 123' on input >> nth=60
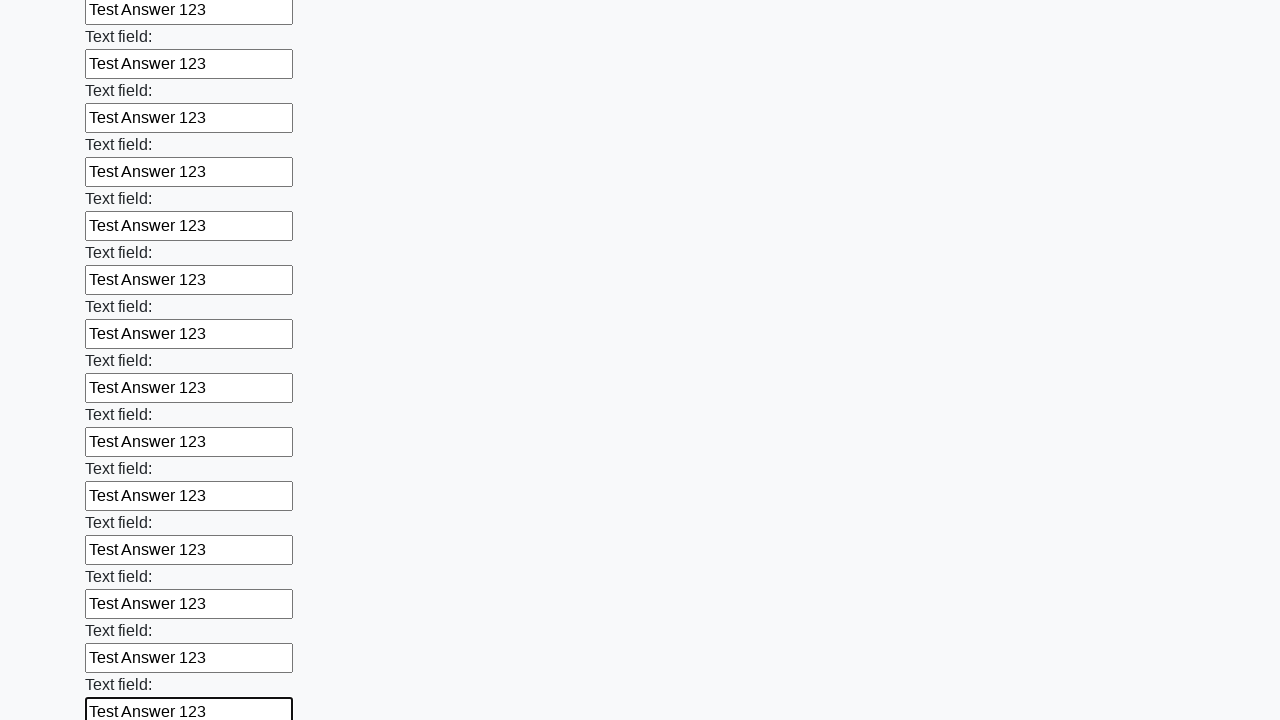

Filled input field with 'Test Answer 123' on input >> nth=61
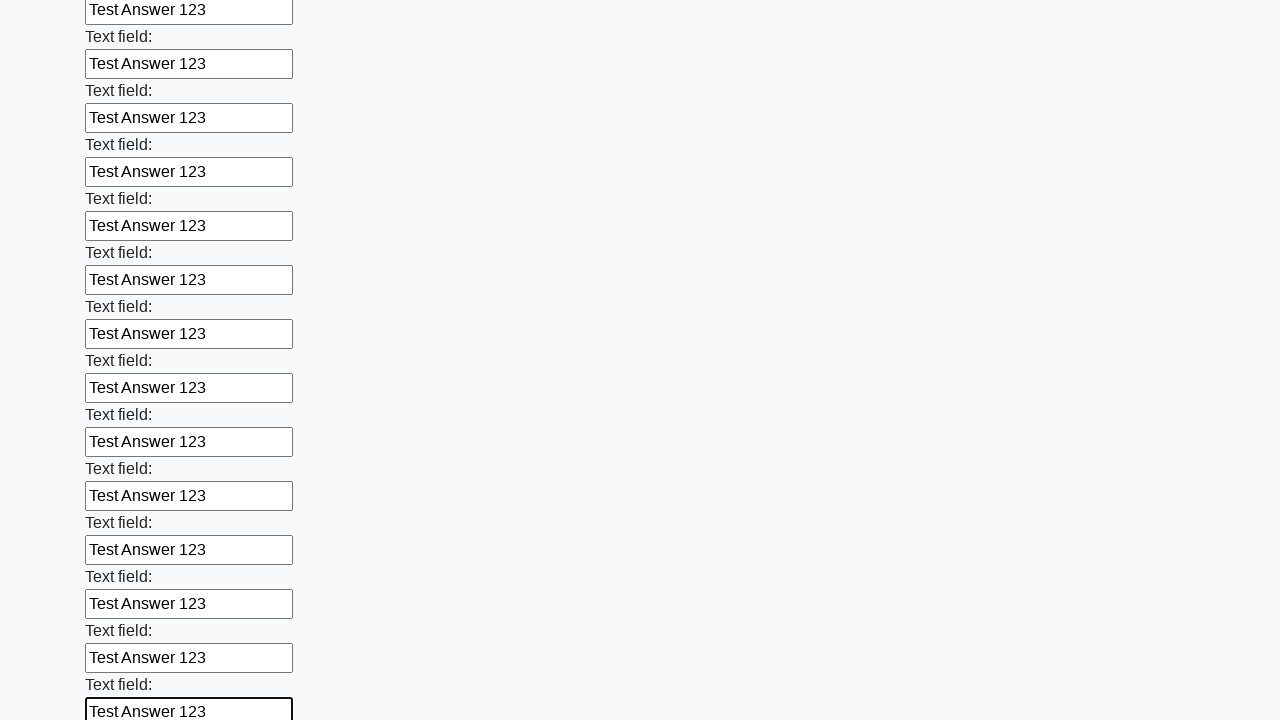

Filled input field with 'Test Answer 123' on input >> nth=62
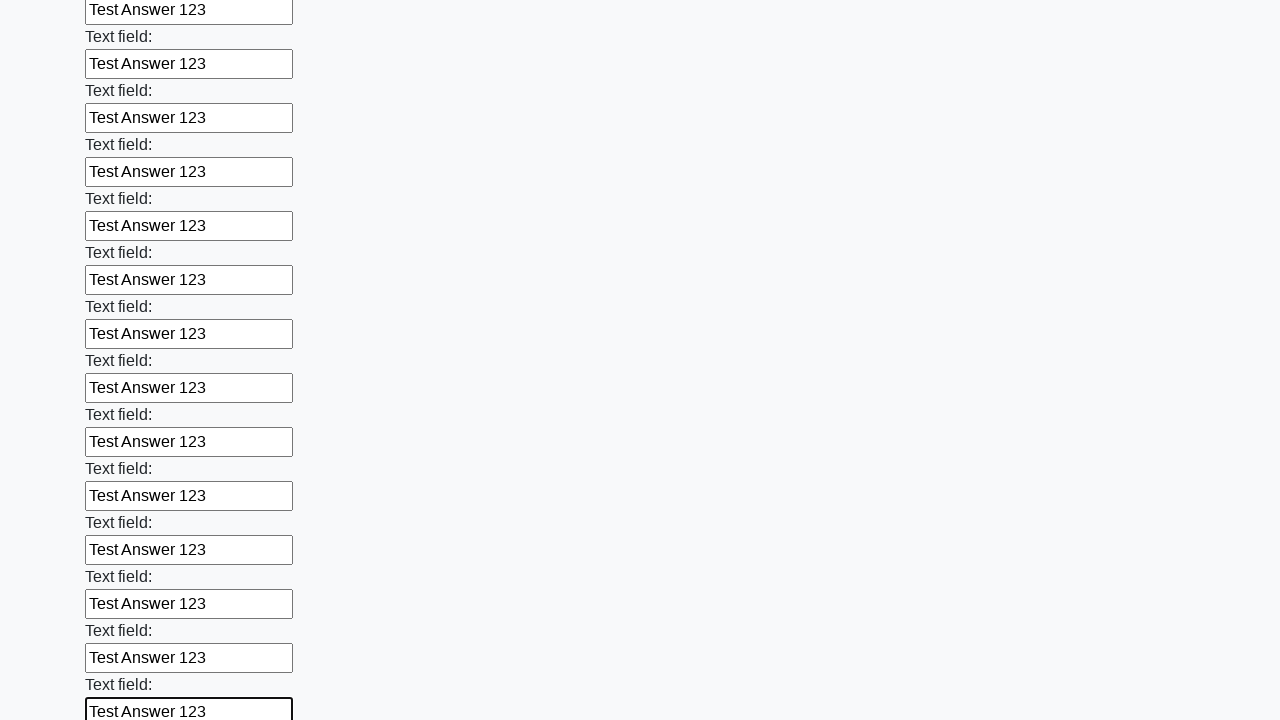

Filled input field with 'Test Answer 123' on input >> nth=63
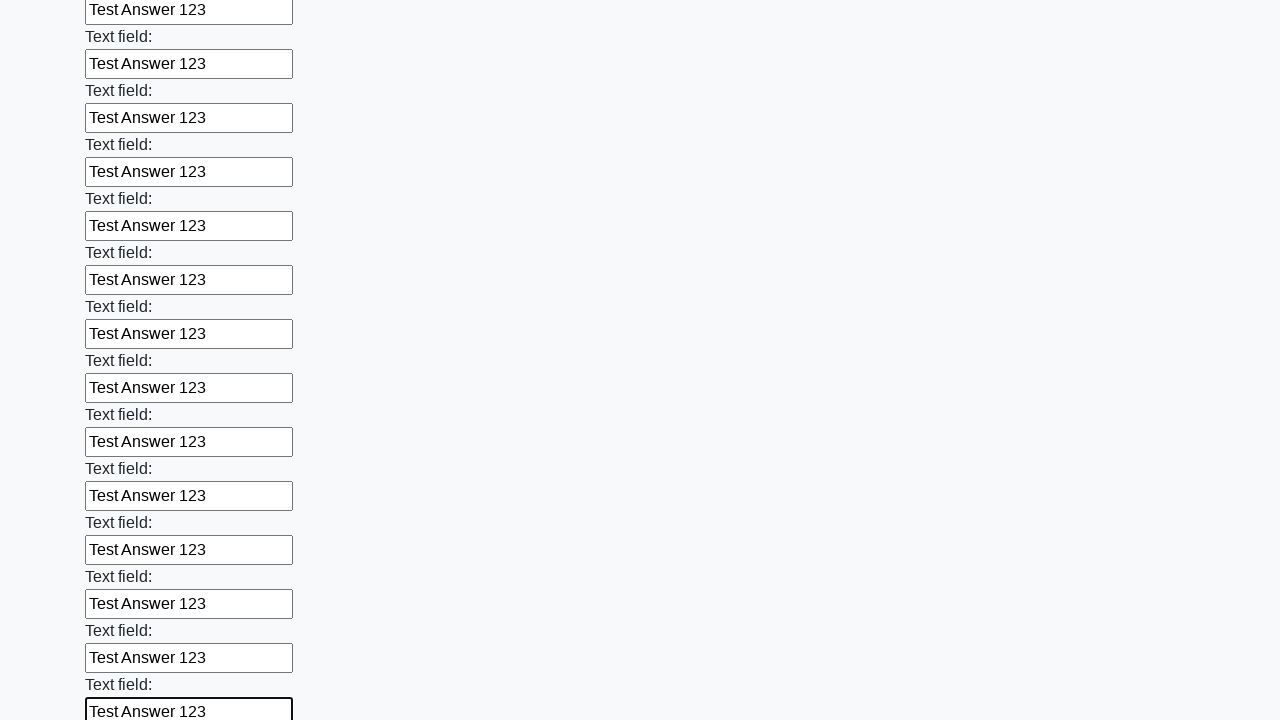

Filled input field with 'Test Answer 123' on input >> nth=64
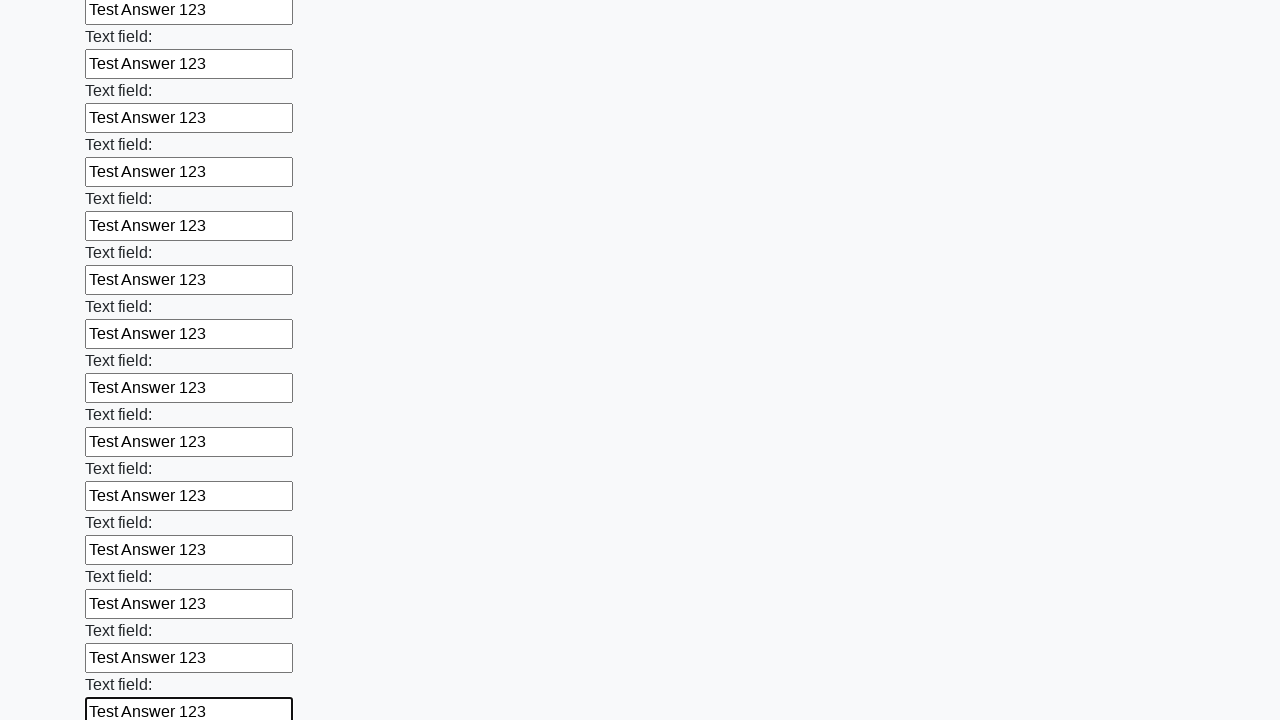

Filled input field with 'Test Answer 123' on input >> nth=65
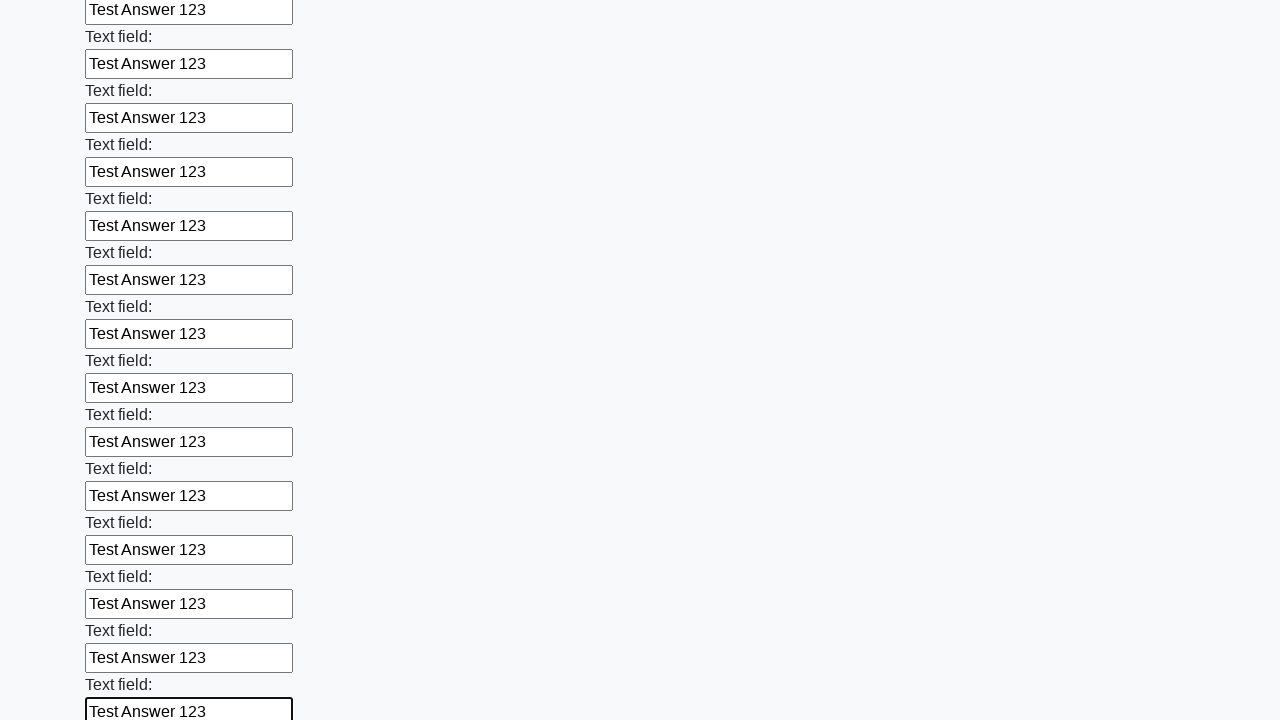

Filled input field with 'Test Answer 123' on input >> nth=66
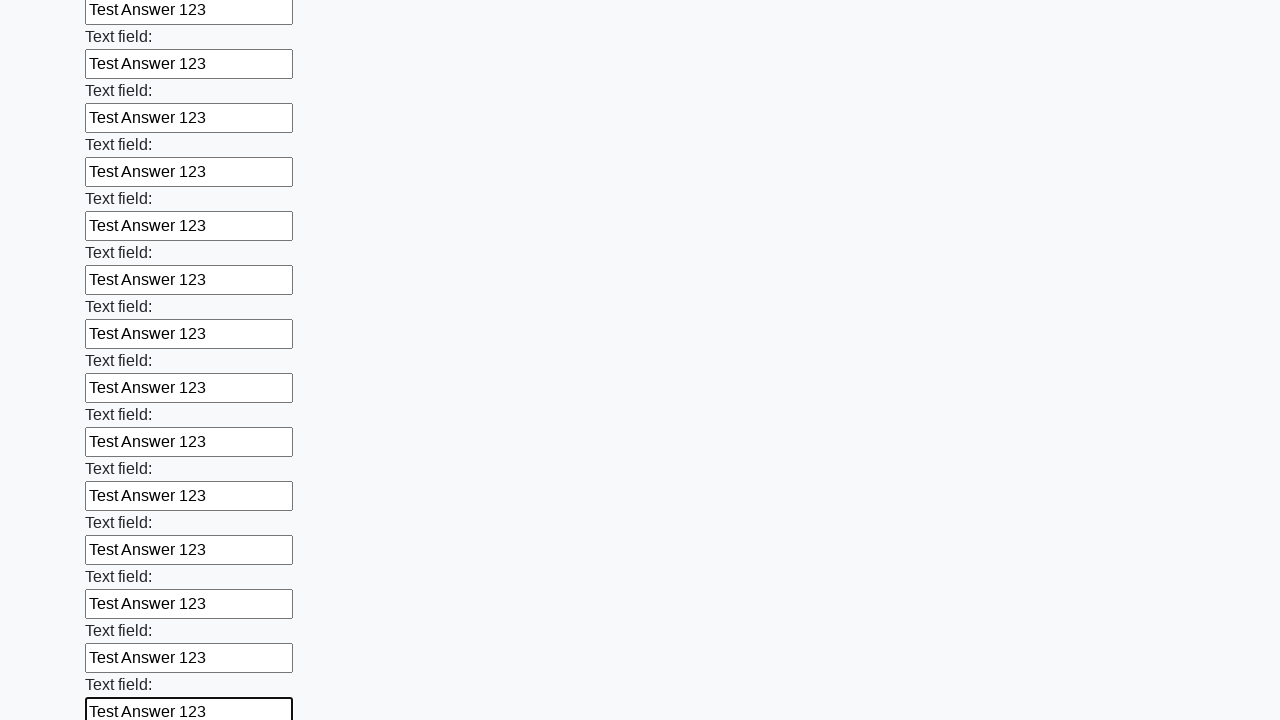

Filled input field with 'Test Answer 123' on input >> nth=67
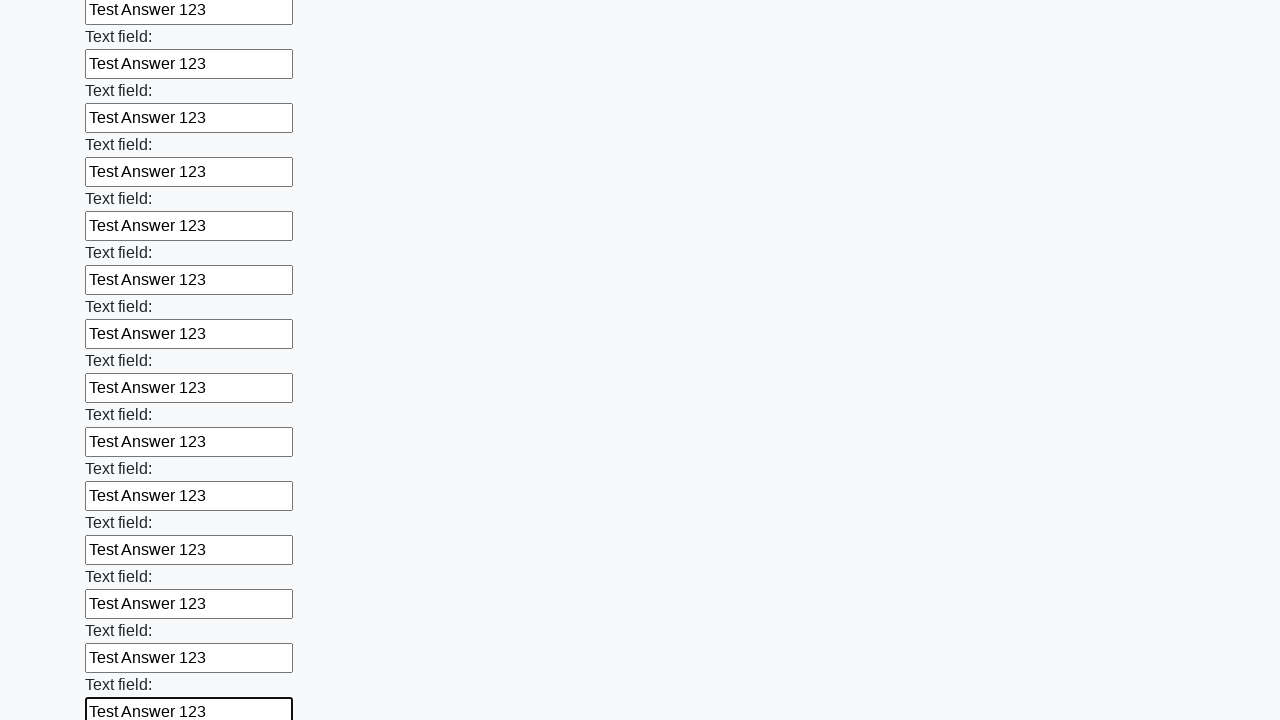

Filled input field with 'Test Answer 123' on input >> nth=68
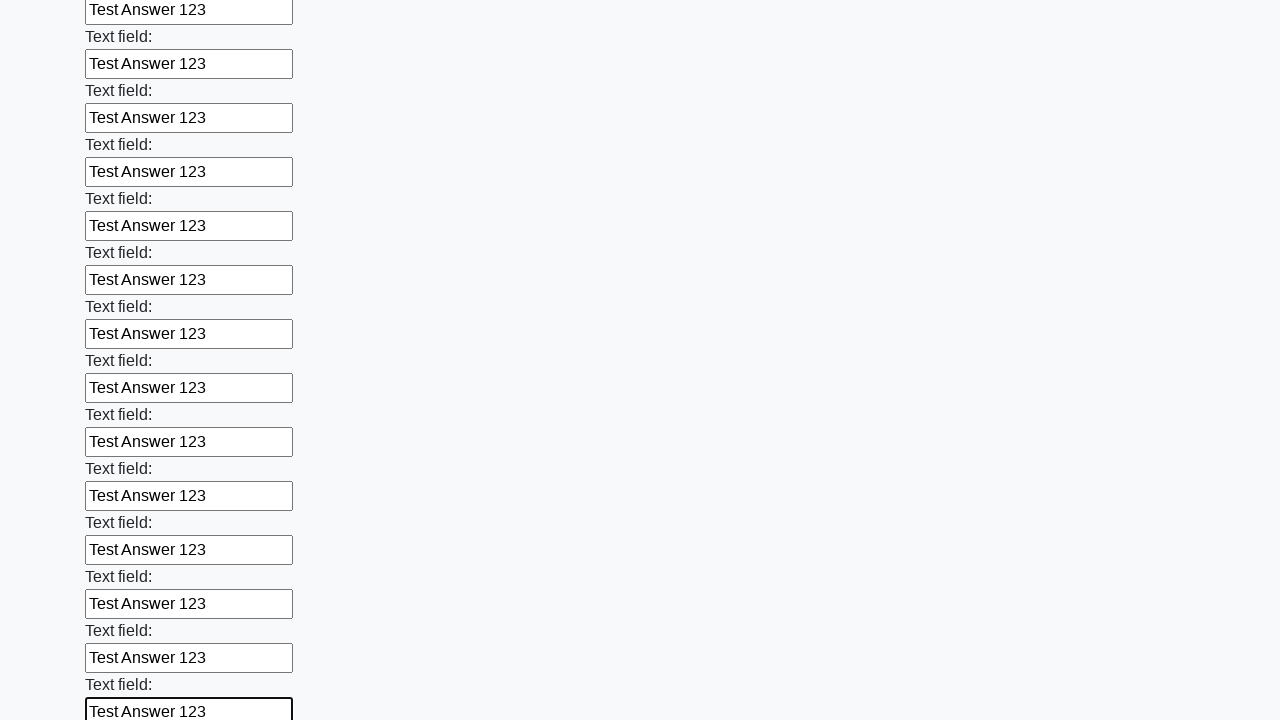

Filled input field with 'Test Answer 123' on input >> nth=69
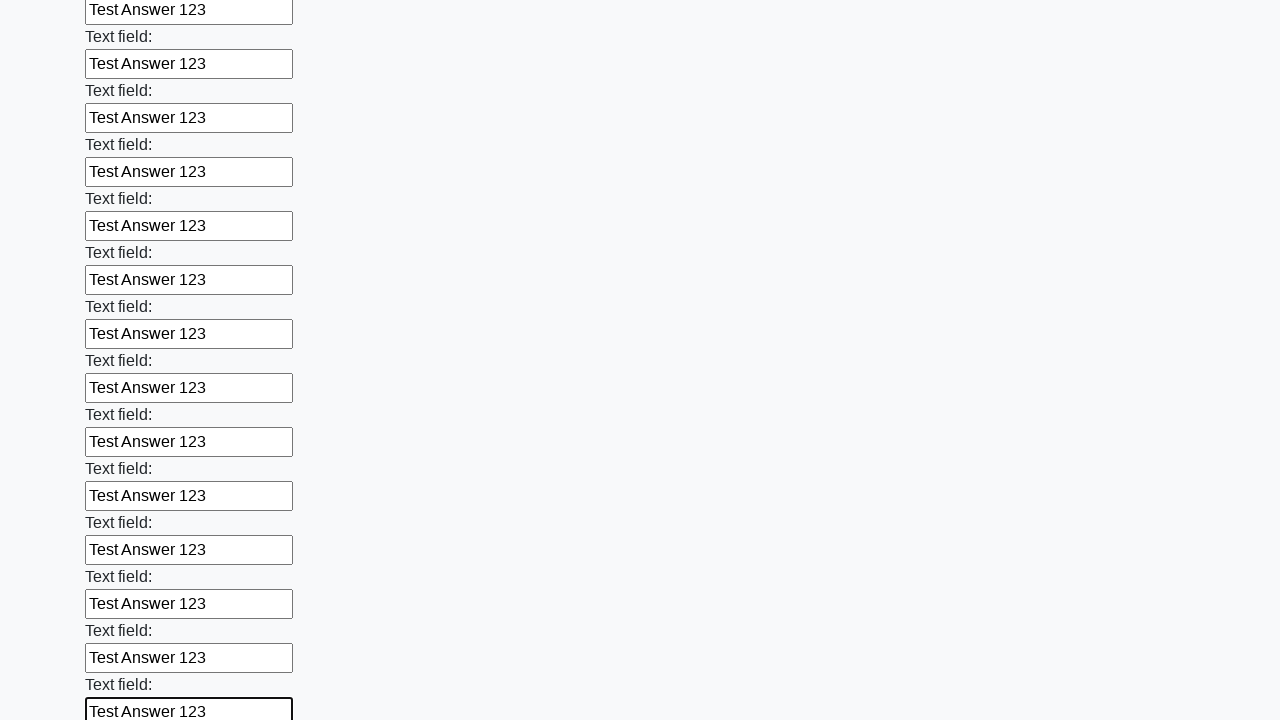

Filled input field with 'Test Answer 123' on input >> nth=70
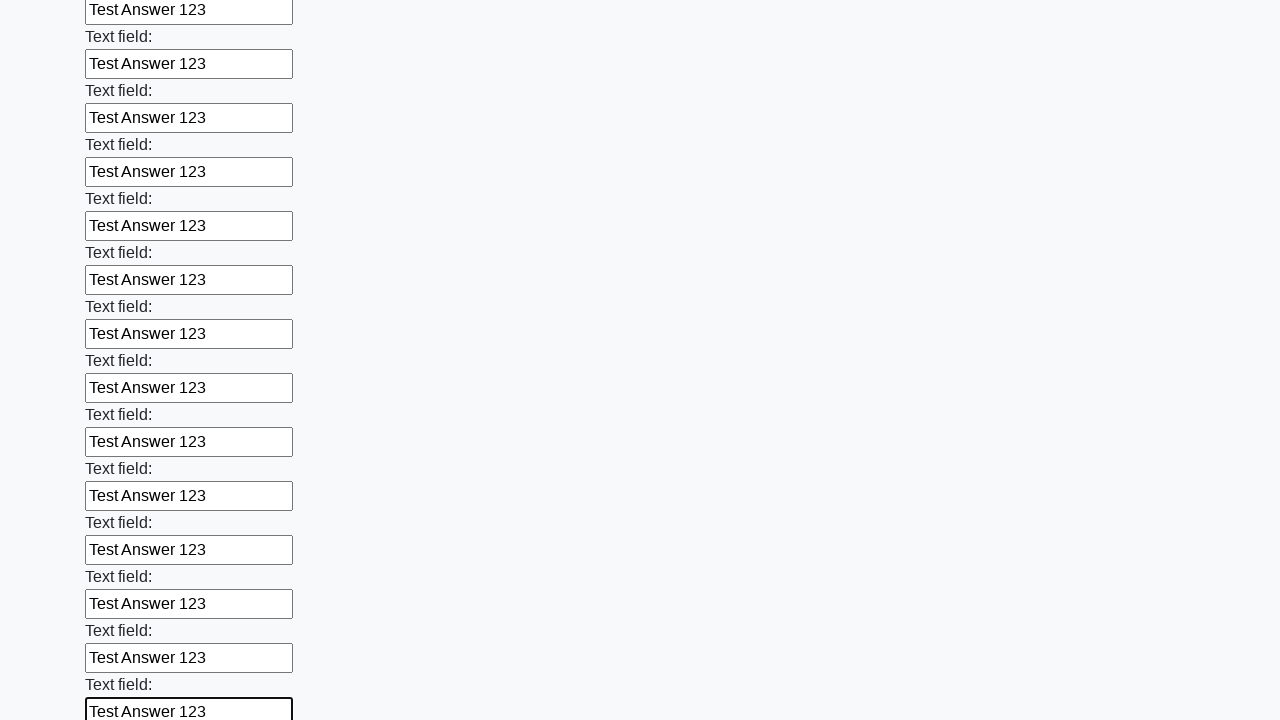

Filled input field with 'Test Answer 123' on input >> nth=71
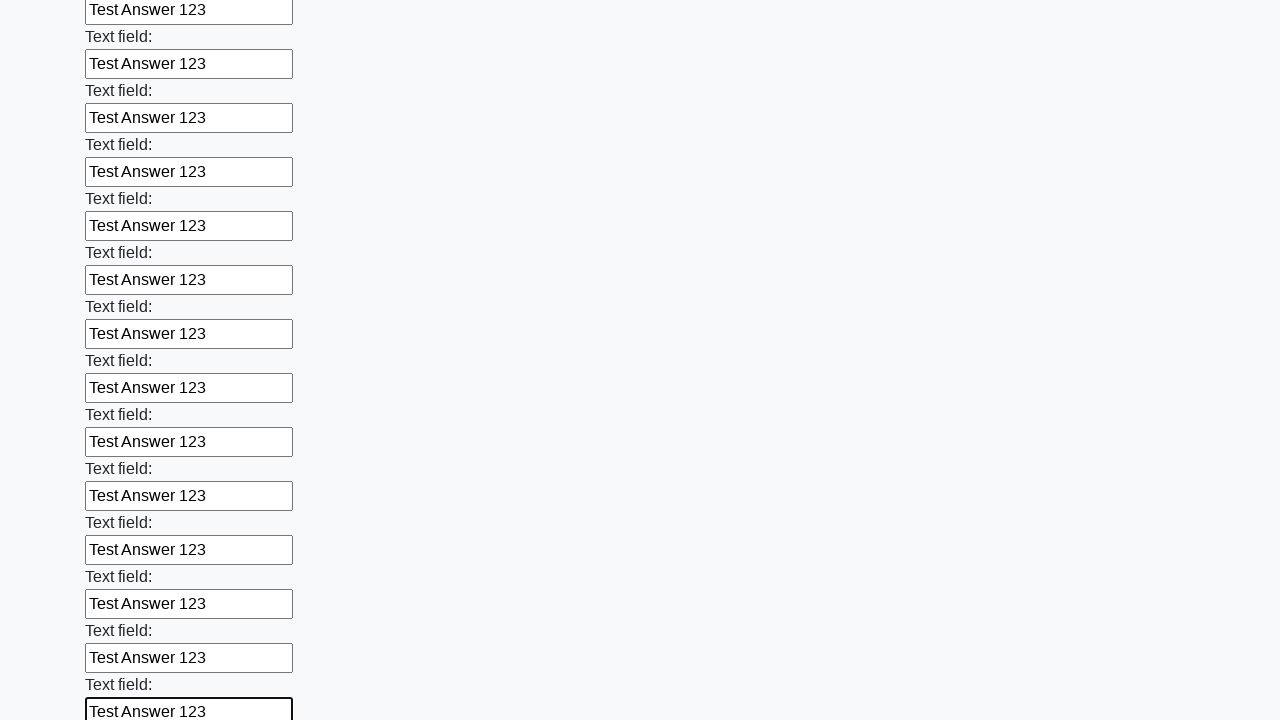

Filled input field with 'Test Answer 123' on input >> nth=72
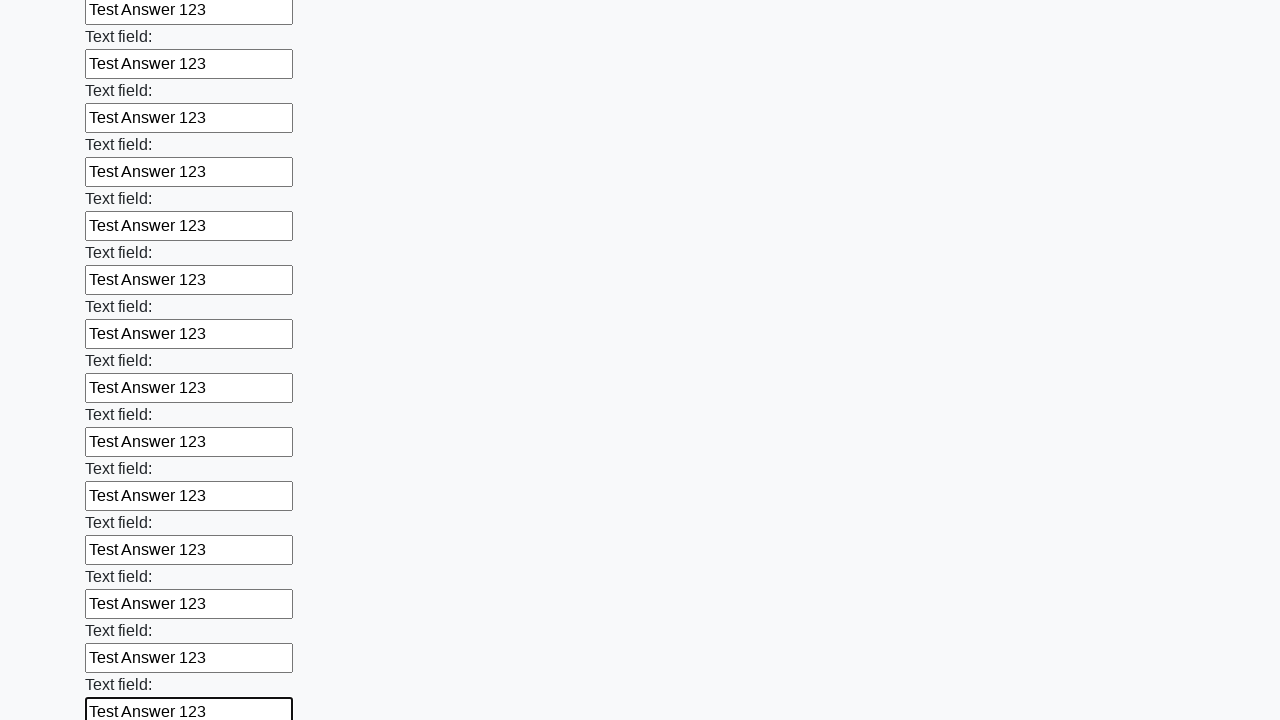

Filled input field with 'Test Answer 123' on input >> nth=73
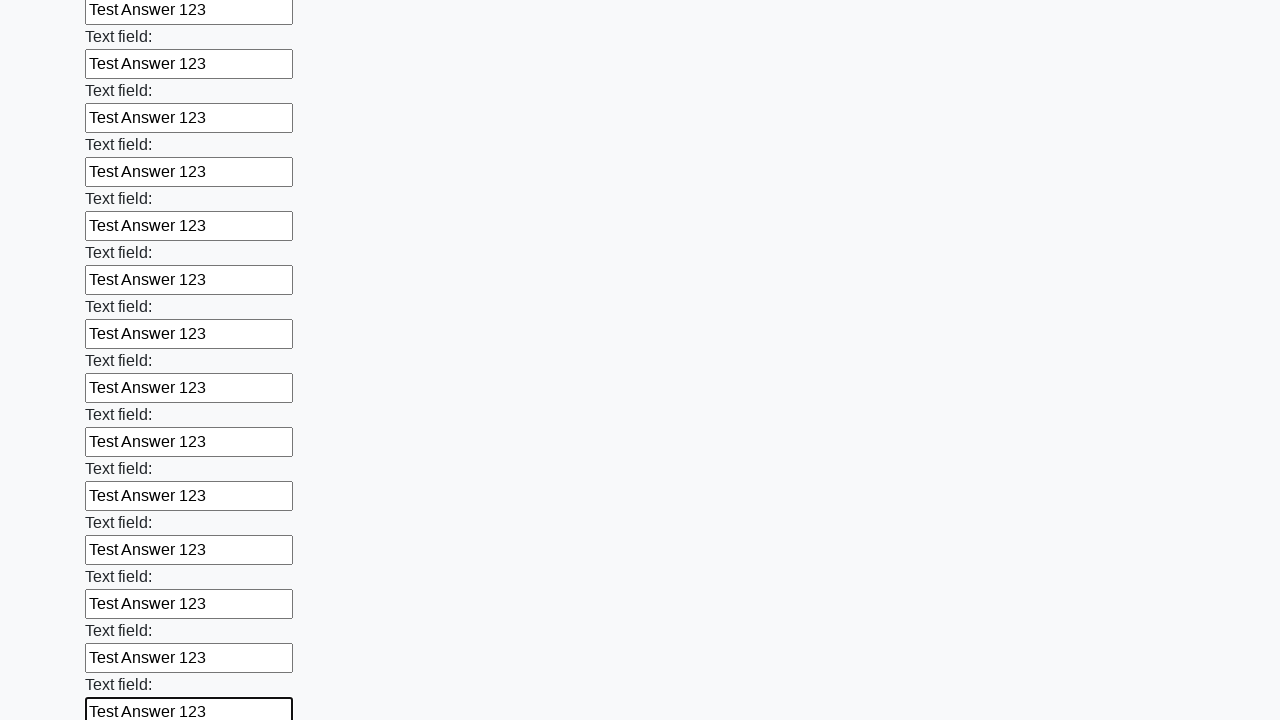

Filled input field with 'Test Answer 123' on input >> nth=74
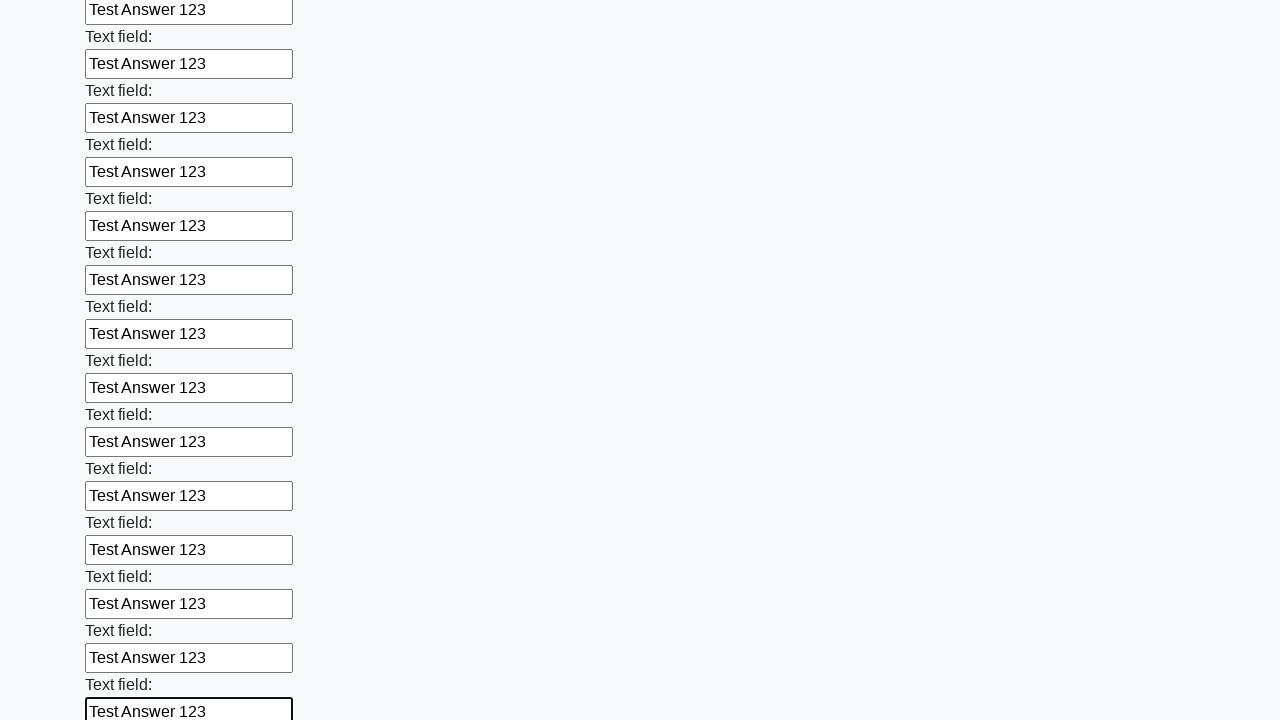

Filled input field with 'Test Answer 123' on input >> nth=75
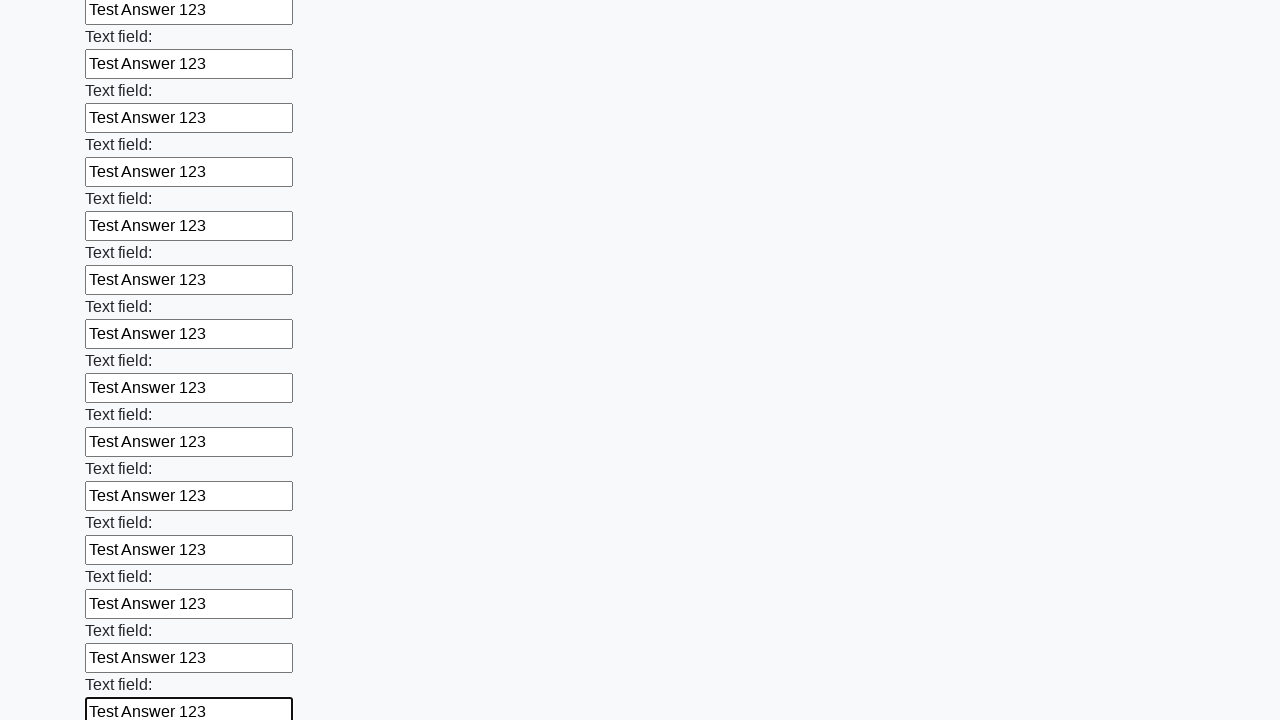

Filled input field with 'Test Answer 123' on input >> nth=76
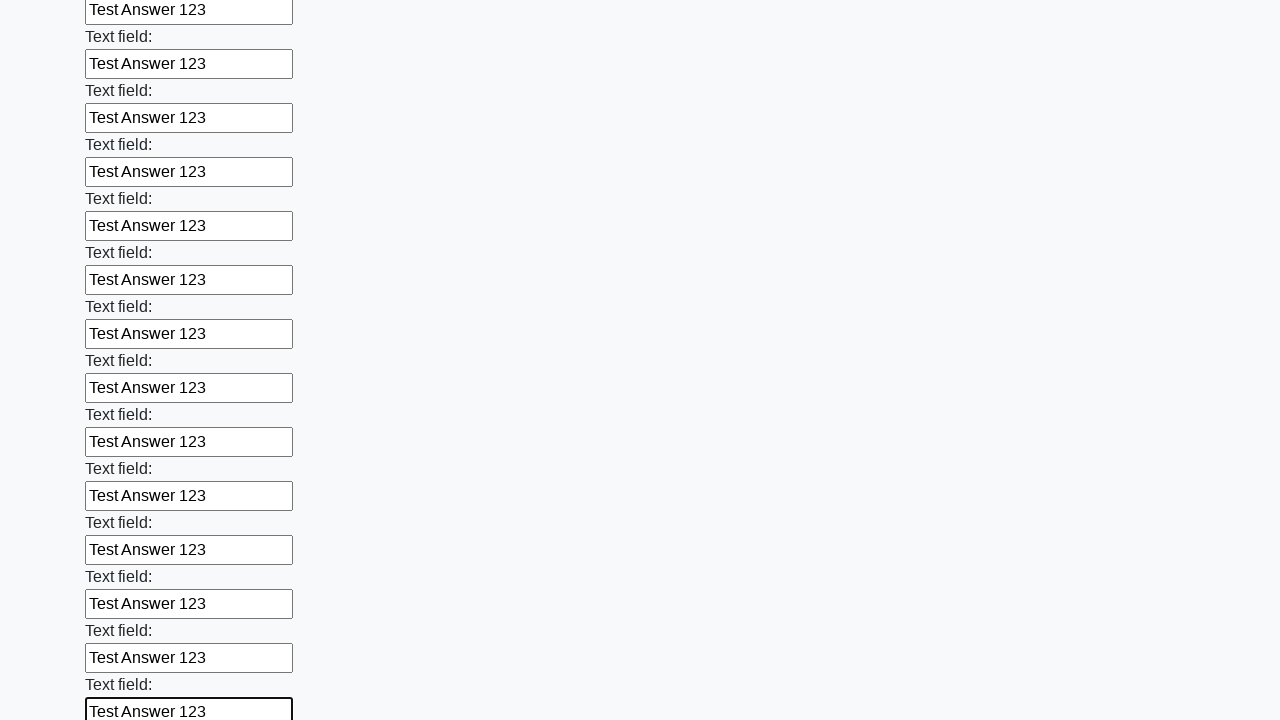

Filled input field with 'Test Answer 123' on input >> nth=77
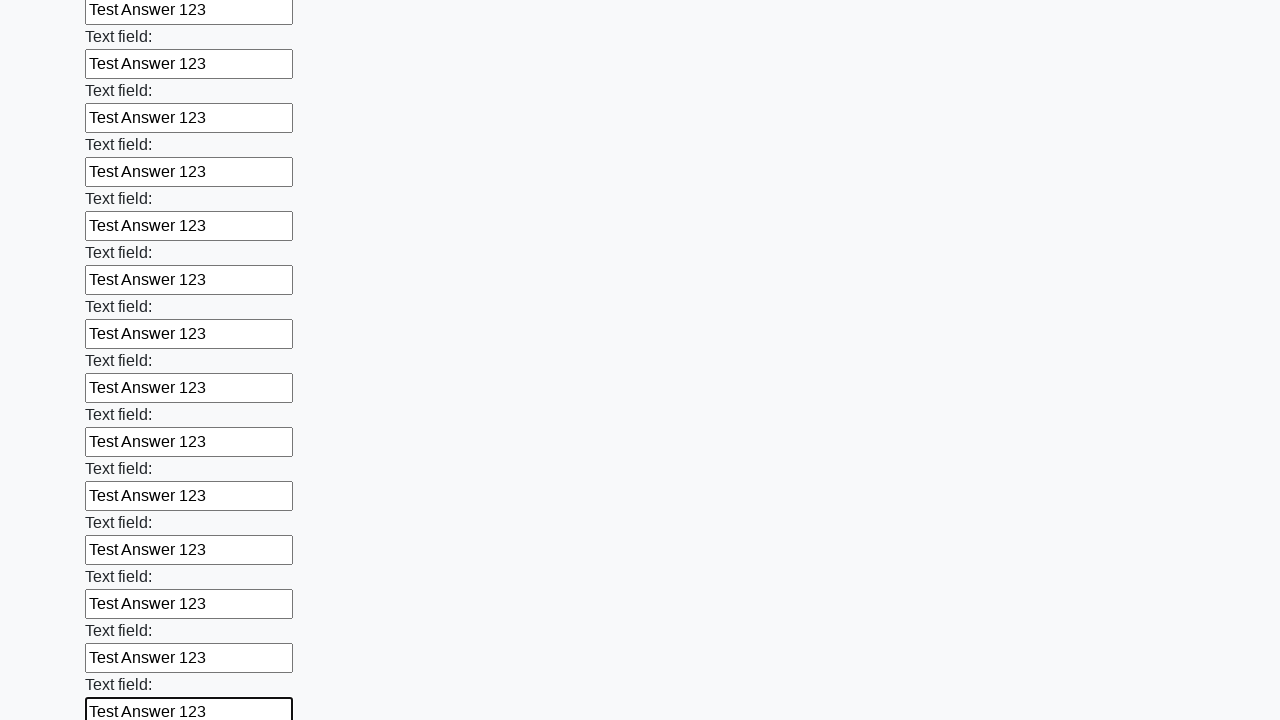

Filled input field with 'Test Answer 123' on input >> nth=78
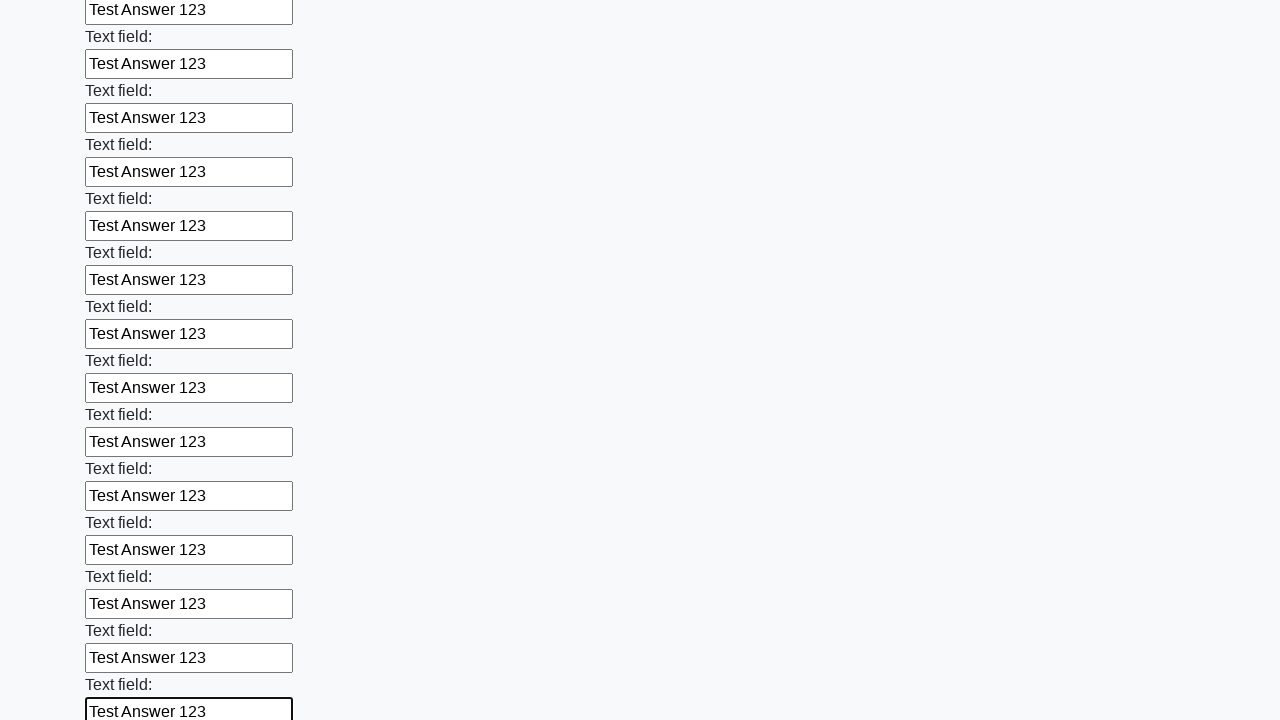

Filled input field with 'Test Answer 123' on input >> nth=79
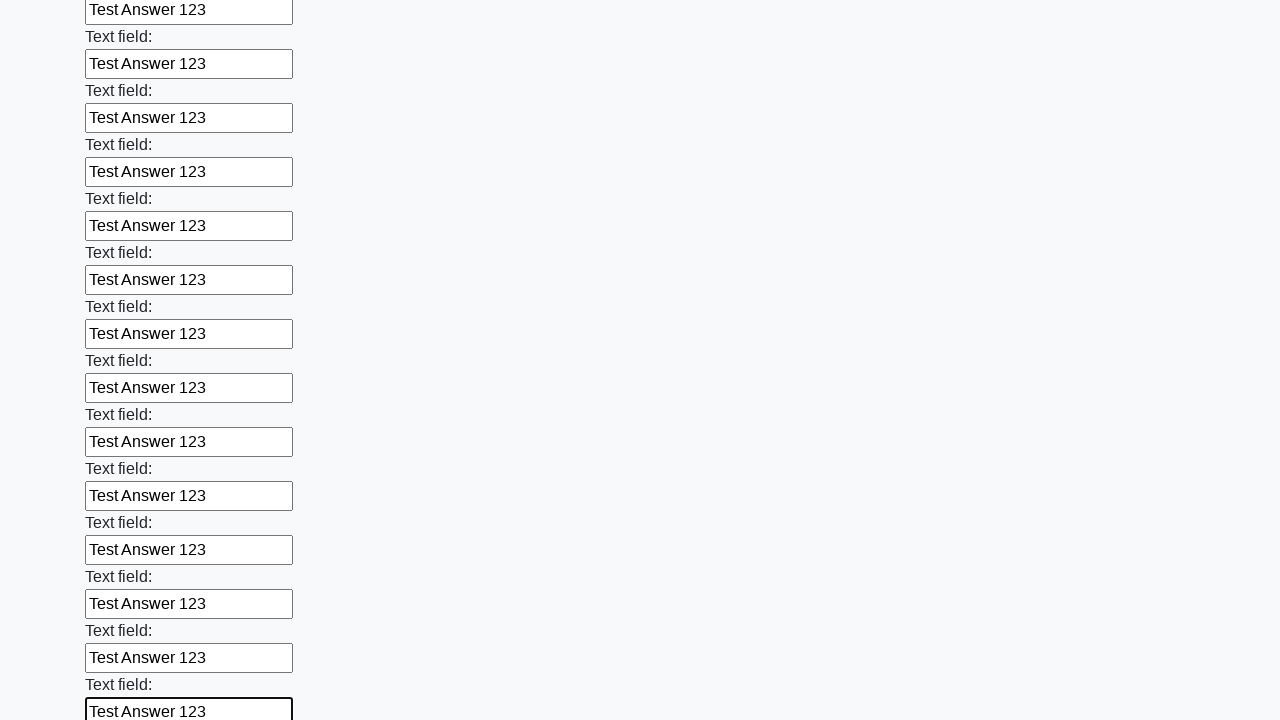

Filled input field with 'Test Answer 123' on input >> nth=80
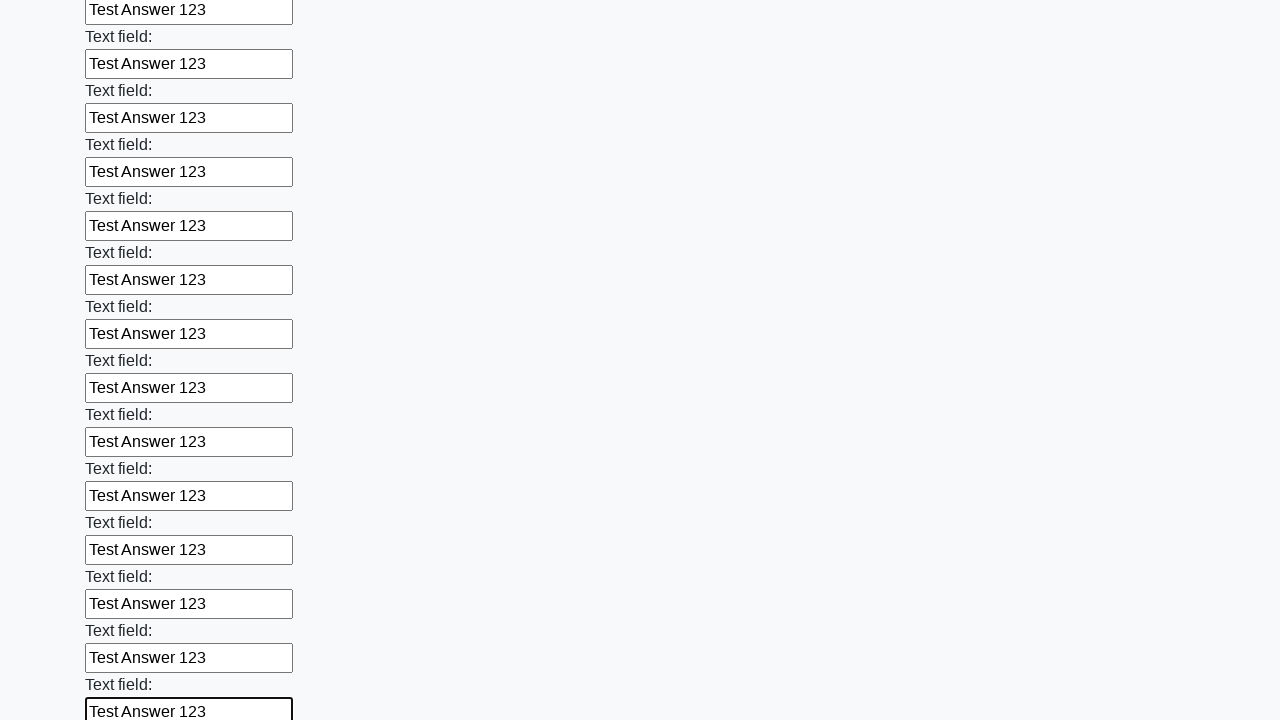

Filled input field with 'Test Answer 123' on input >> nth=81
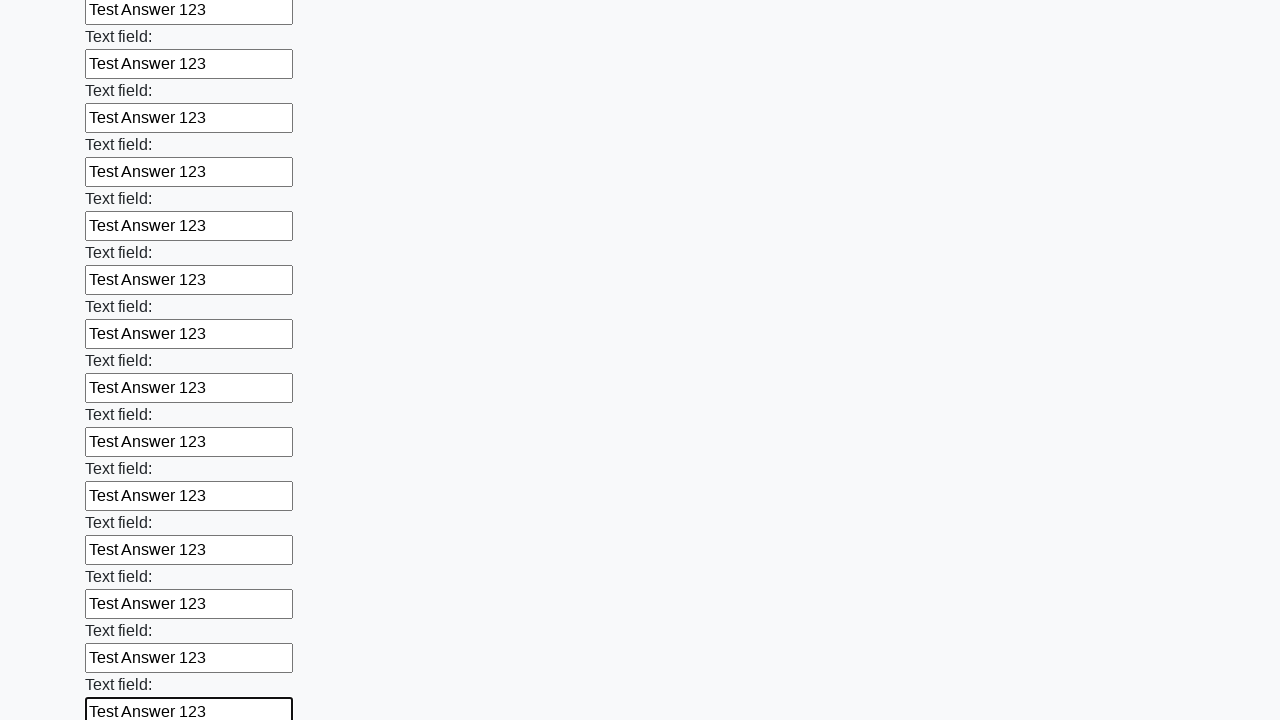

Filled input field with 'Test Answer 123' on input >> nth=82
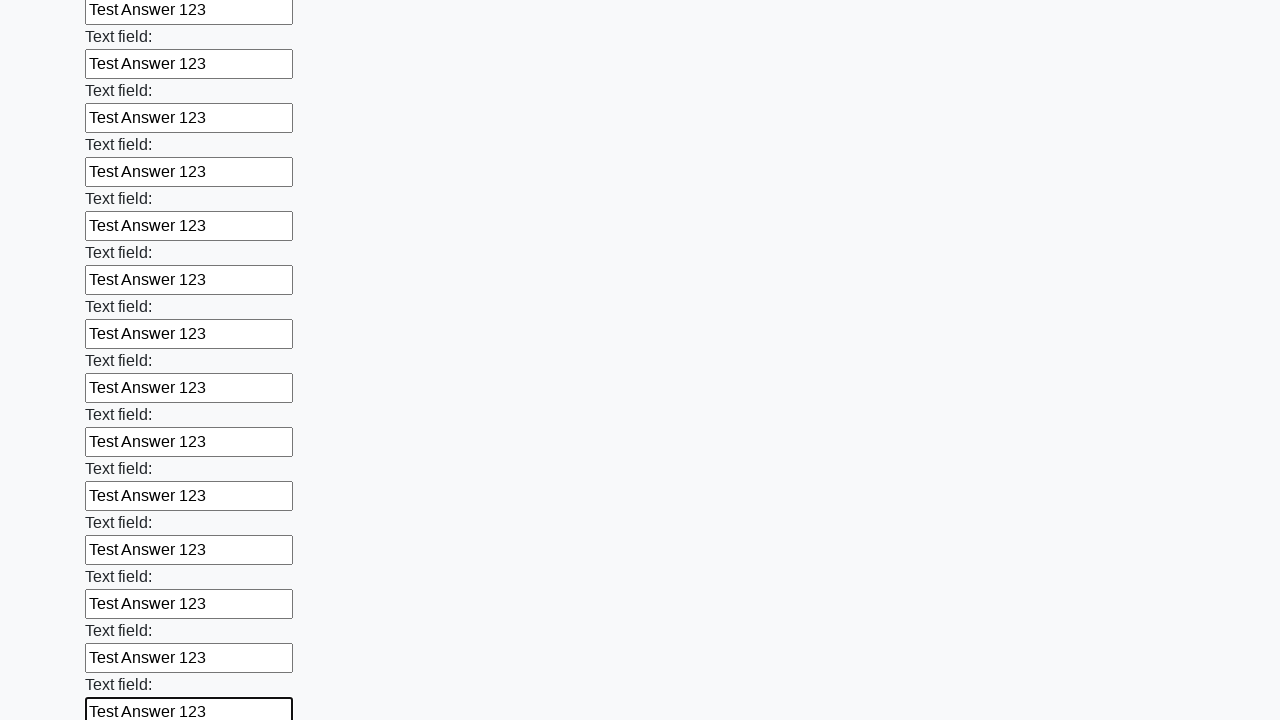

Filled input field with 'Test Answer 123' on input >> nth=83
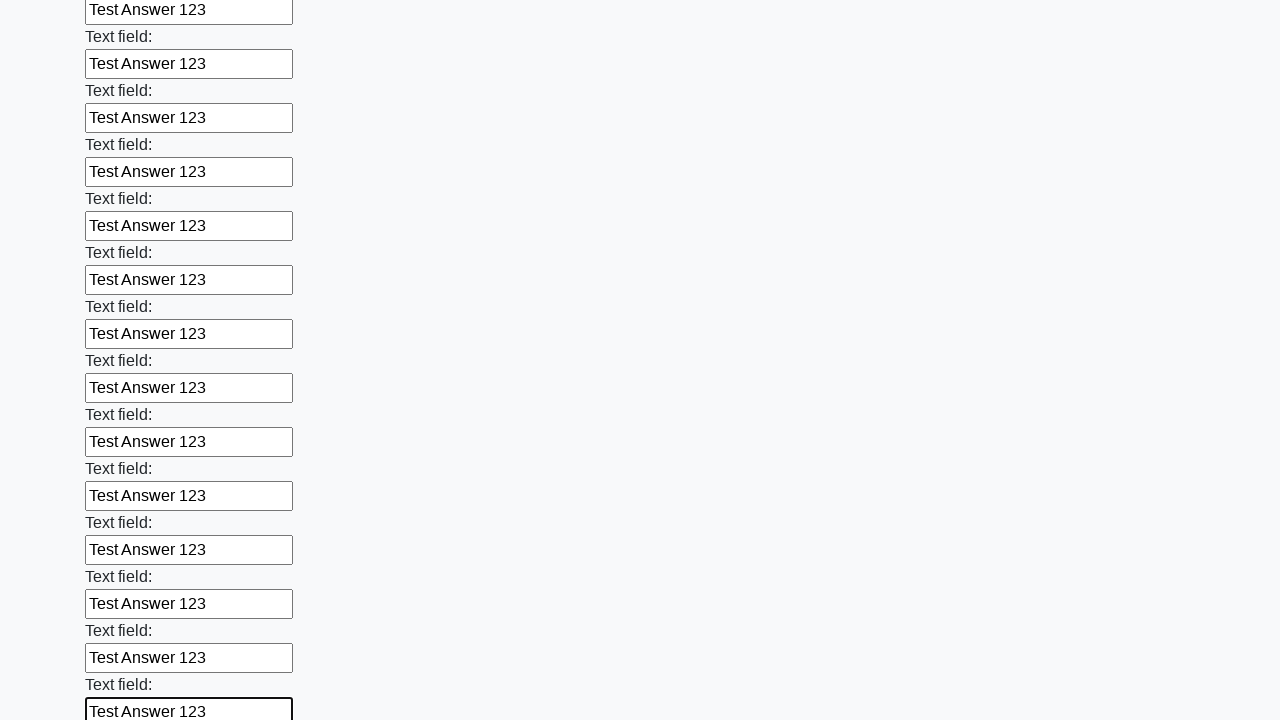

Filled input field with 'Test Answer 123' on input >> nth=84
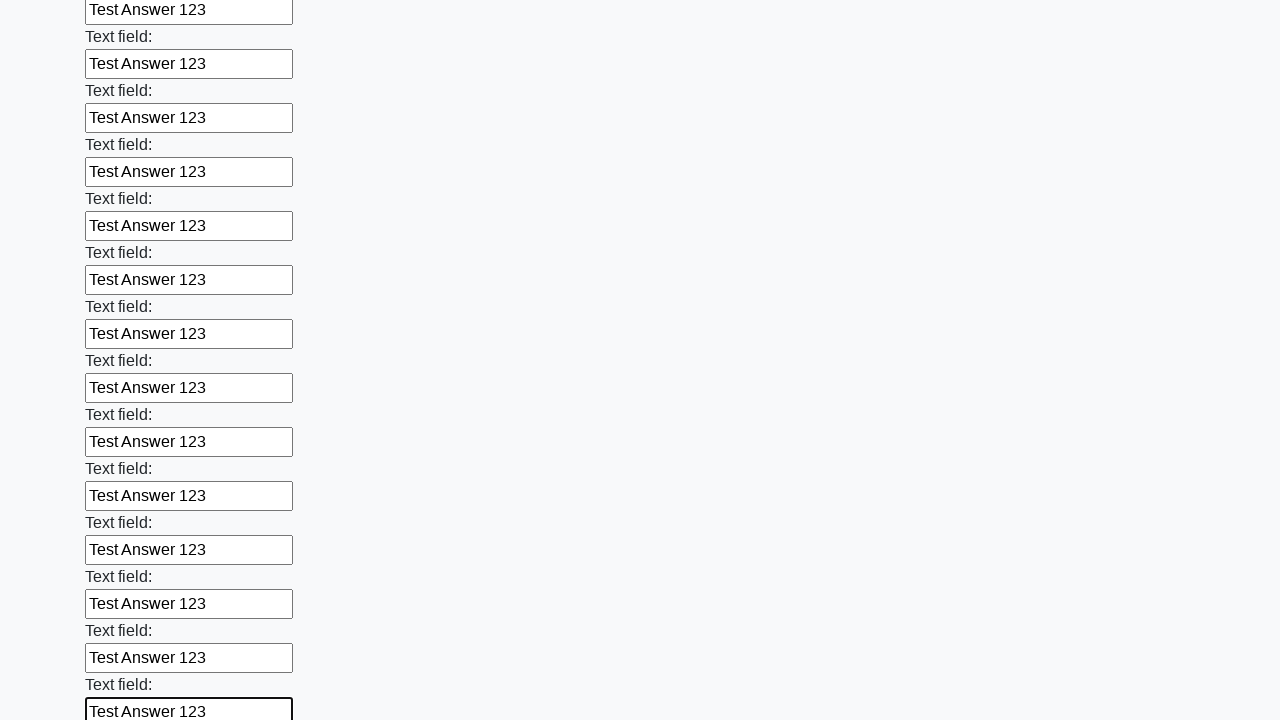

Filled input field with 'Test Answer 123' on input >> nth=85
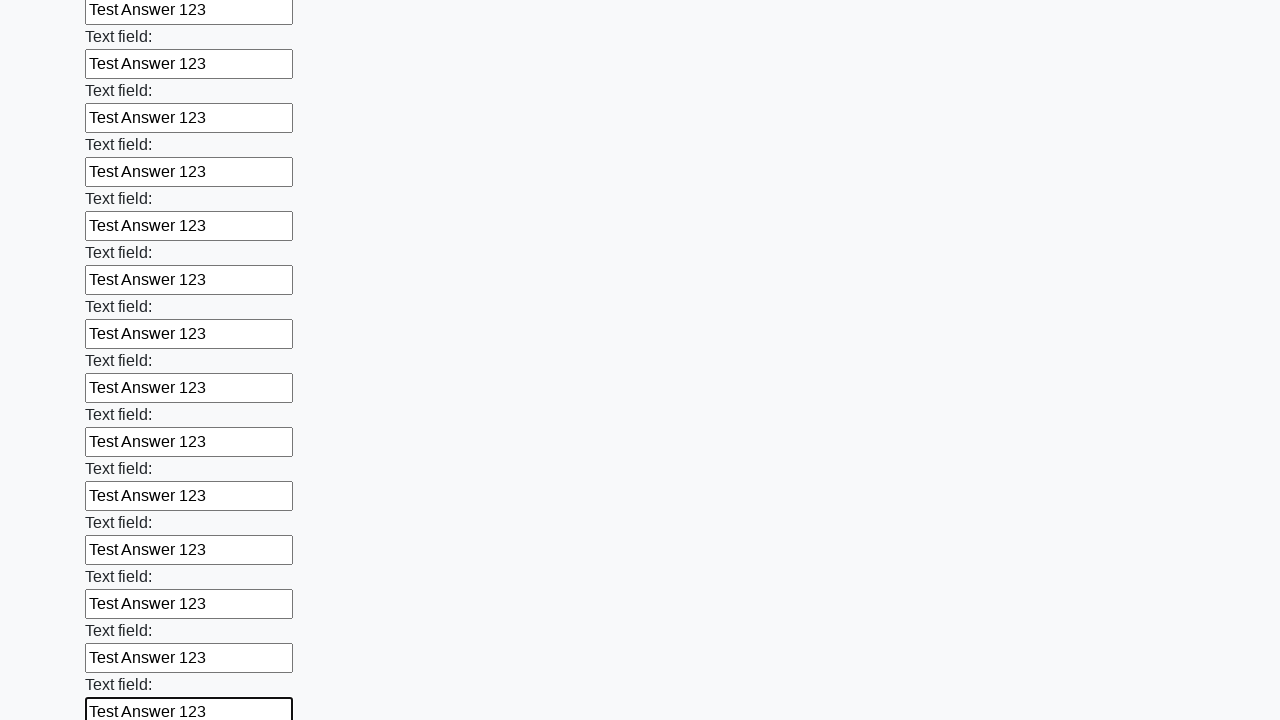

Filled input field with 'Test Answer 123' on input >> nth=86
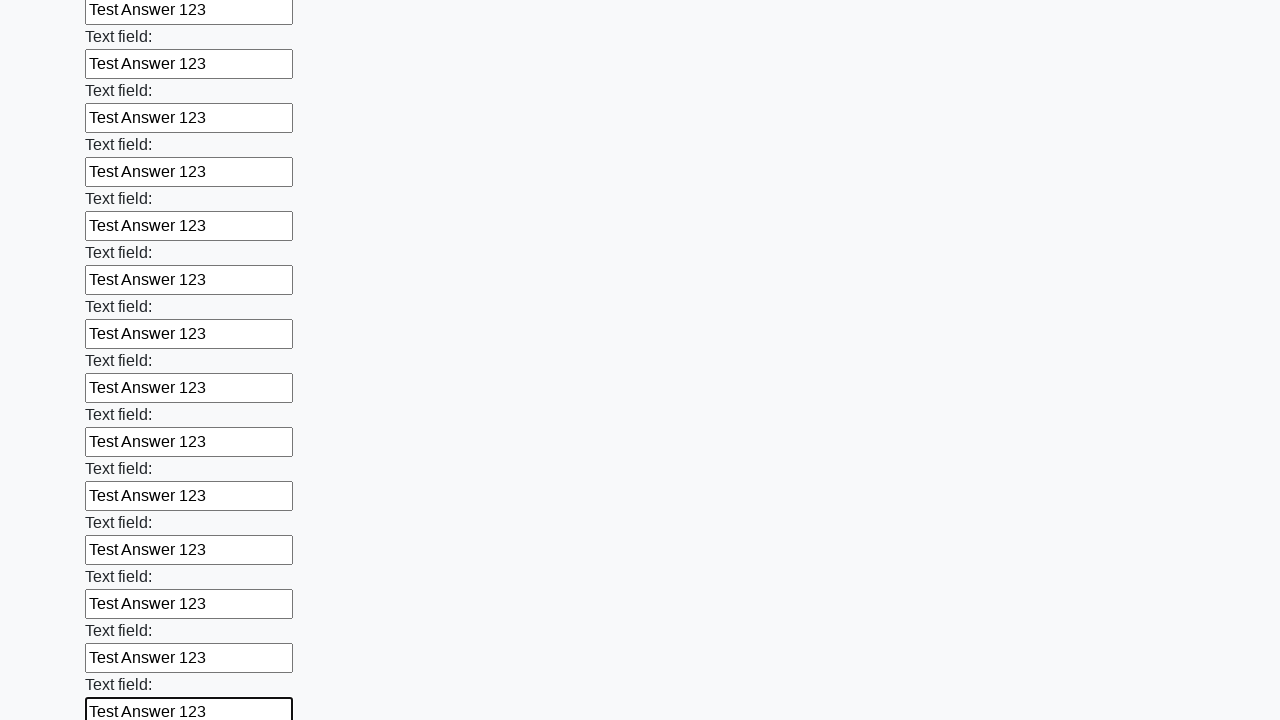

Filled input field with 'Test Answer 123' on input >> nth=87
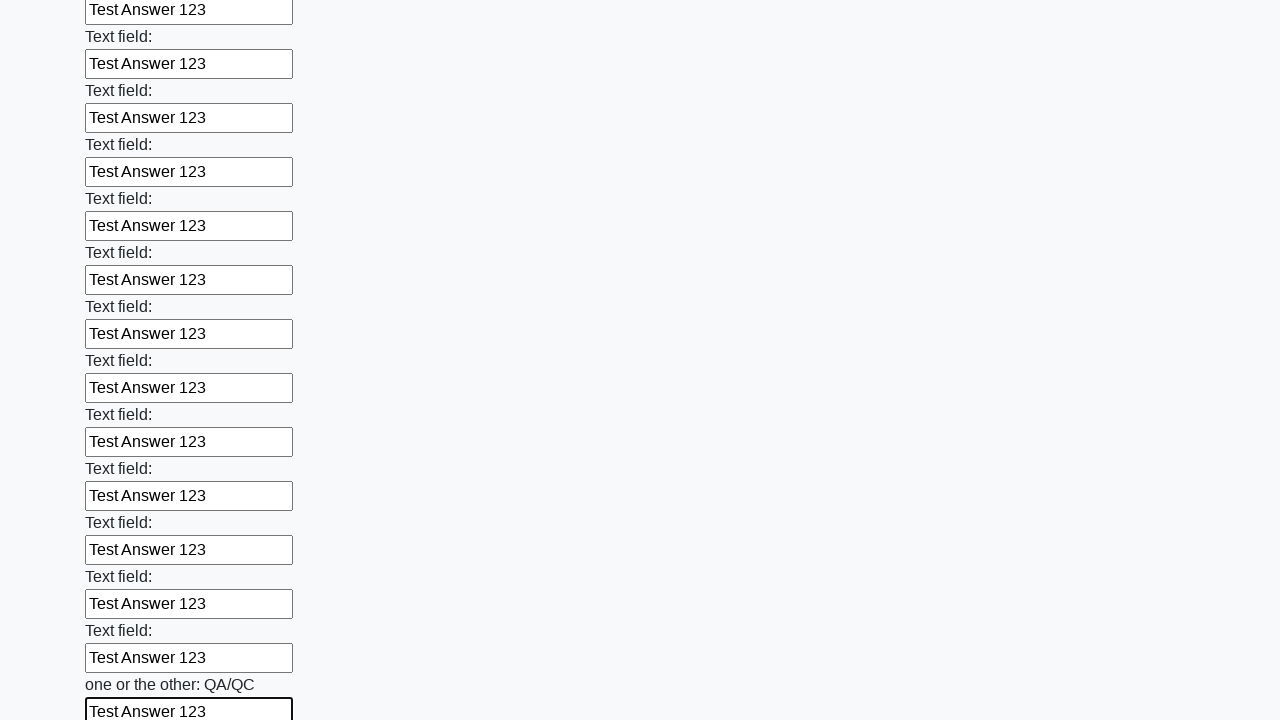

Filled input field with 'Test Answer 123' on input >> nth=88
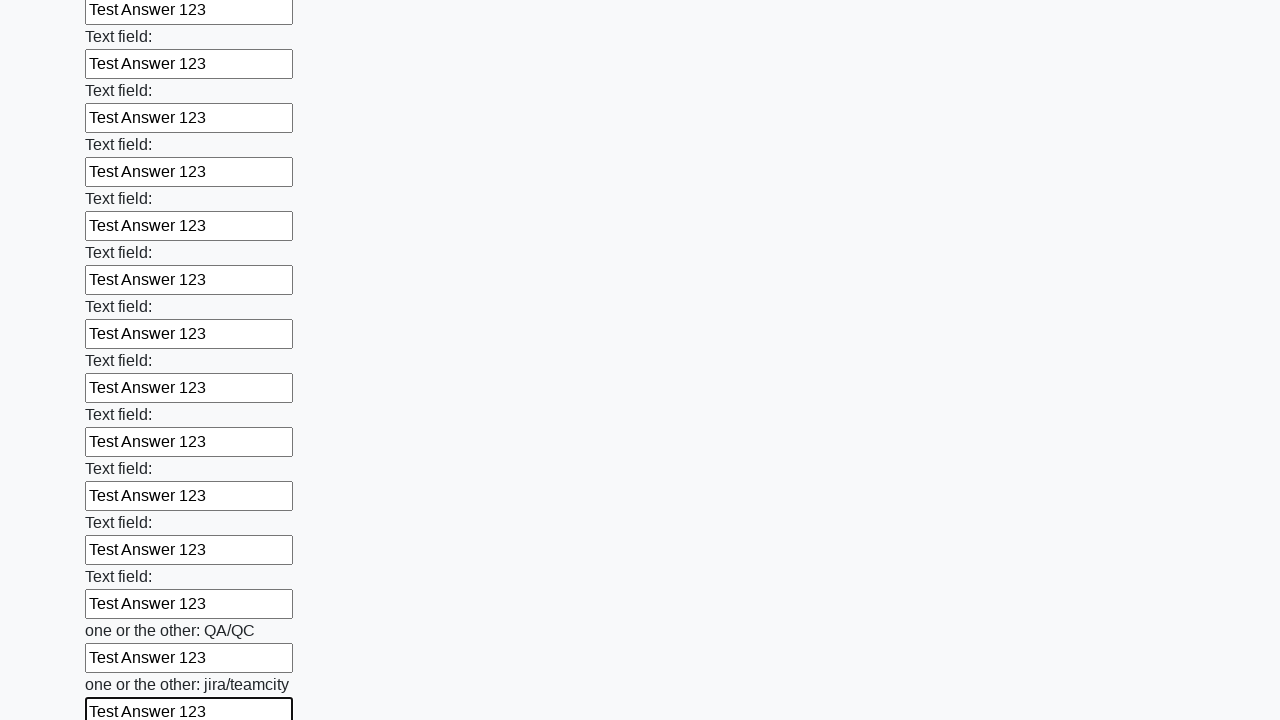

Filled input field with 'Test Answer 123' on input >> nth=89
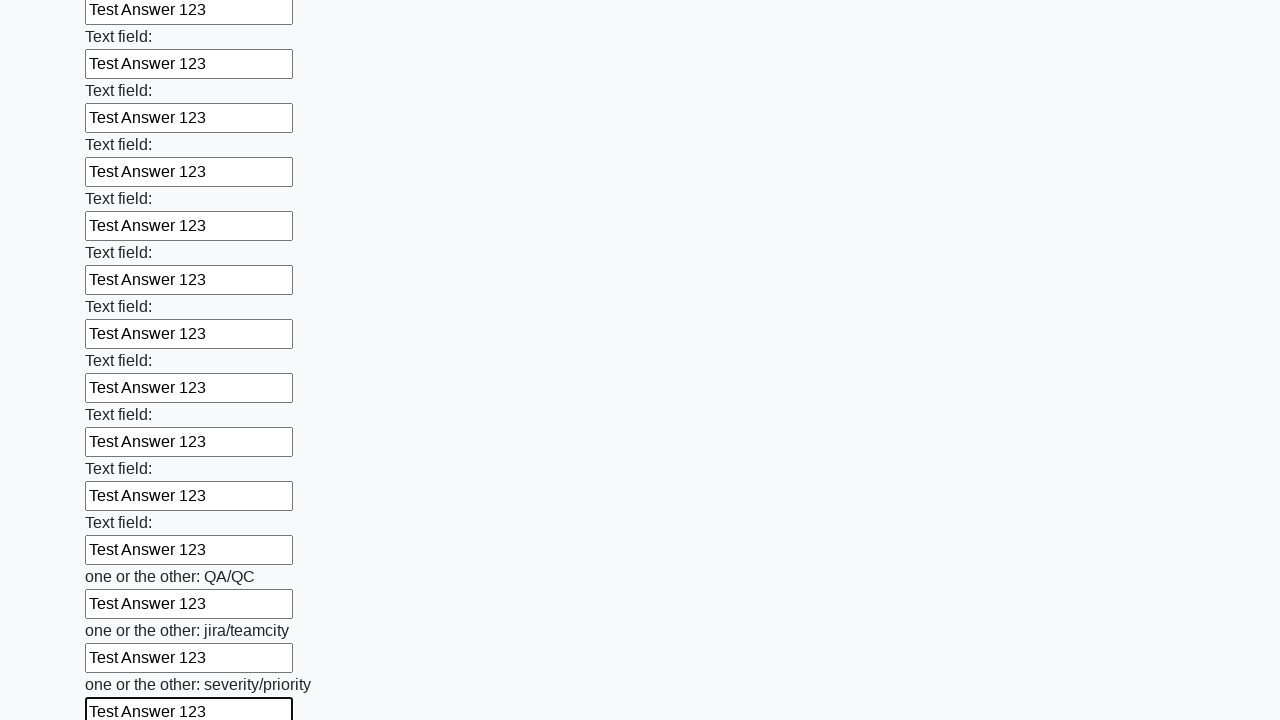

Filled input field with 'Test Answer 123' on input >> nth=90
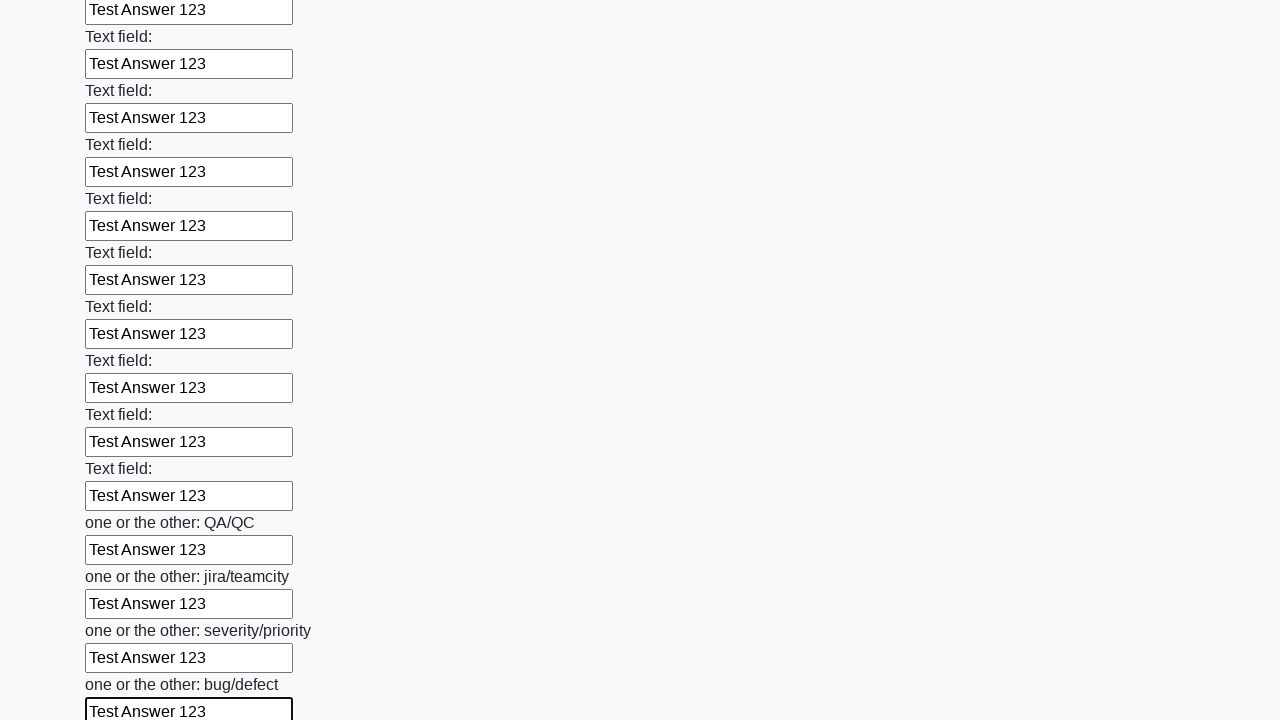

Filled input field with 'Test Answer 123' on input >> nth=91
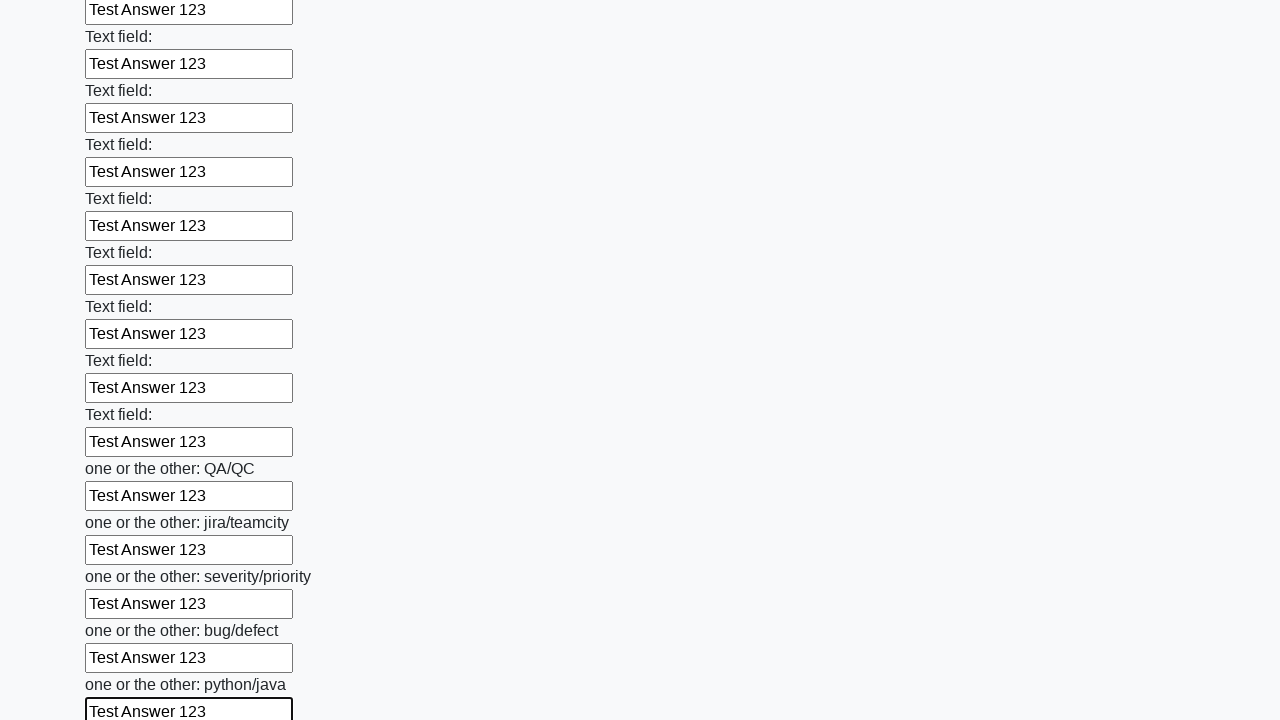

Filled input field with 'Test Answer 123' on input >> nth=92
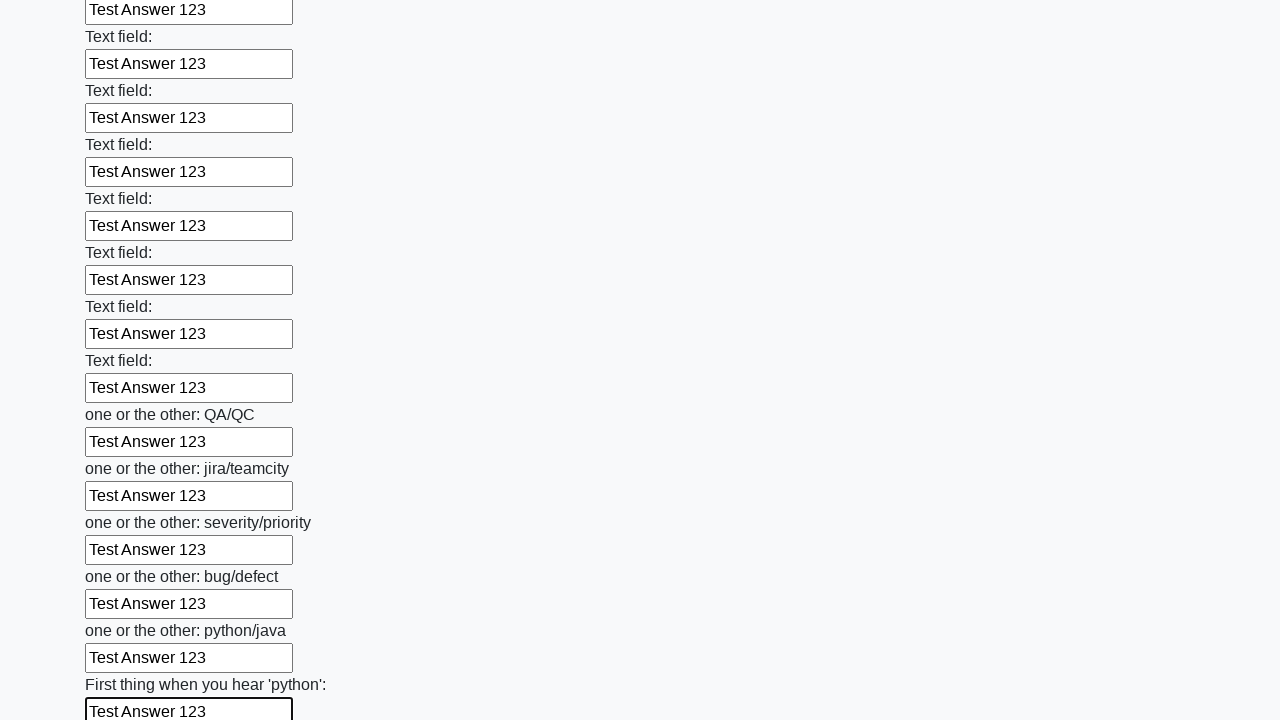

Filled input field with 'Test Answer 123' on input >> nth=93
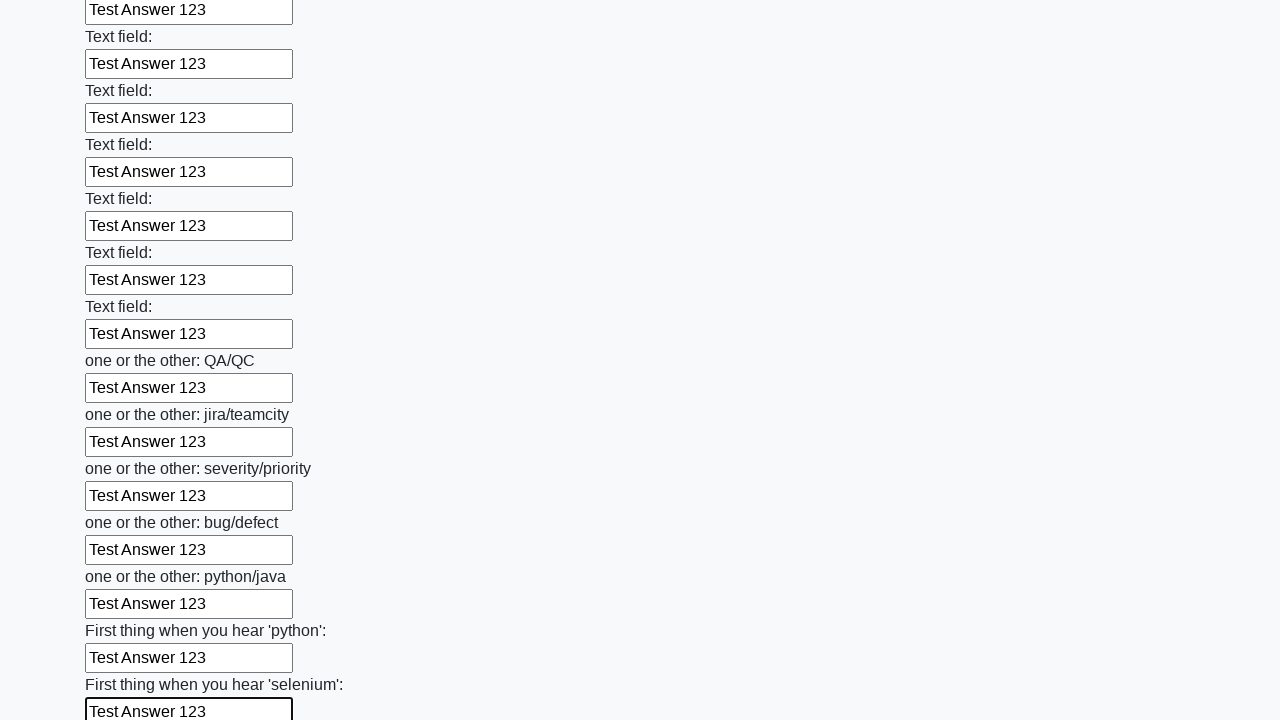

Filled input field with 'Test Answer 123' on input >> nth=94
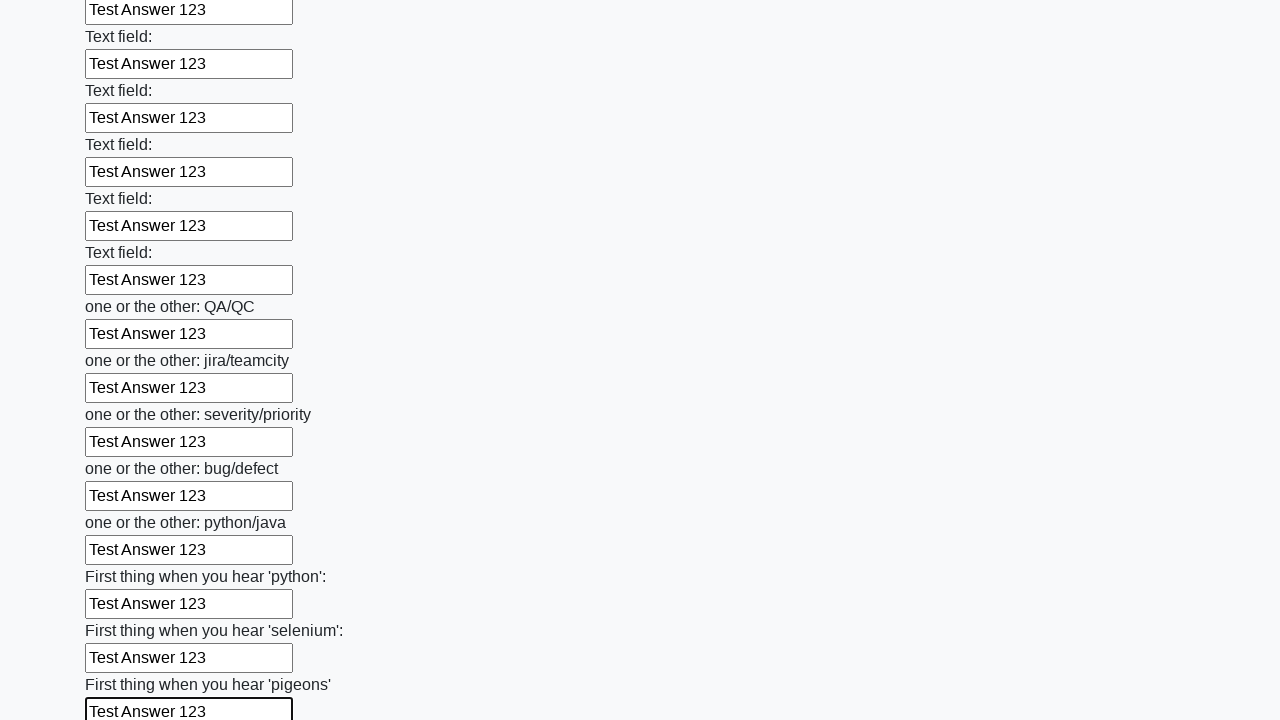

Filled input field with 'Test Answer 123' on input >> nth=95
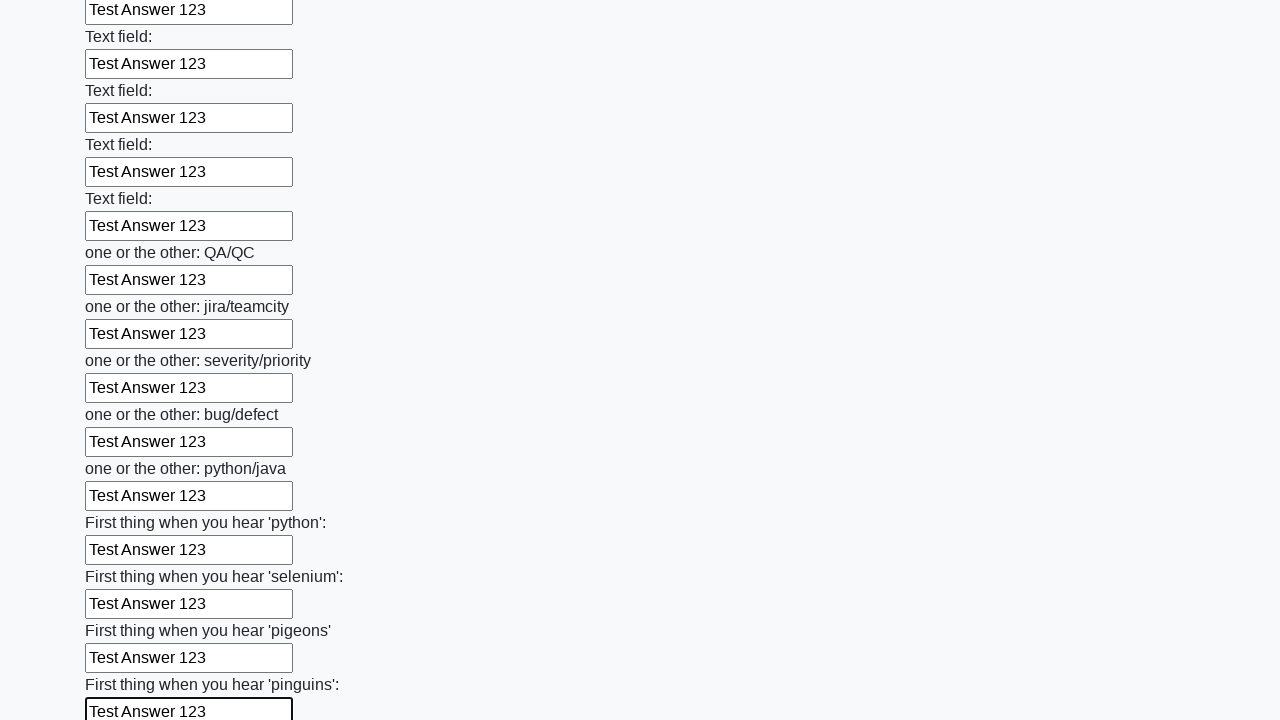

Filled input field with 'Test Answer 123' on input >> nth=96
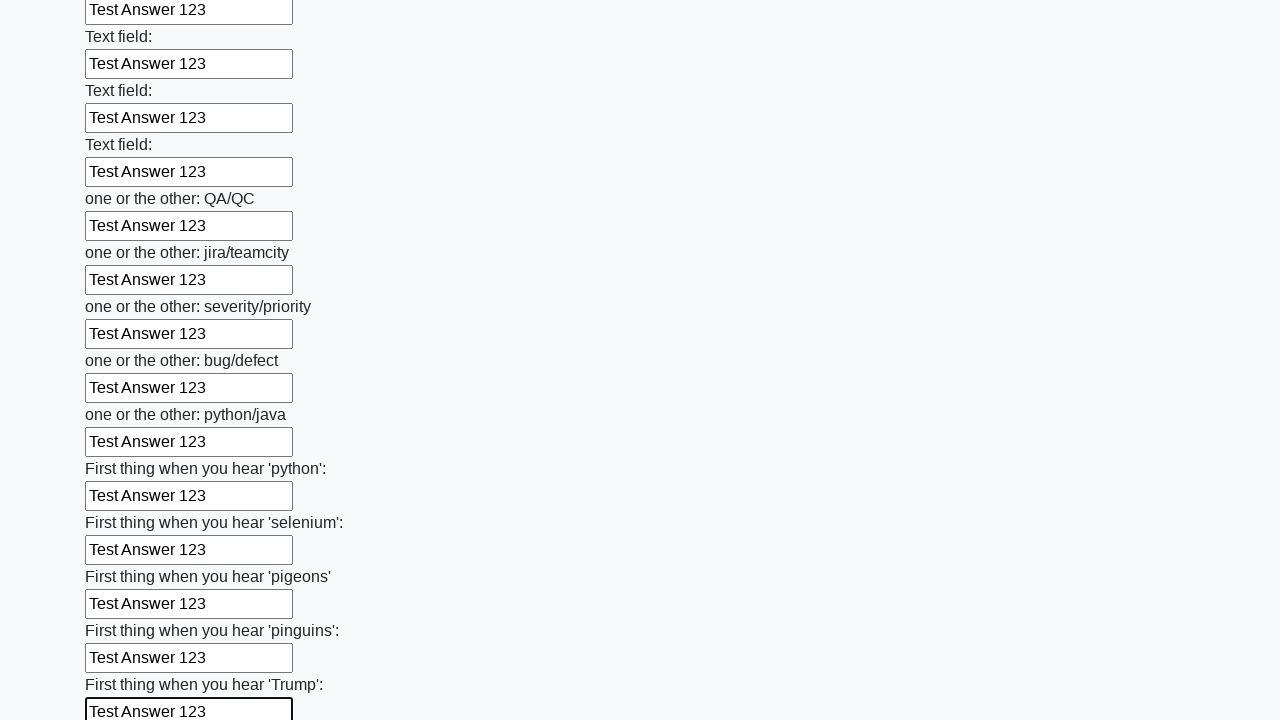

Filled input field with 'Test Answer 123' on input >> nth=97
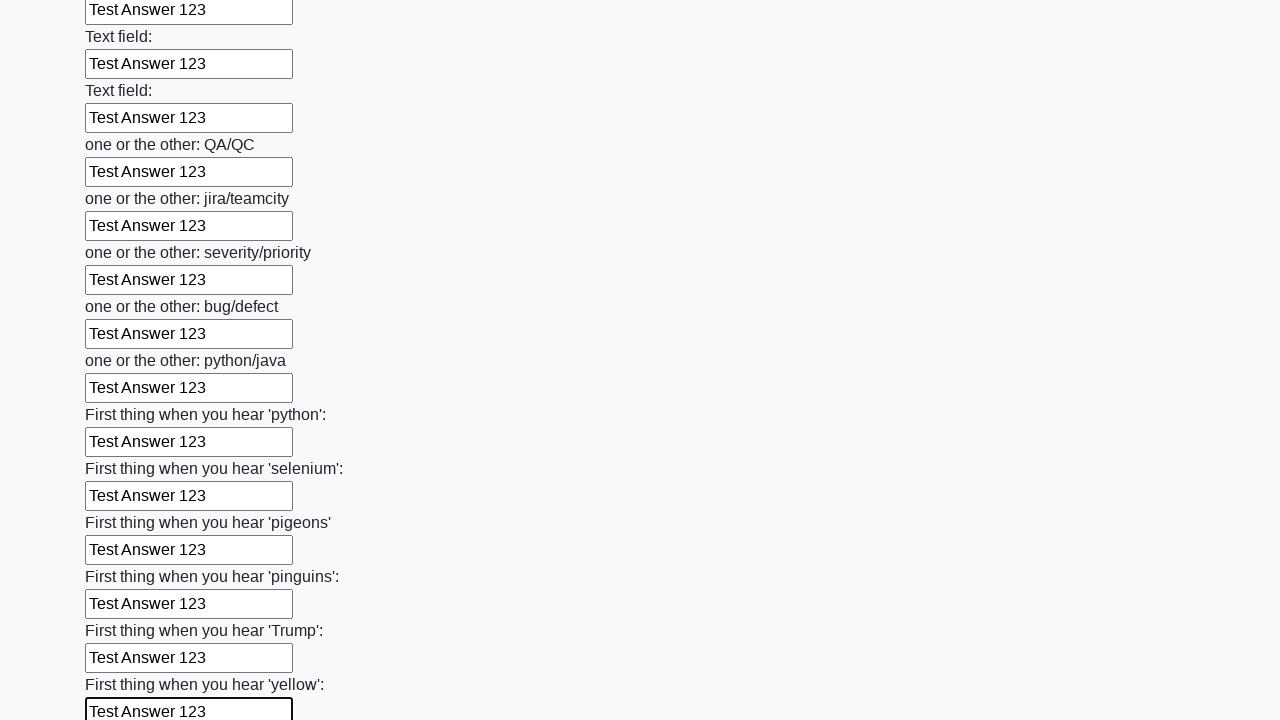

Filled input field with 'Test Answer 123' on input >> nth=98
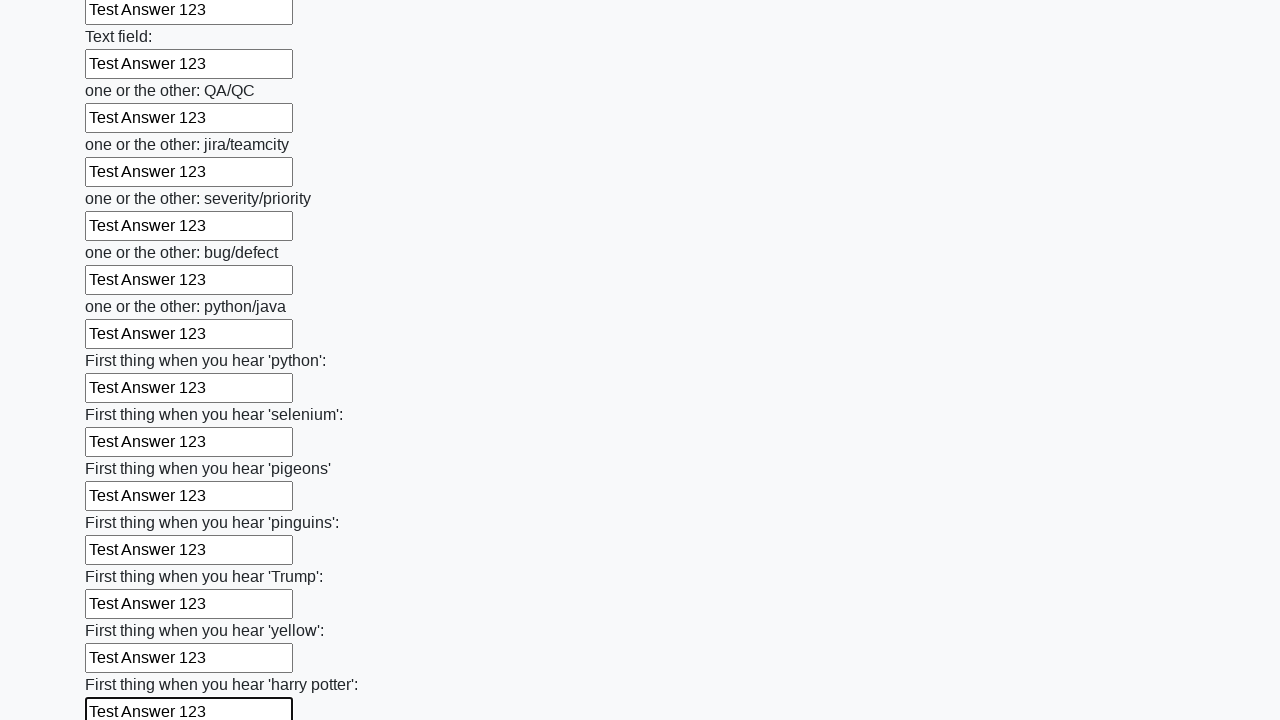

Filled input field with 'Test Answer 123' on input >> nth=99
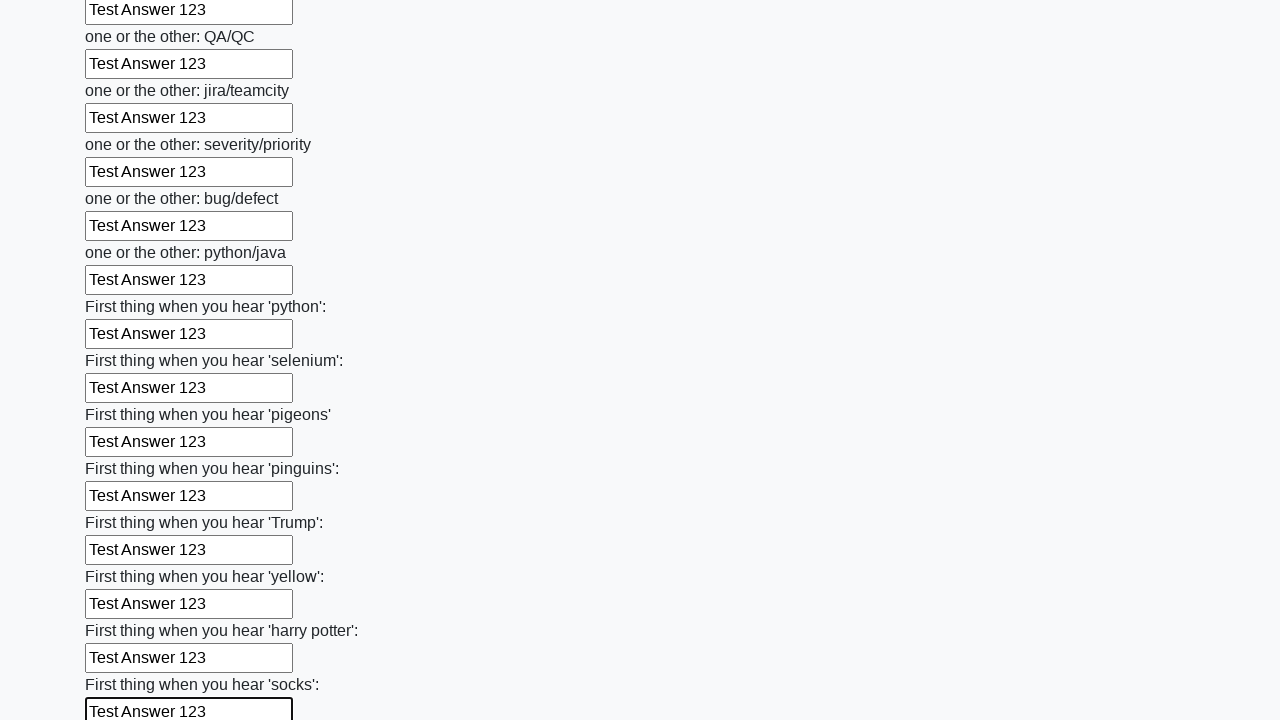

Clicked the submit button to submit the huge form at (123, 611) on button.btn
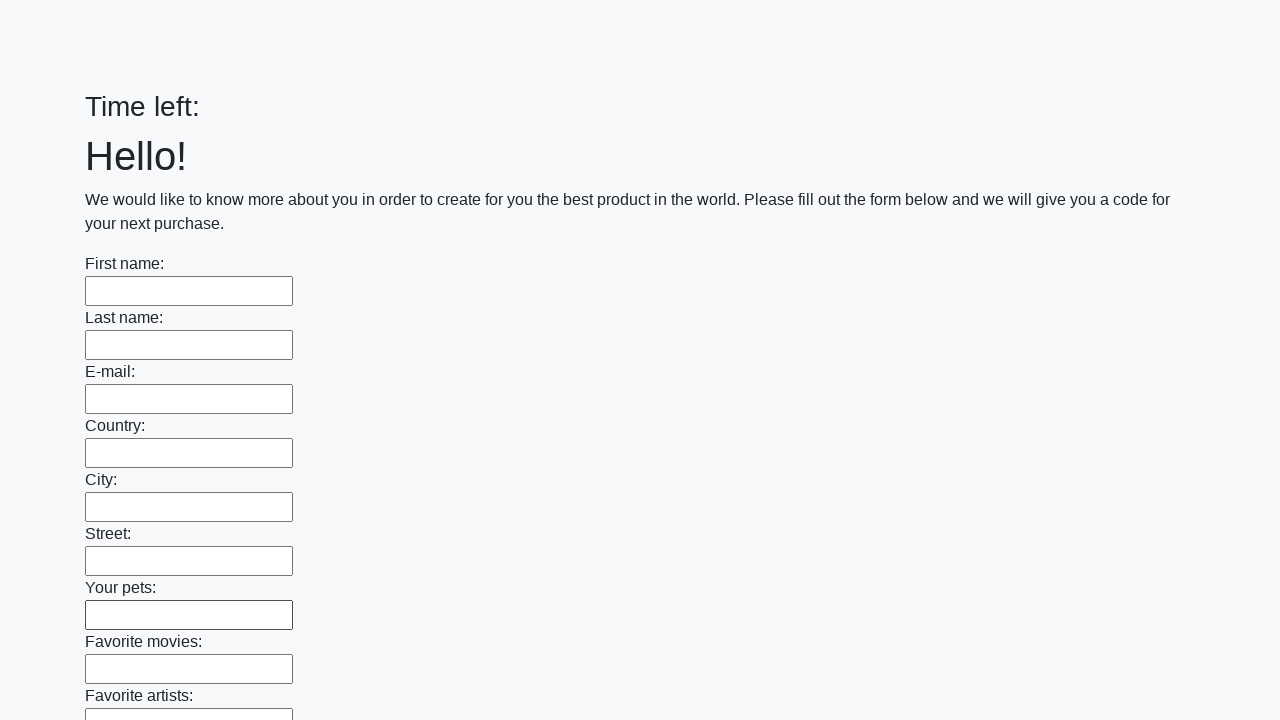

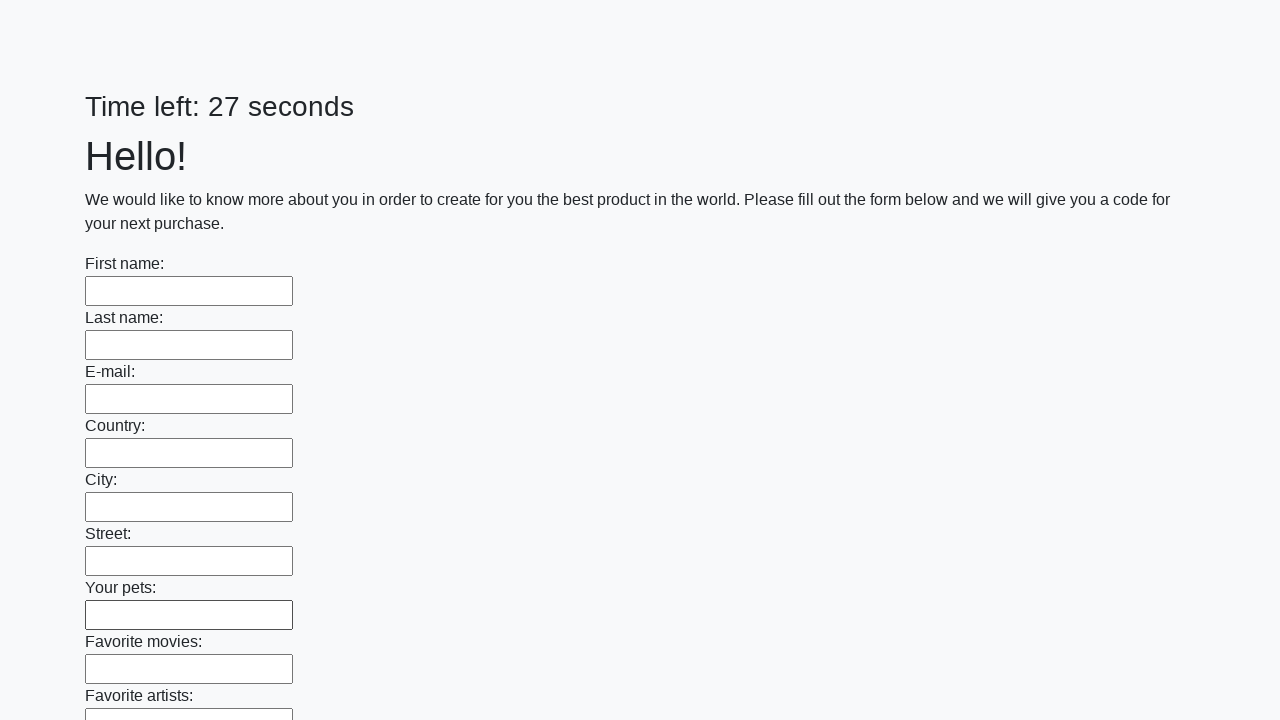